Tests a large form by filling all text input fields with random numbers and submitting the form

Starting URL: http://suninjuly.github.io/huge_form.html

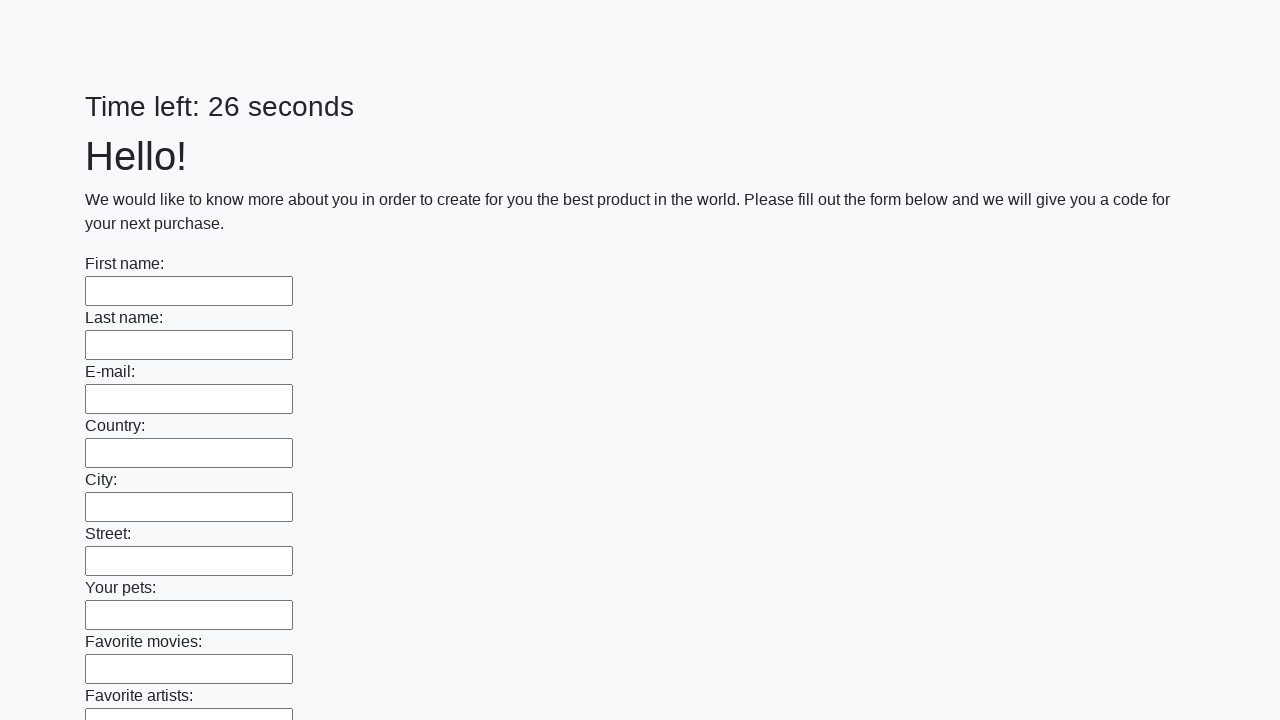

Navigated to huge form page
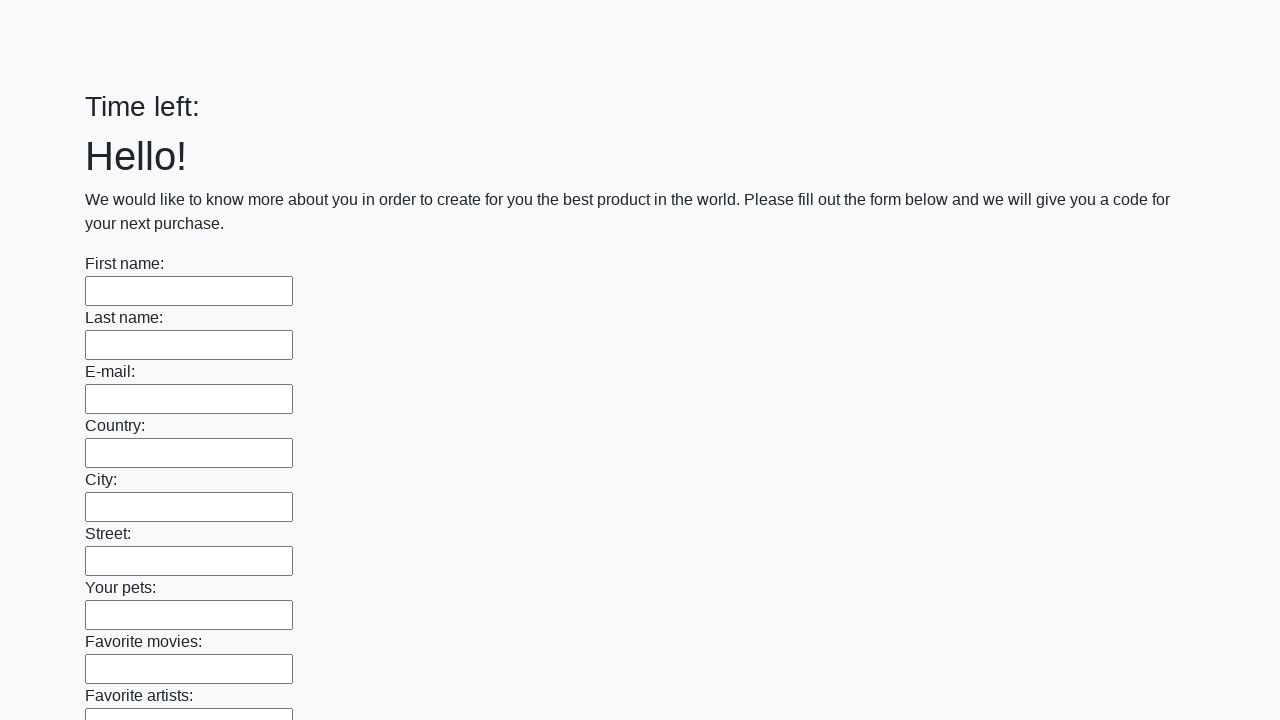

Located 100 text input fields
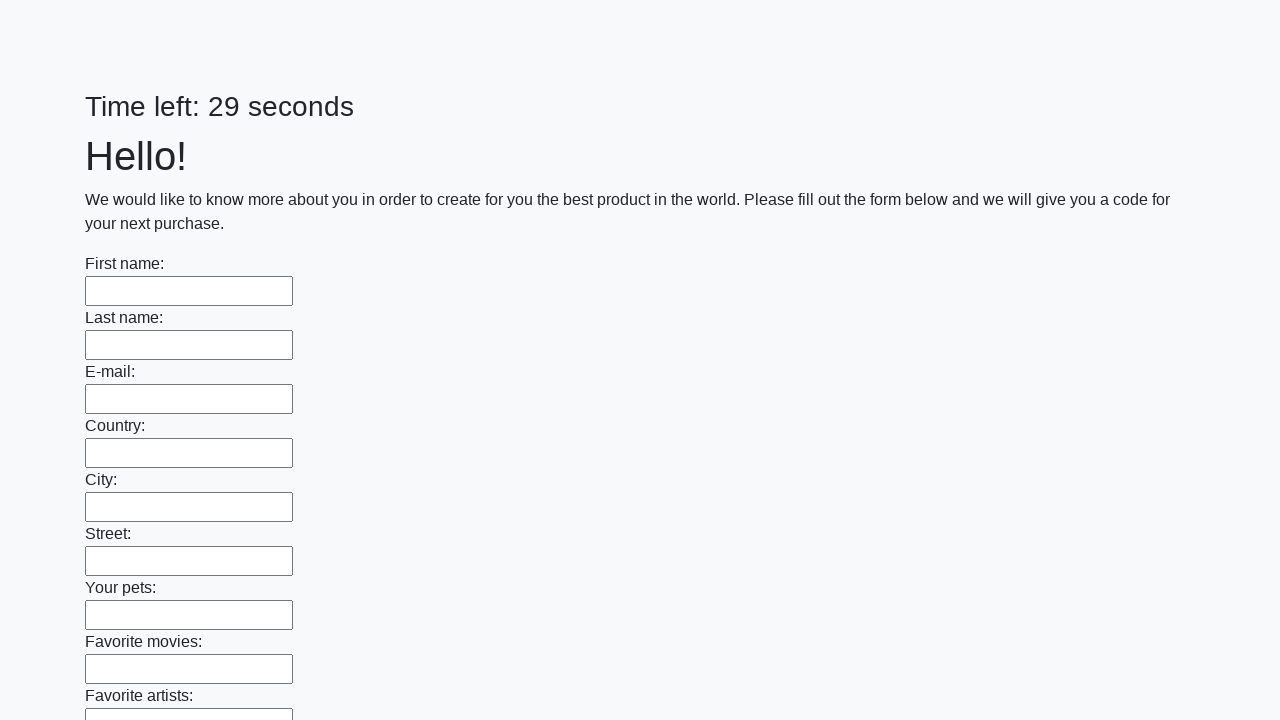

Filled text input field 1/100 with random number on [type="text"] >> nth=0
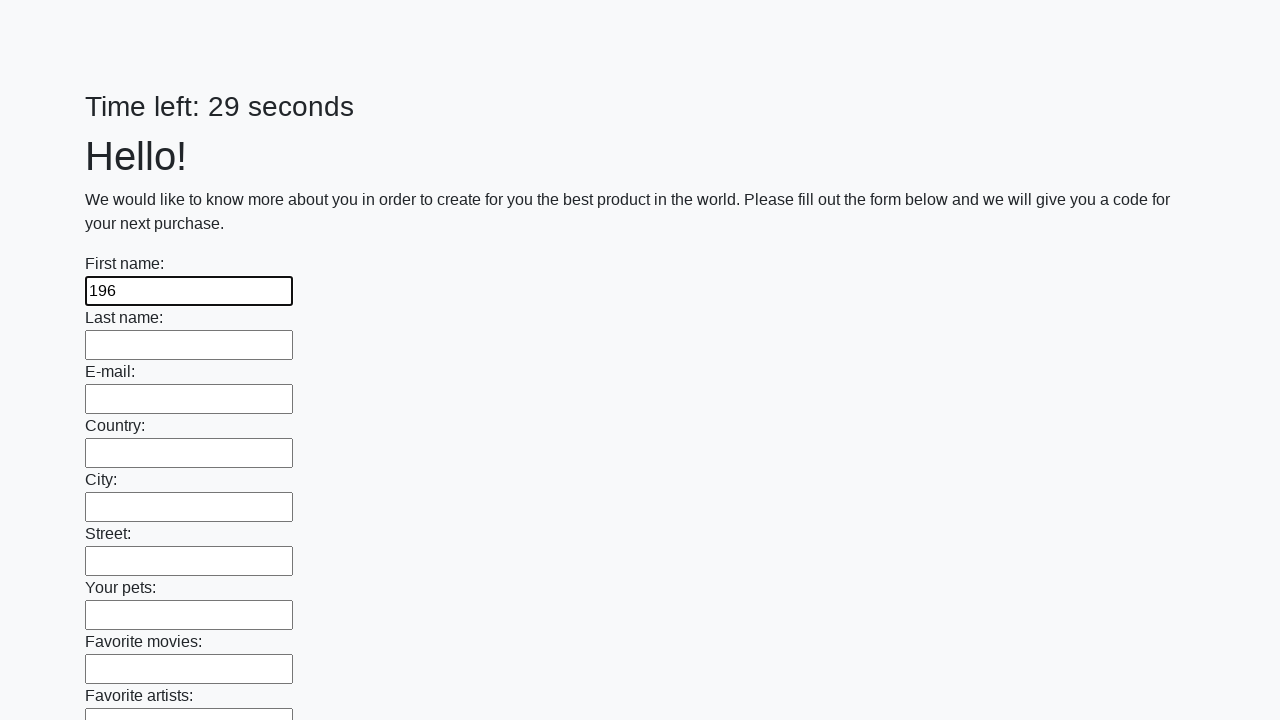

Filled text input field 2/100 with random number on [type="text"] >> nth=1
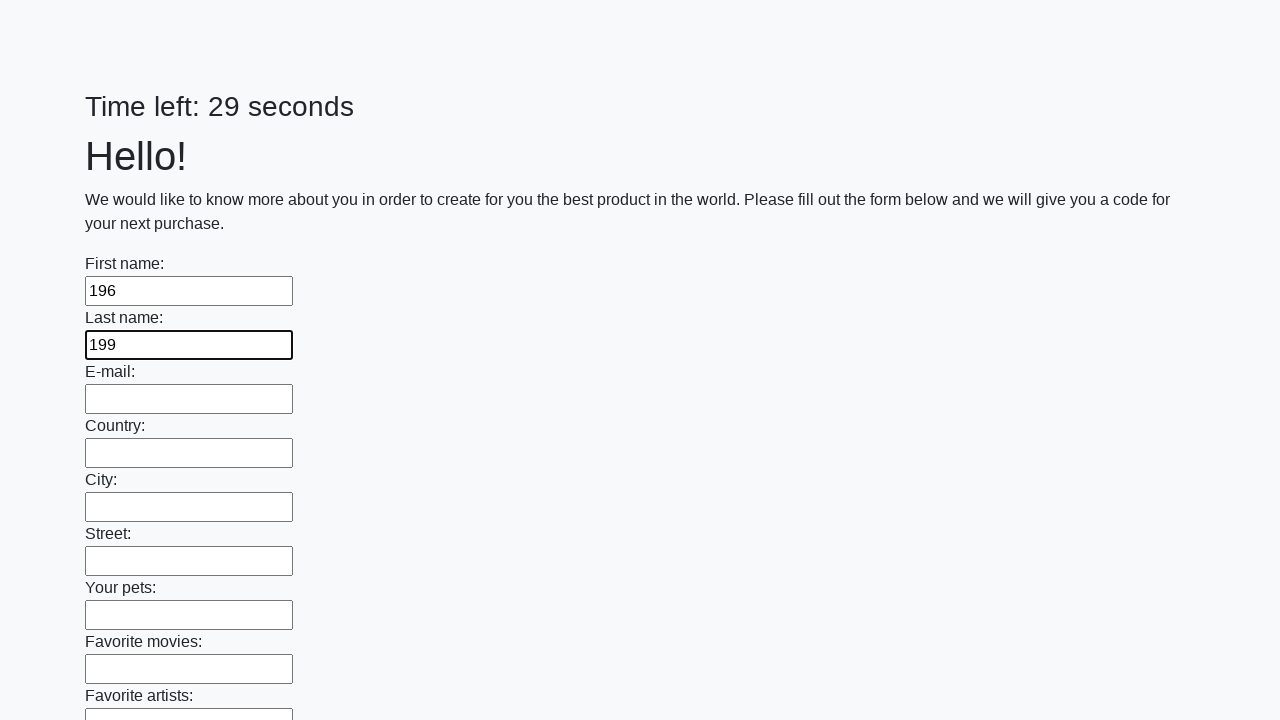

Filled text input field 3/100 with random number on [type="text"] >> nth=2
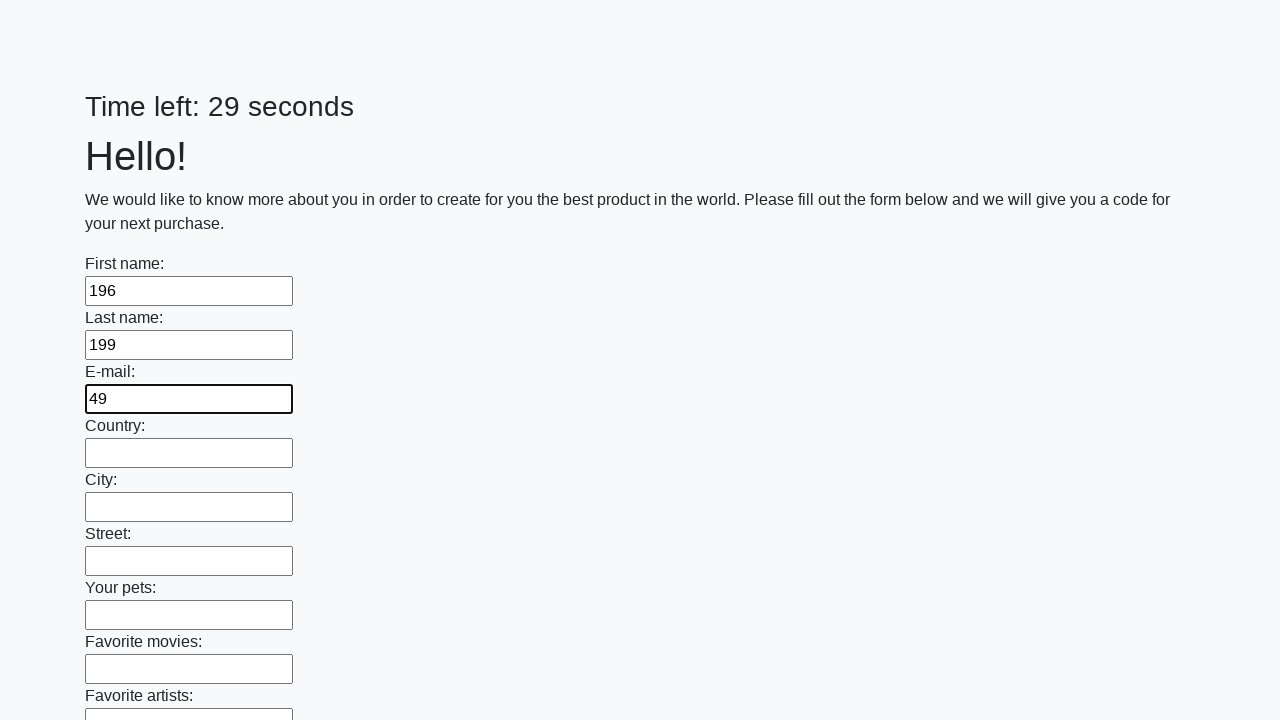

Filled text input field 4/100 with random number on [type="text"] >> nth=3
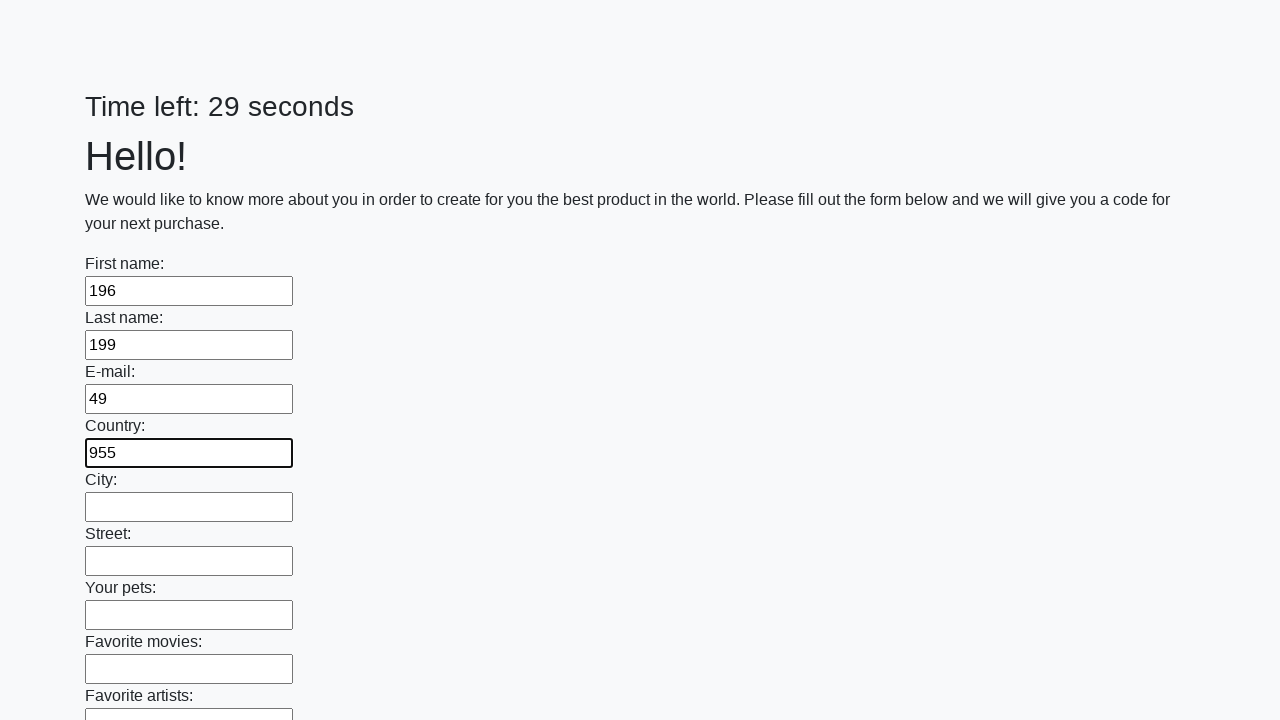

Filled text input field 5/100 with random number on [type="text"] >> nth=4
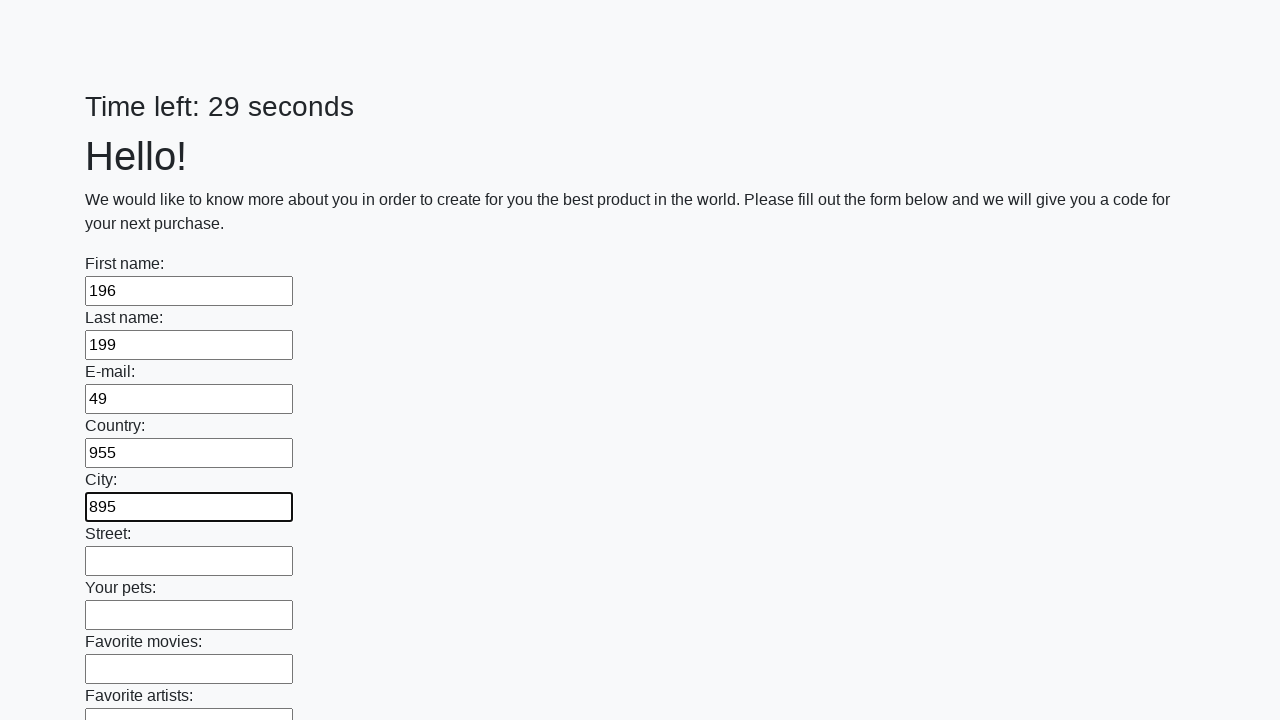

Filled text input field 6/100 with random number on [type="text"] >> nth=5
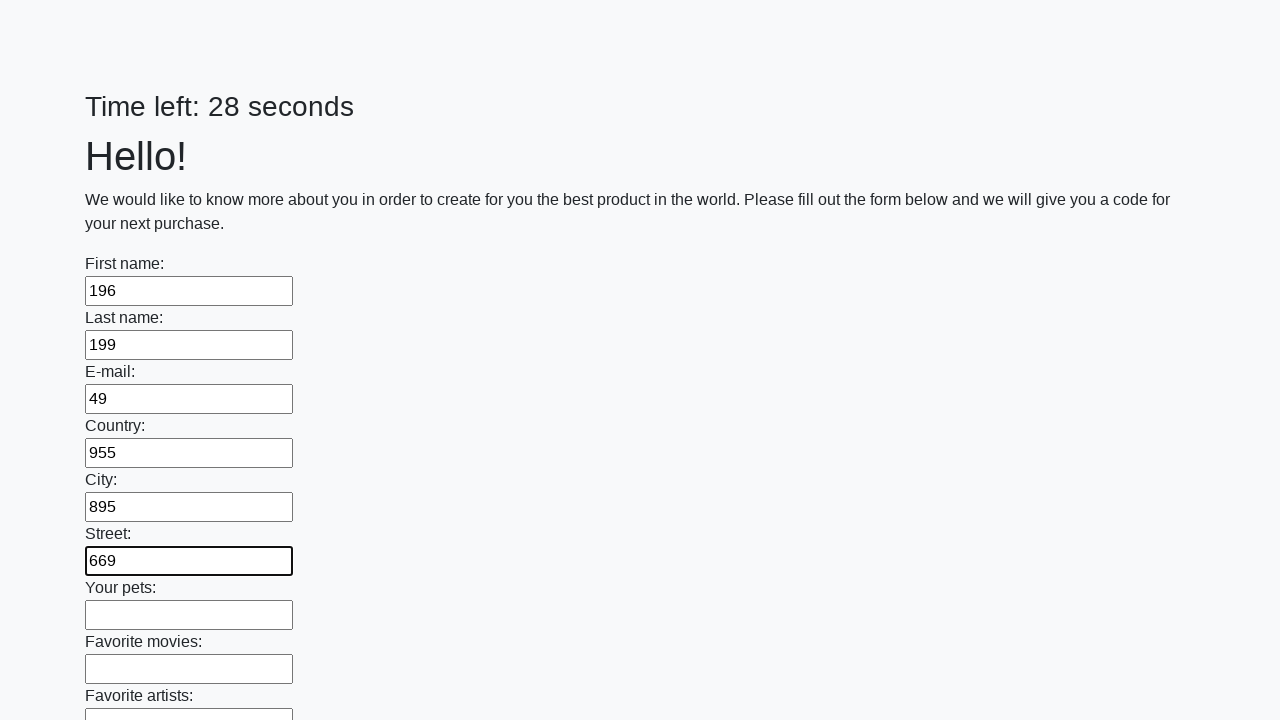

Filled text input field 7/100 with random number on [type="text"] >> nth=6
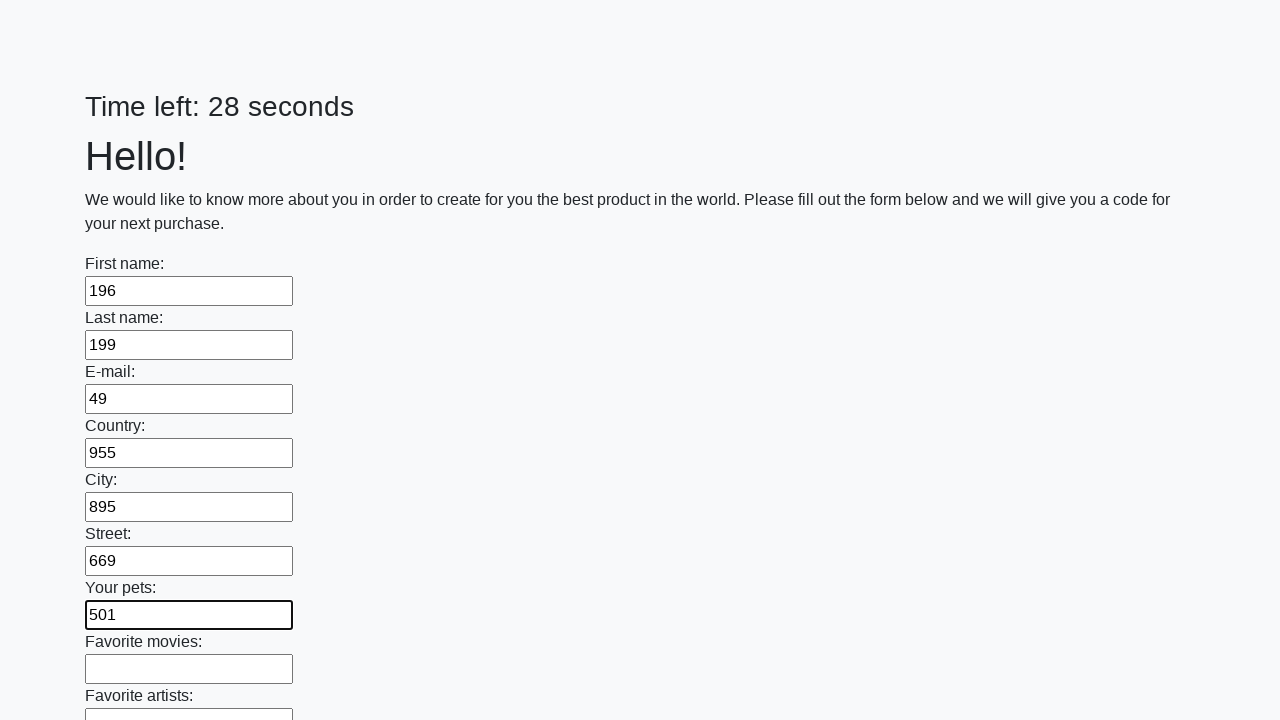

Filled text input field 8/100 with random number on [type="text"] >> nth=7
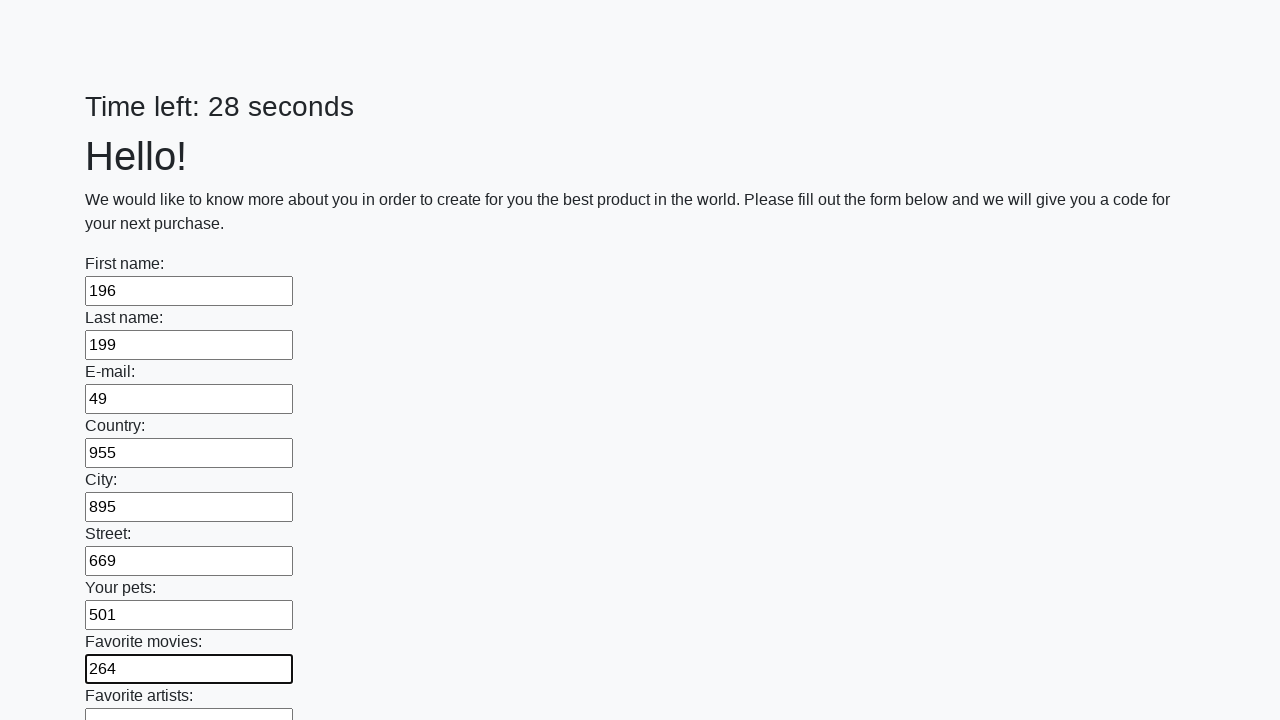

Filled text input field 9/100 with random number on [type="text"] >> nth=8
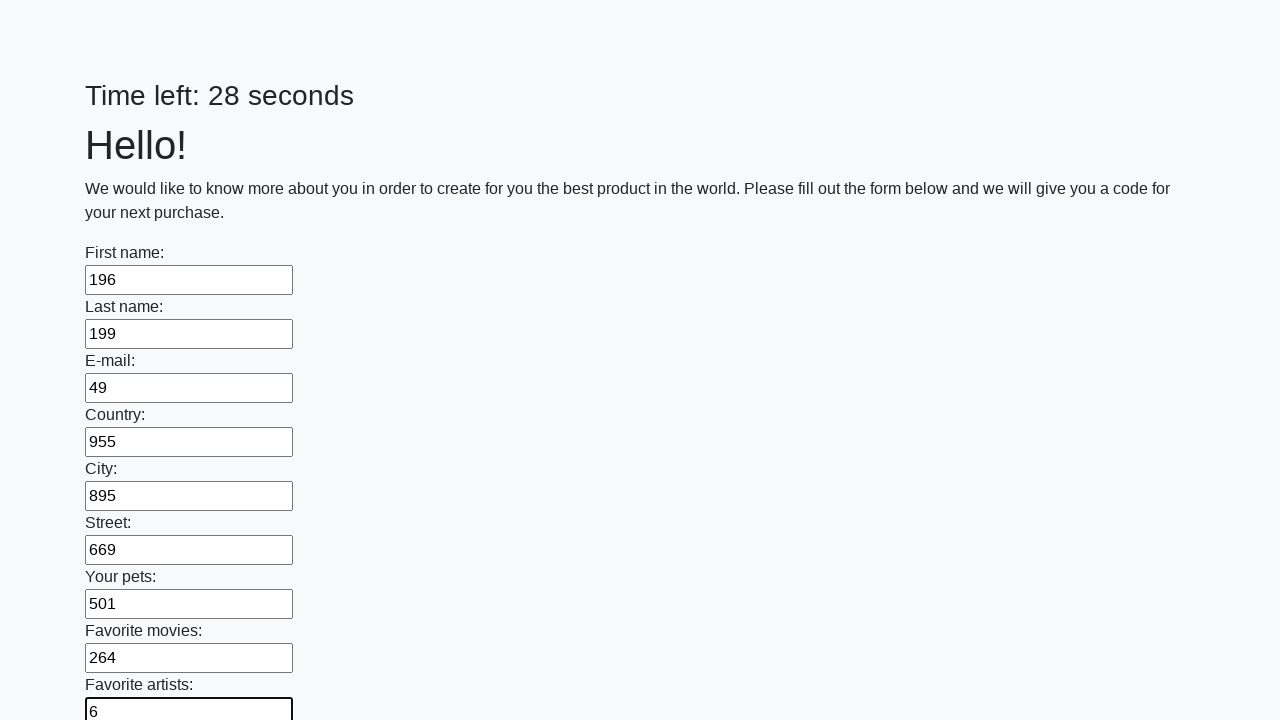

Filled text input field 10/100 with random number on [type="text"] >> nth=9
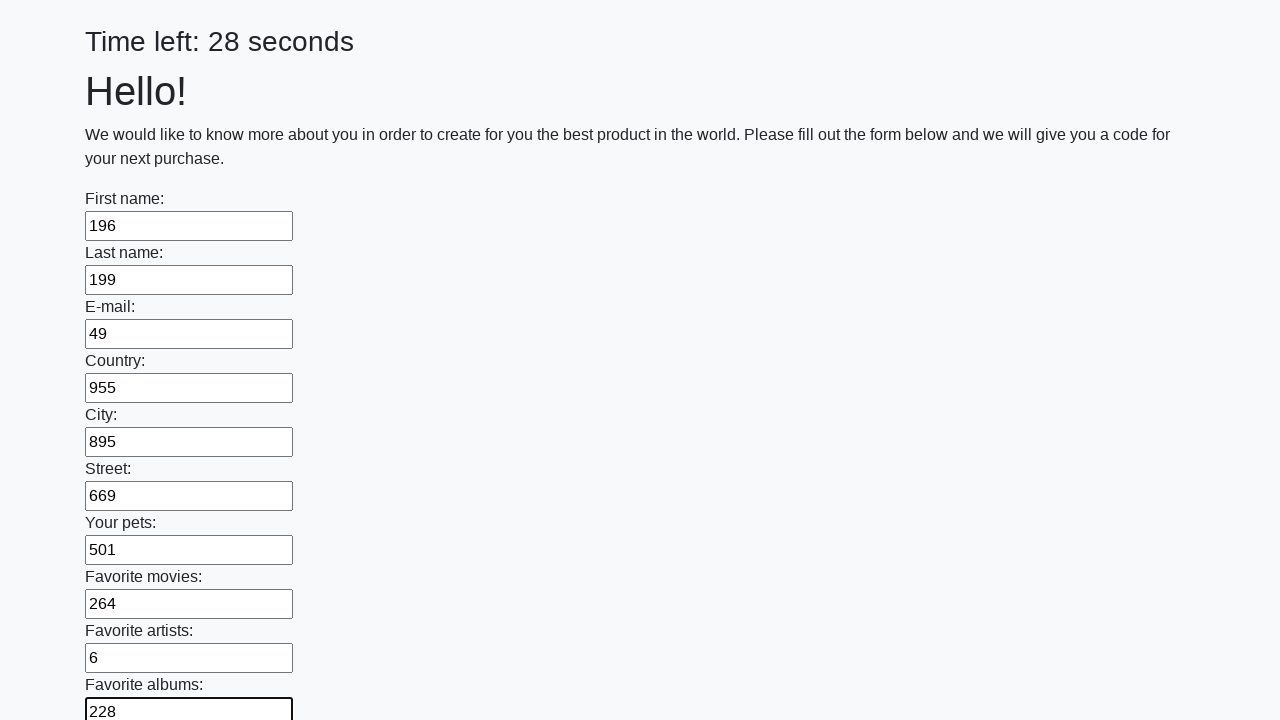

Filled text input field 11/100 with random number on [type="text"] >> nth=10
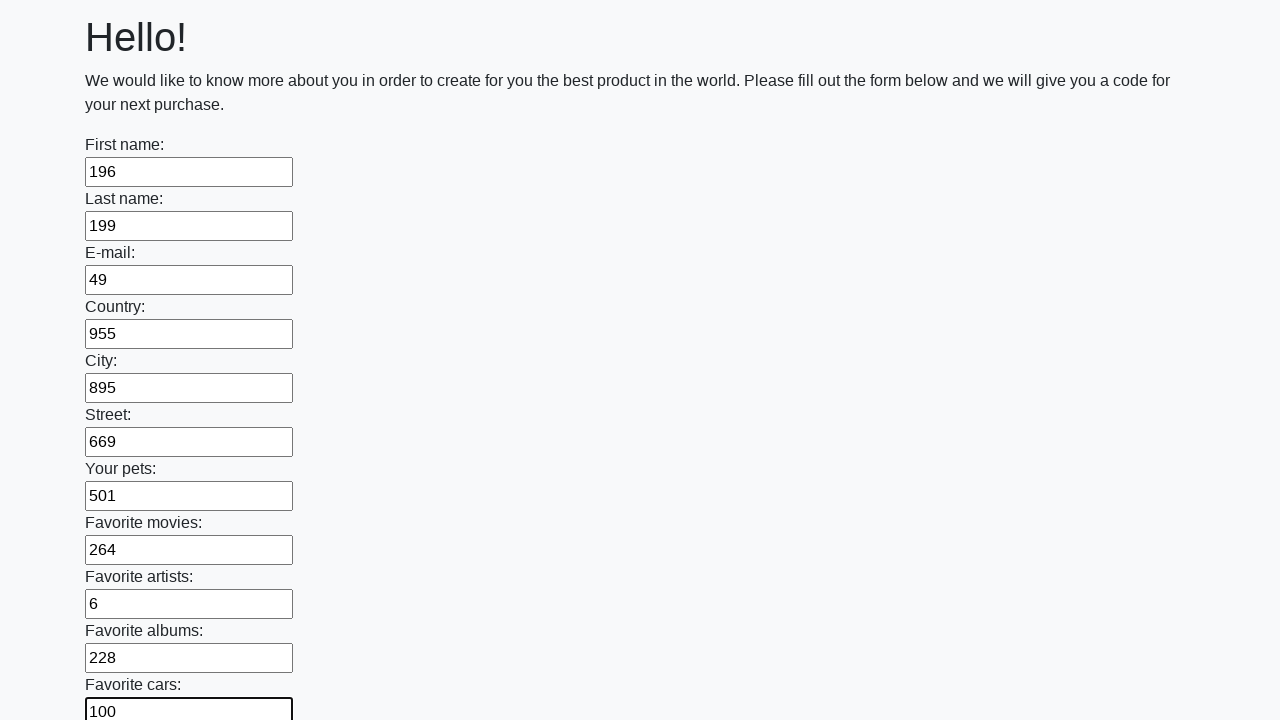

Filled text input field 12/100 with random number on [type="text"] >> nth=11
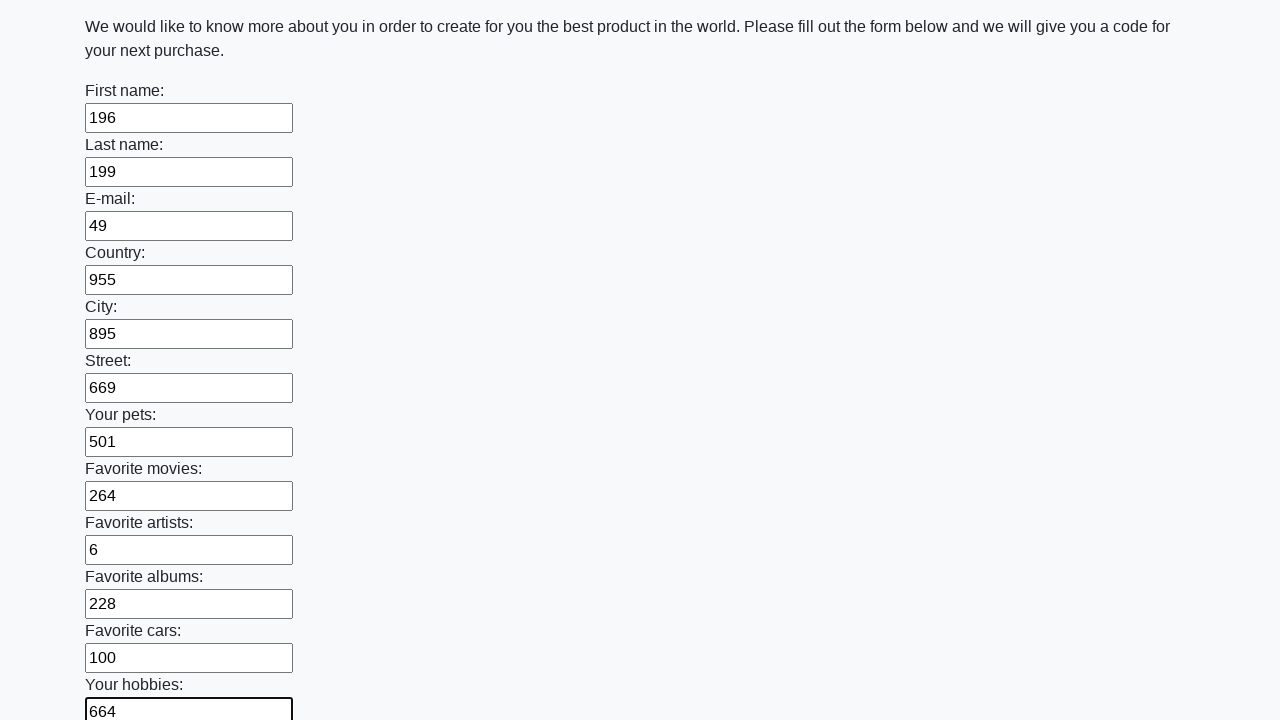

Filled text input field 13/100 with random number on [type="text"] >> nth=12
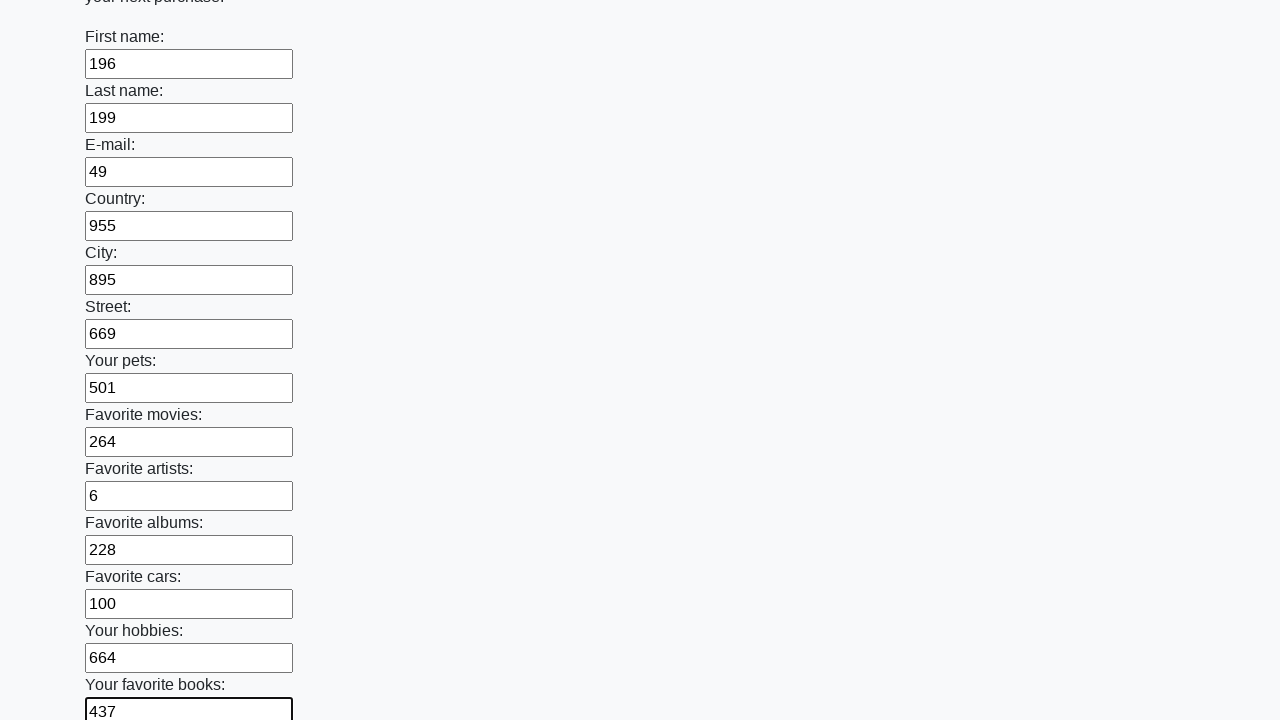

Filled text input field 14/100 with random number on [type="text"] >> nth=13
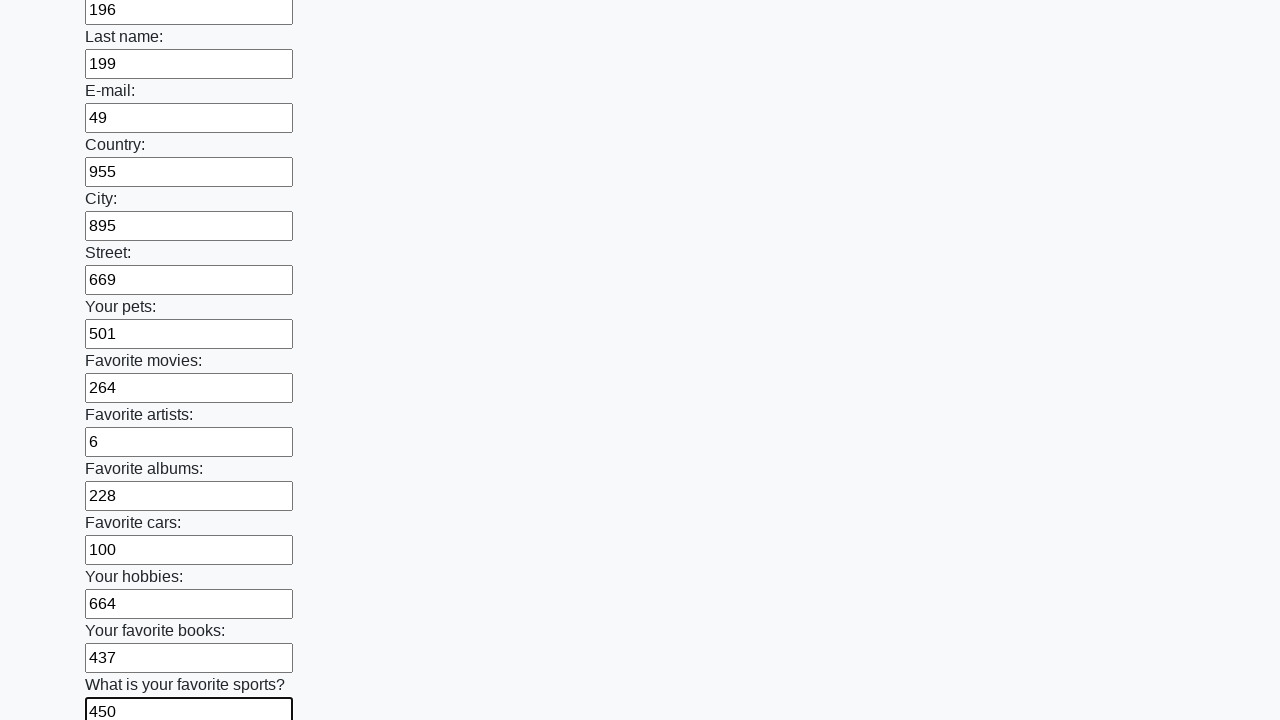

Filled text input field 15/100 with random number on [type="text"] >> nth=14
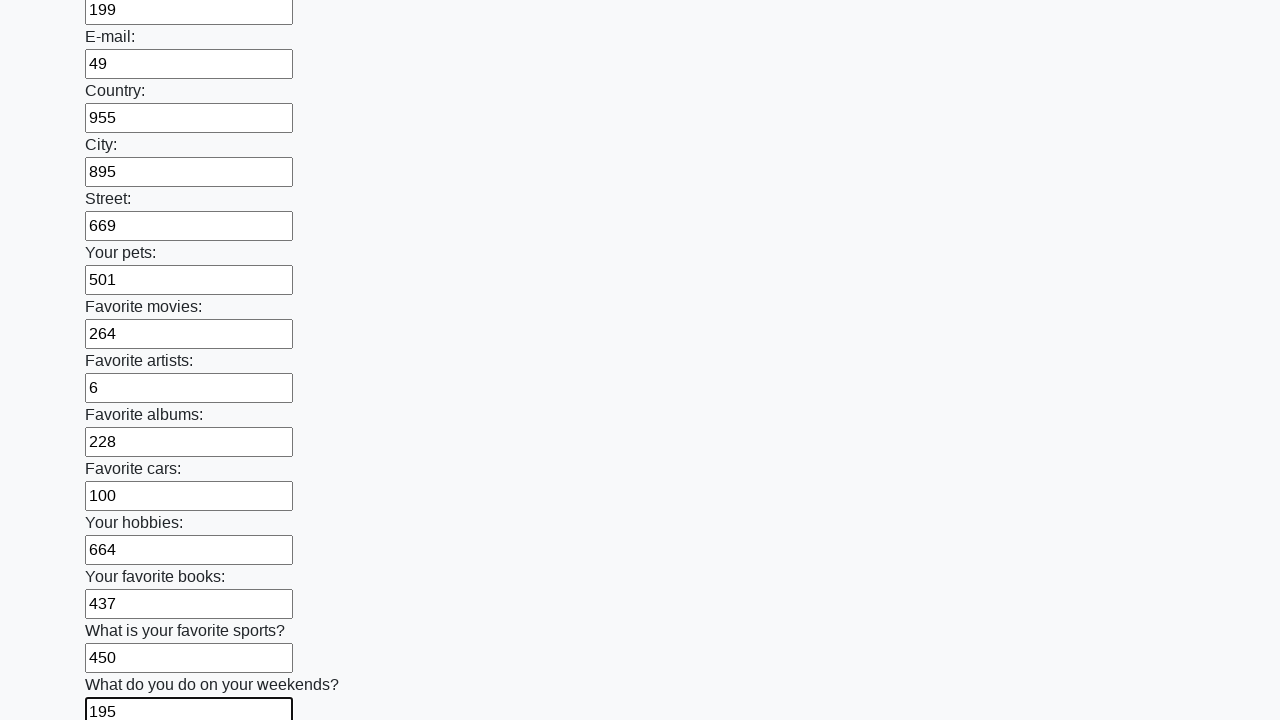

Filled text input field 16/100 with random number on [type="text"] >> nth=15
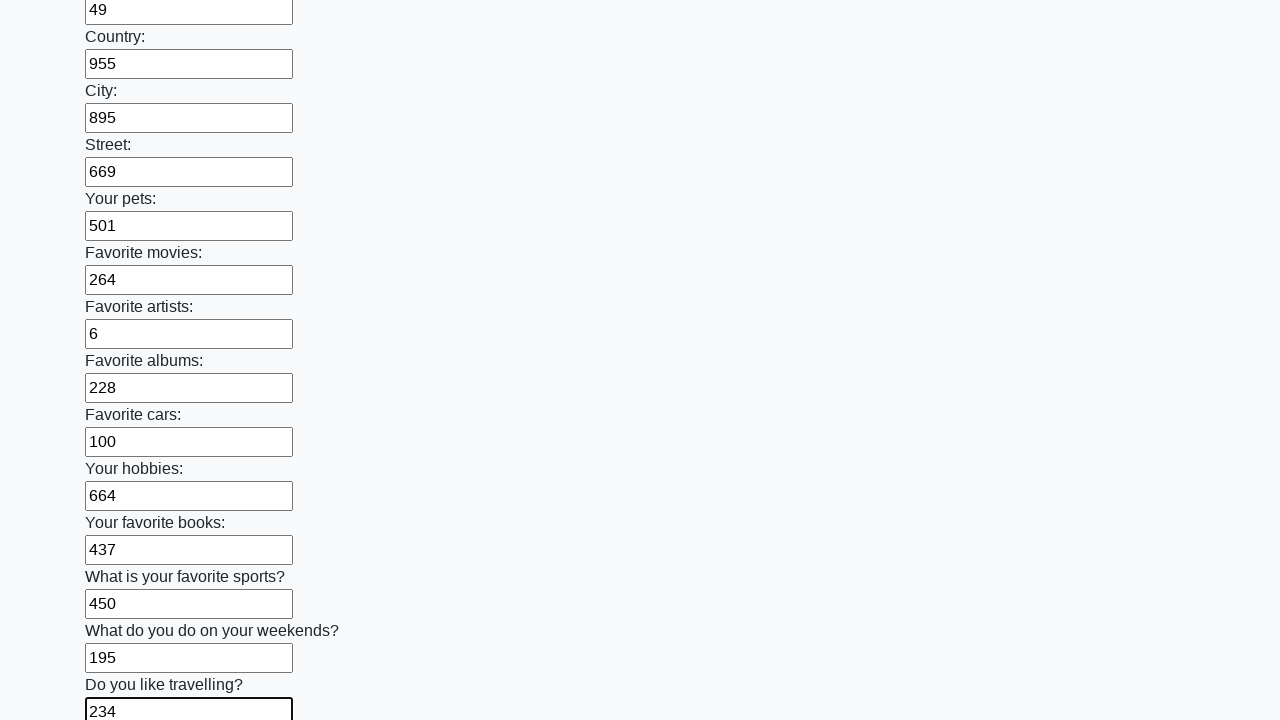

Filled text input field 17/100 with random number on [type="text"] >> nth=16
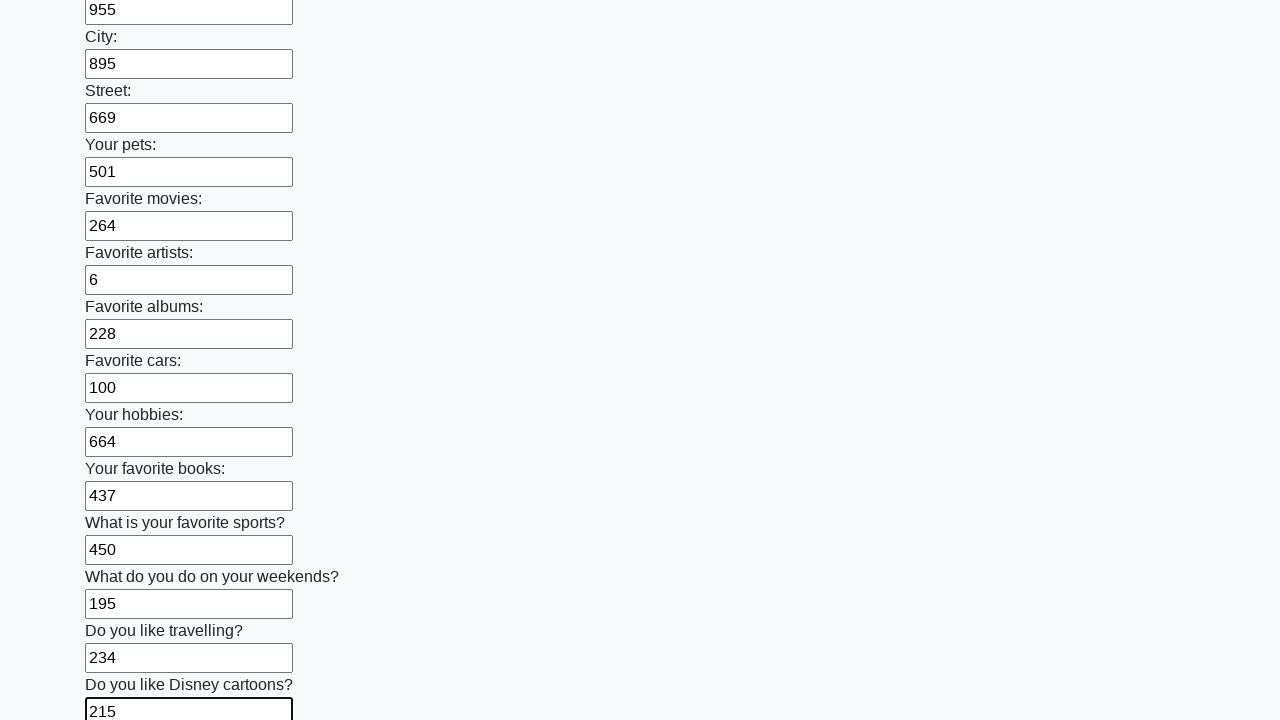

Filled text input field 18/100 with random number on [type="text"] >> nth=17
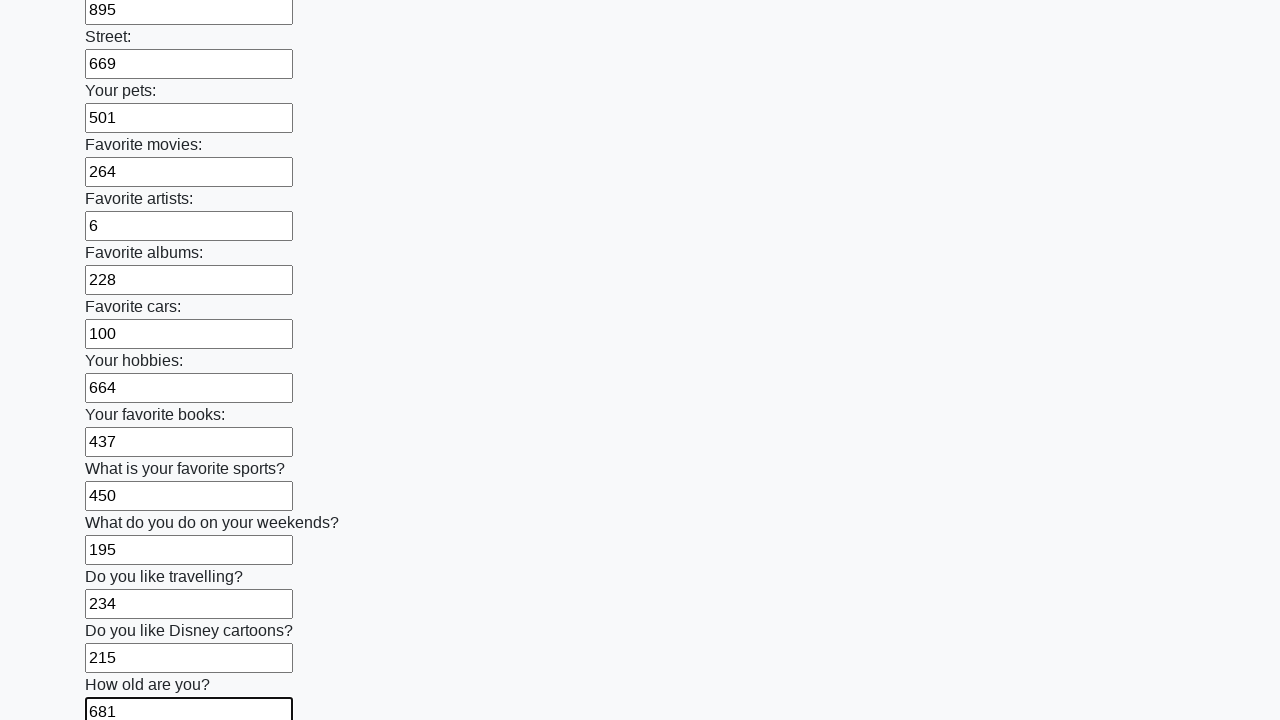

Filled text input field 19/100 with random number on [type="text"] >> nth=18
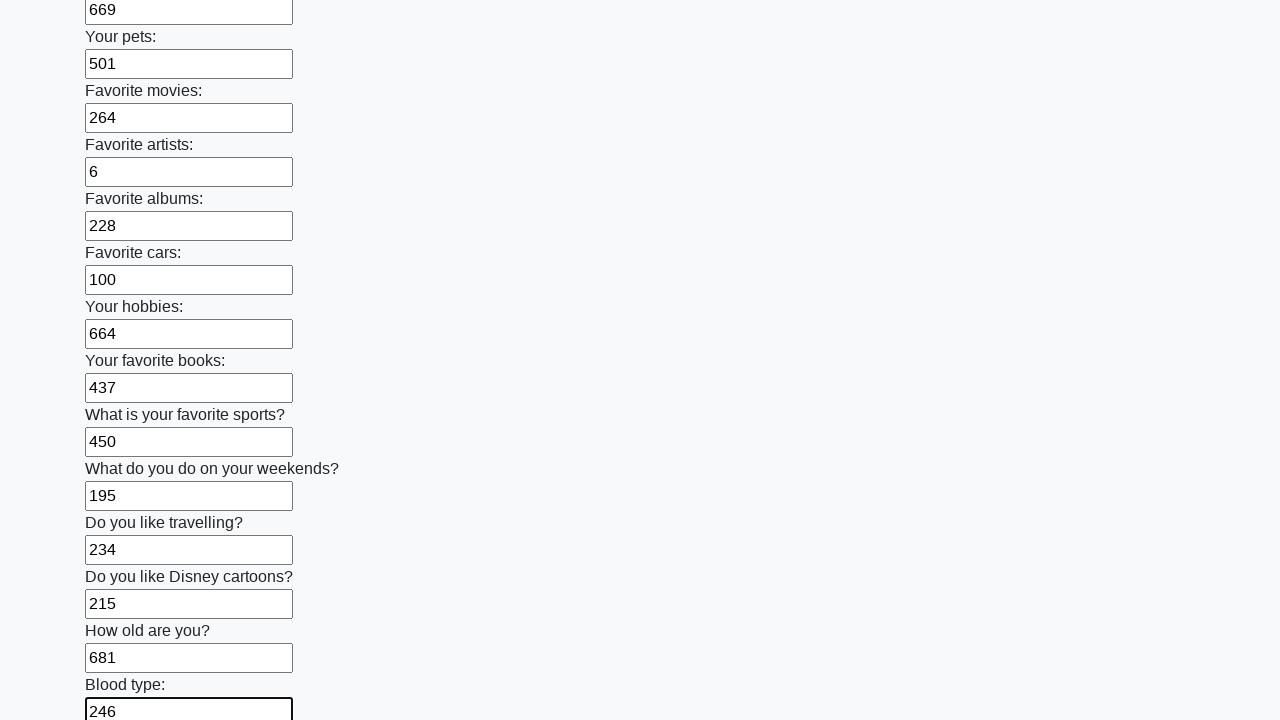

Filled text input field 20/100 with random number on [type="text"] >> nth=19
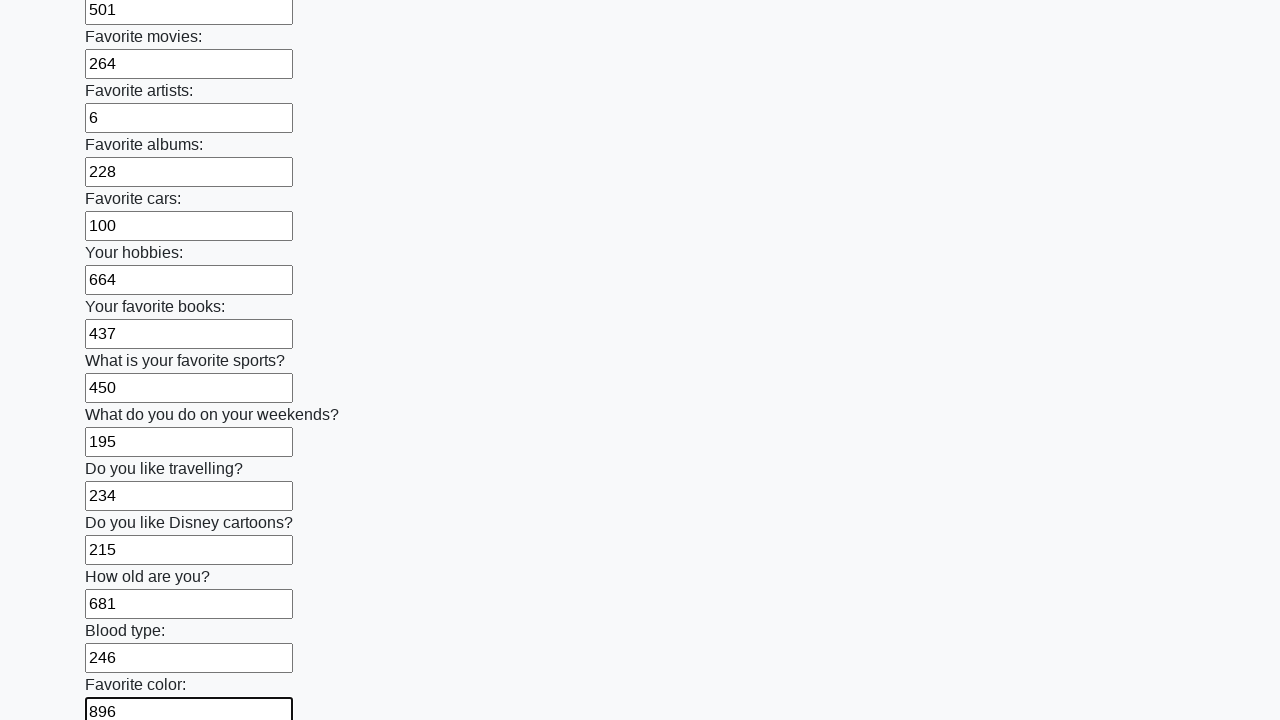

Filled text input field 21/100 with random number on [type="text"] >> nth=20
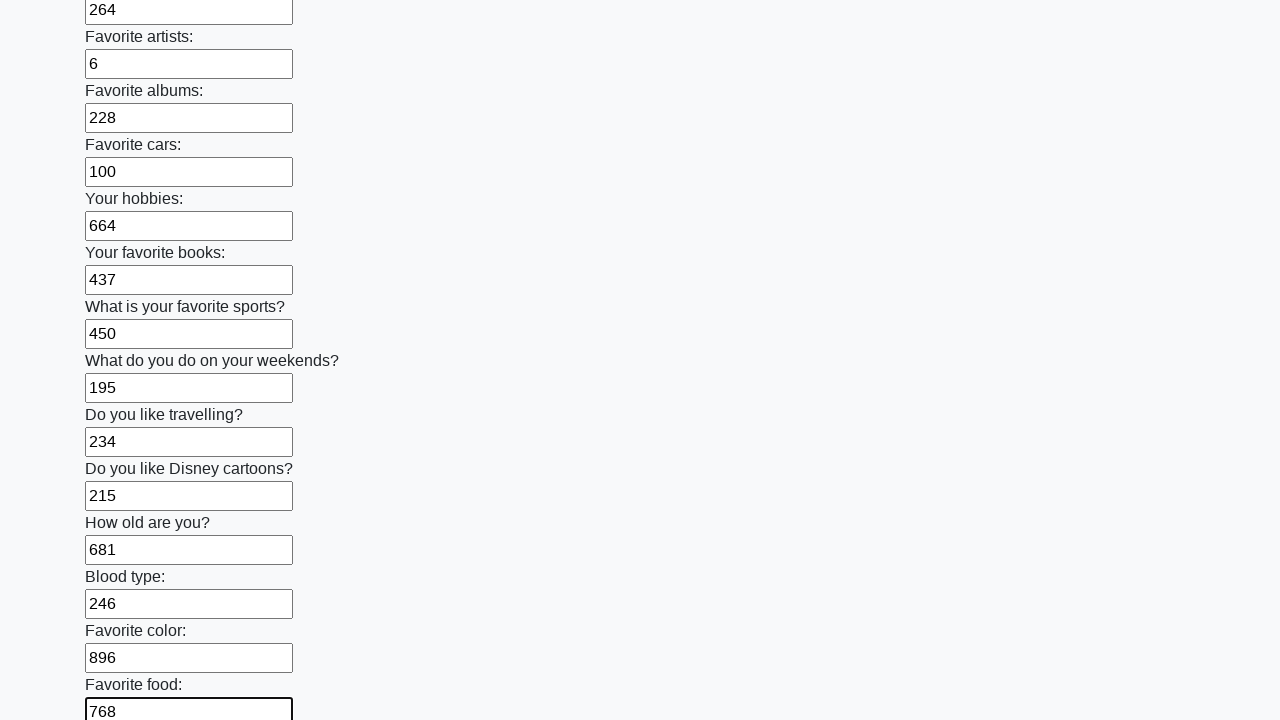

Filled text input field 22/100 with random number on [type="text"] >> nth=21
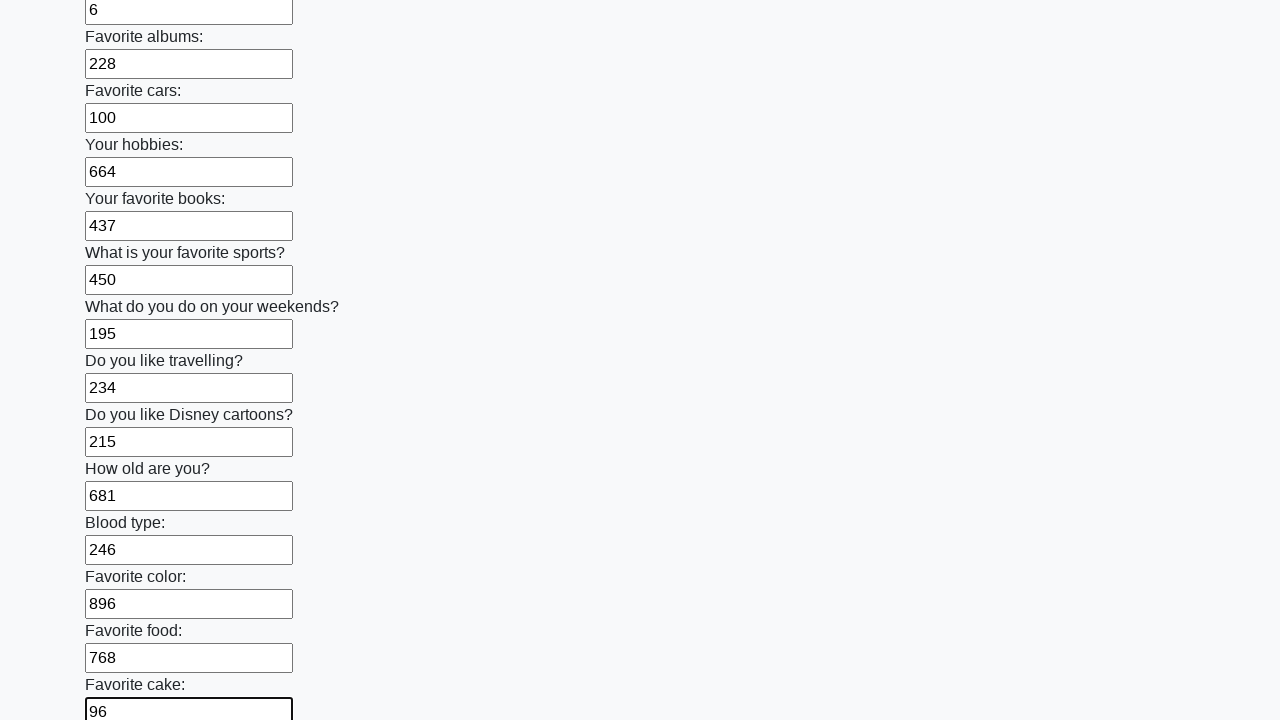

Filled text input field 23/100 with random number on [type="text"] >> nth=22
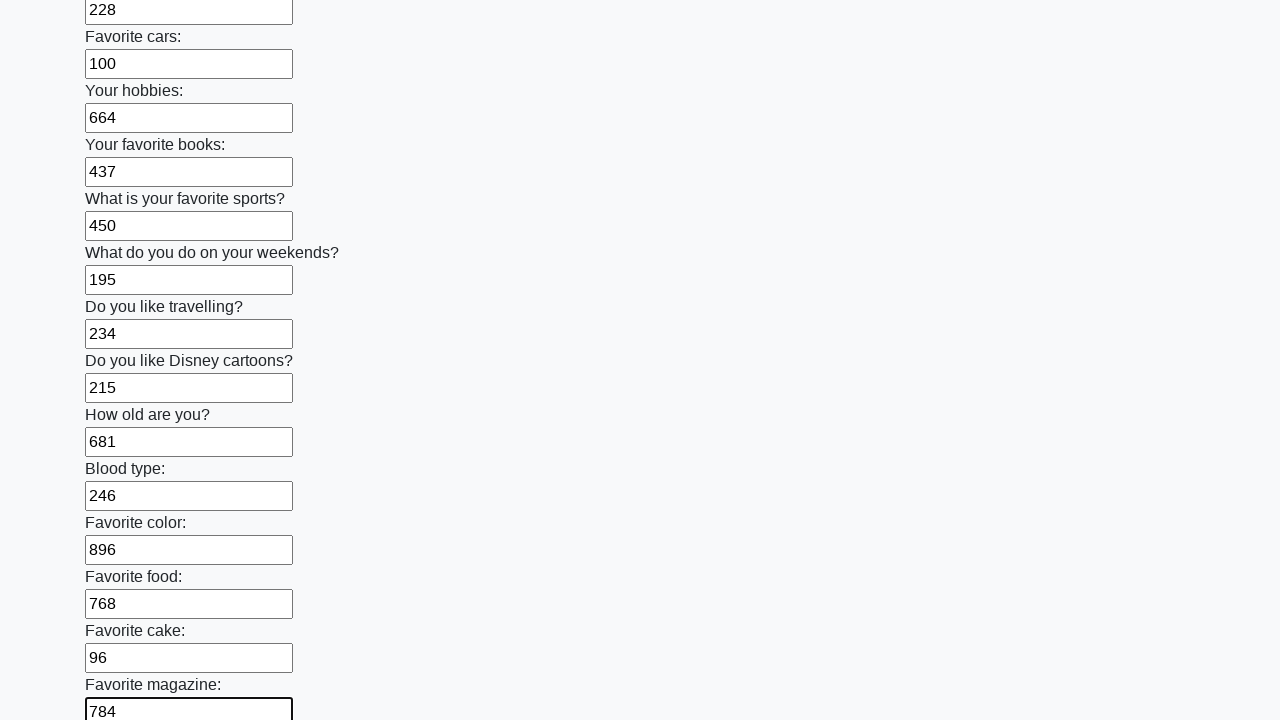

Filled text input field 24/100 with random number on [type="text"] >> nth=23
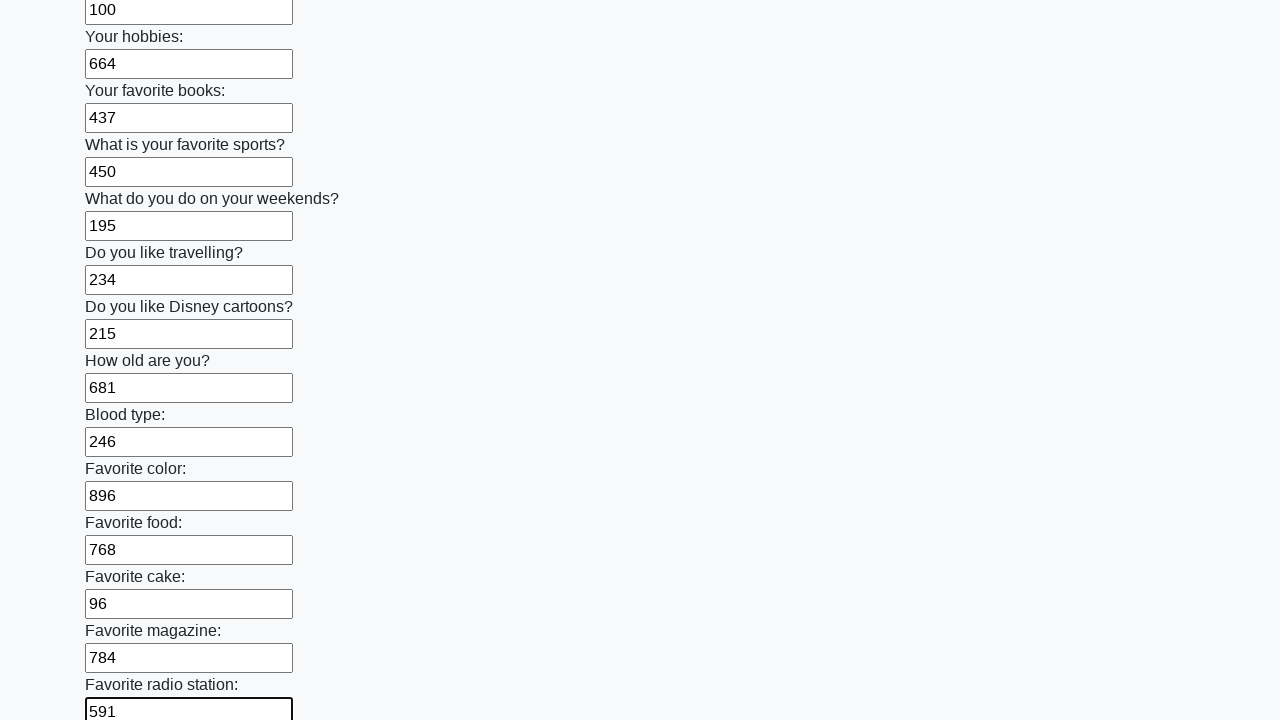

Filled text input field 25/100 with random number on [type="text"] >> nth=24
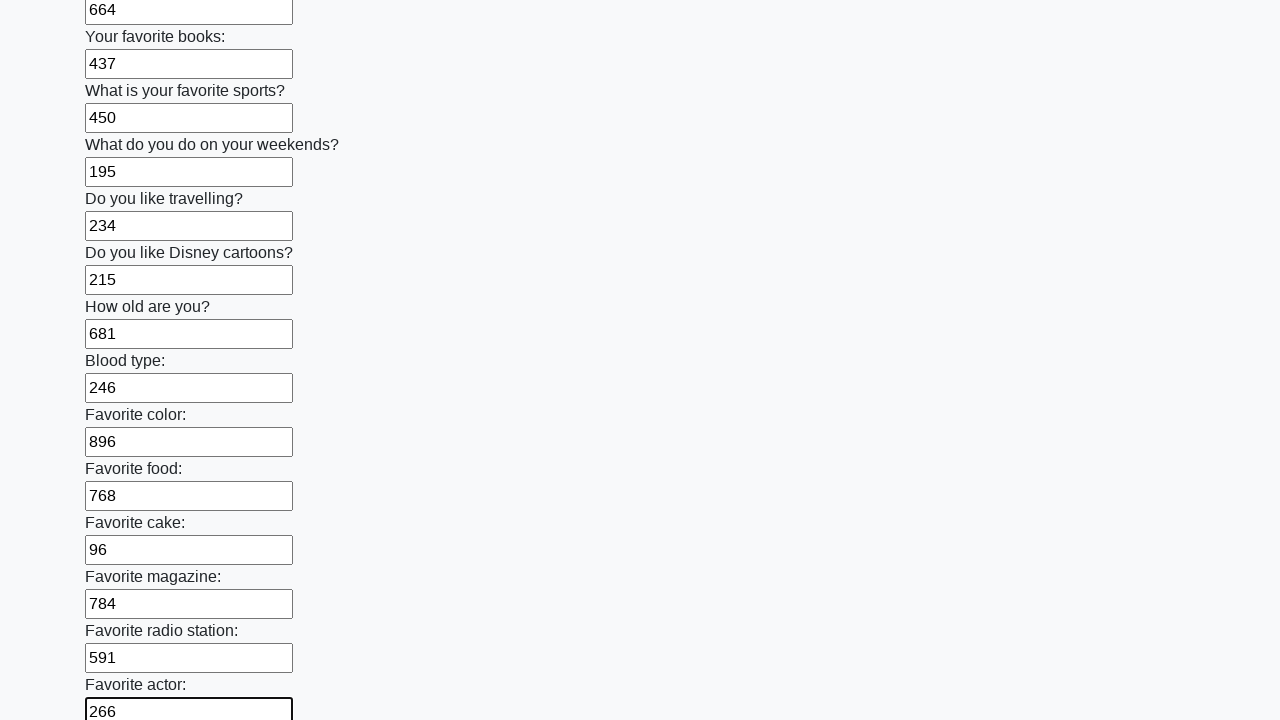

Filled text input field 26/100 with random number on [type="text"] >> nth=25
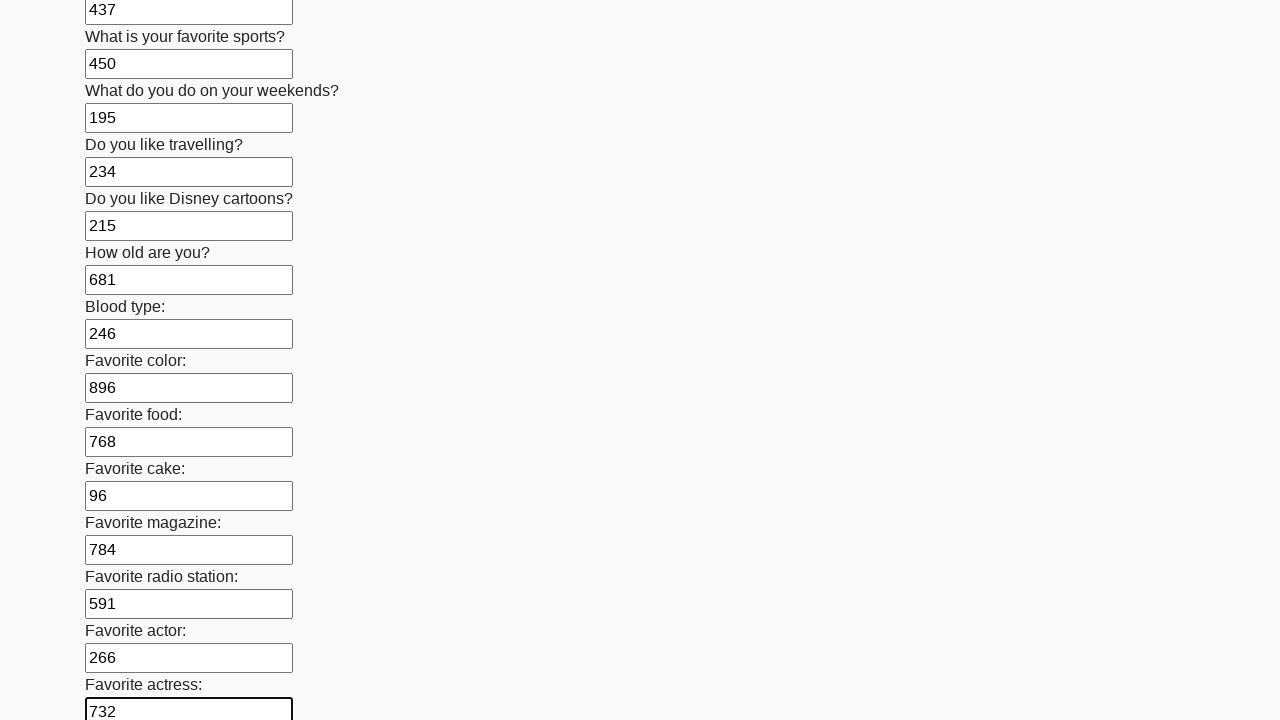

Filled text input field 27/100 with random number on [type="text"] >> nth=26
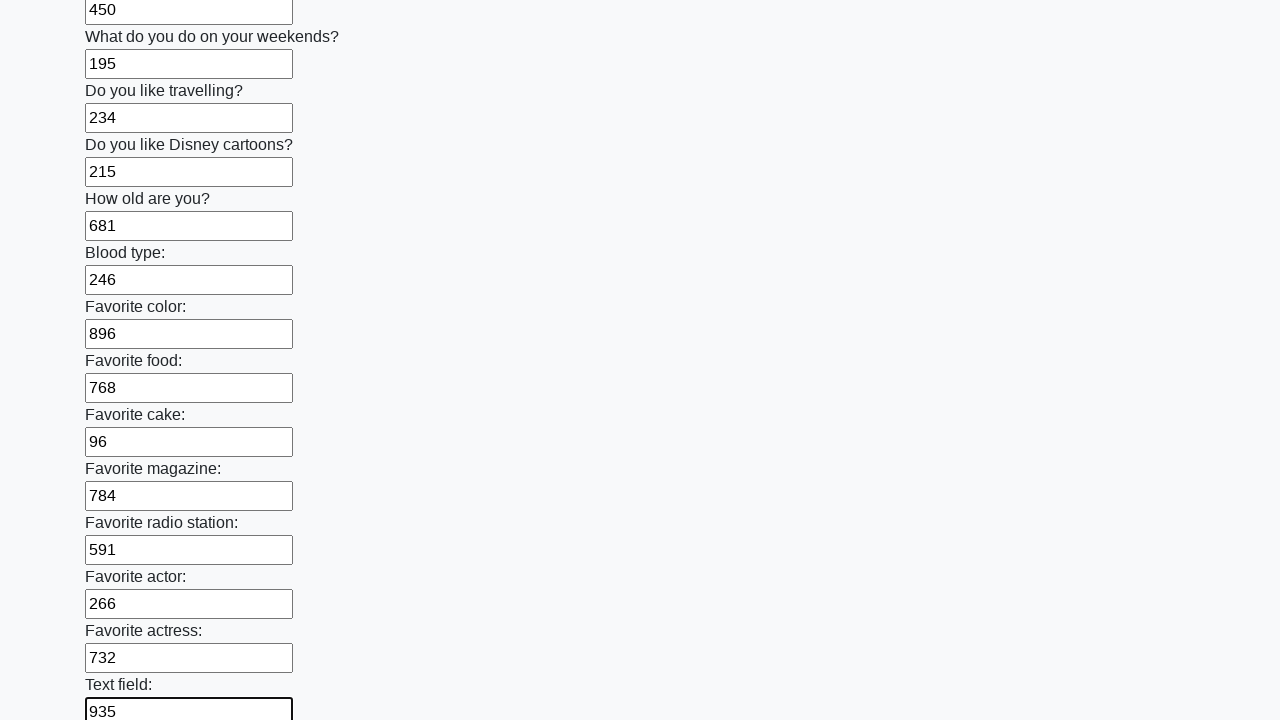

Filled text input field 28/100 with random number on [type="text"] >> nth=27
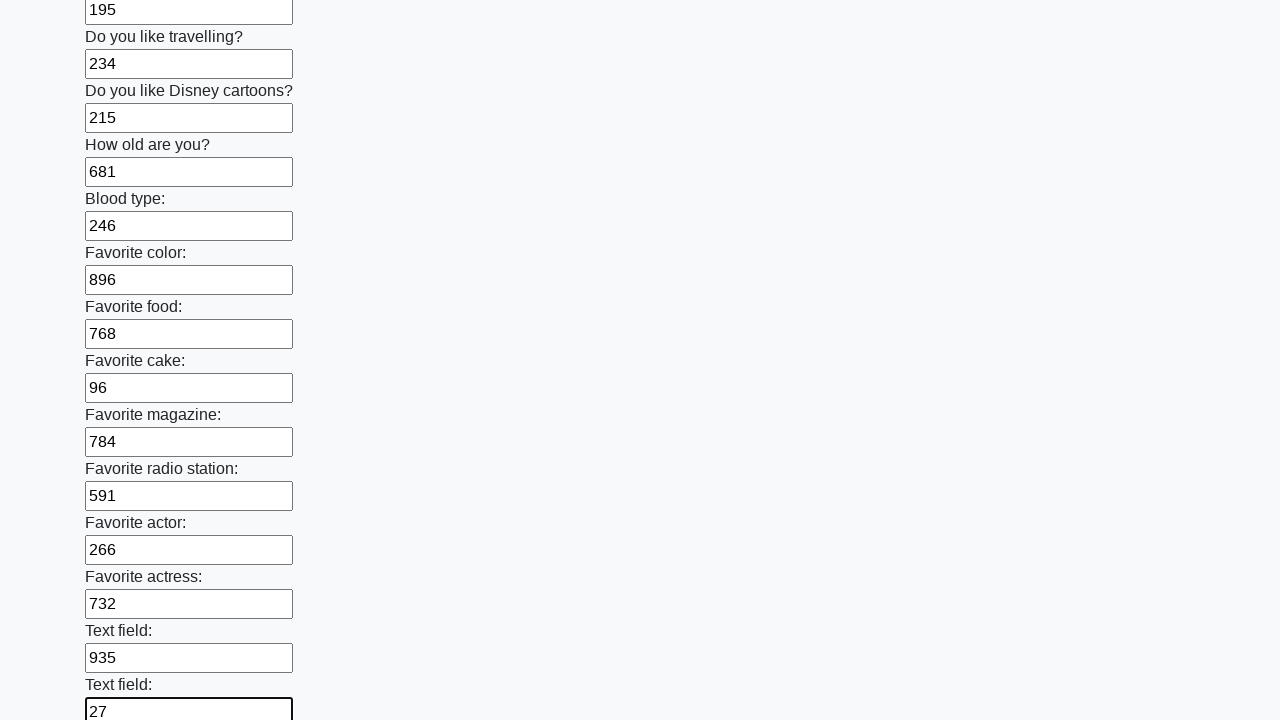

Filled text input field 29/100 with random number on [type="text"] >> nth=28
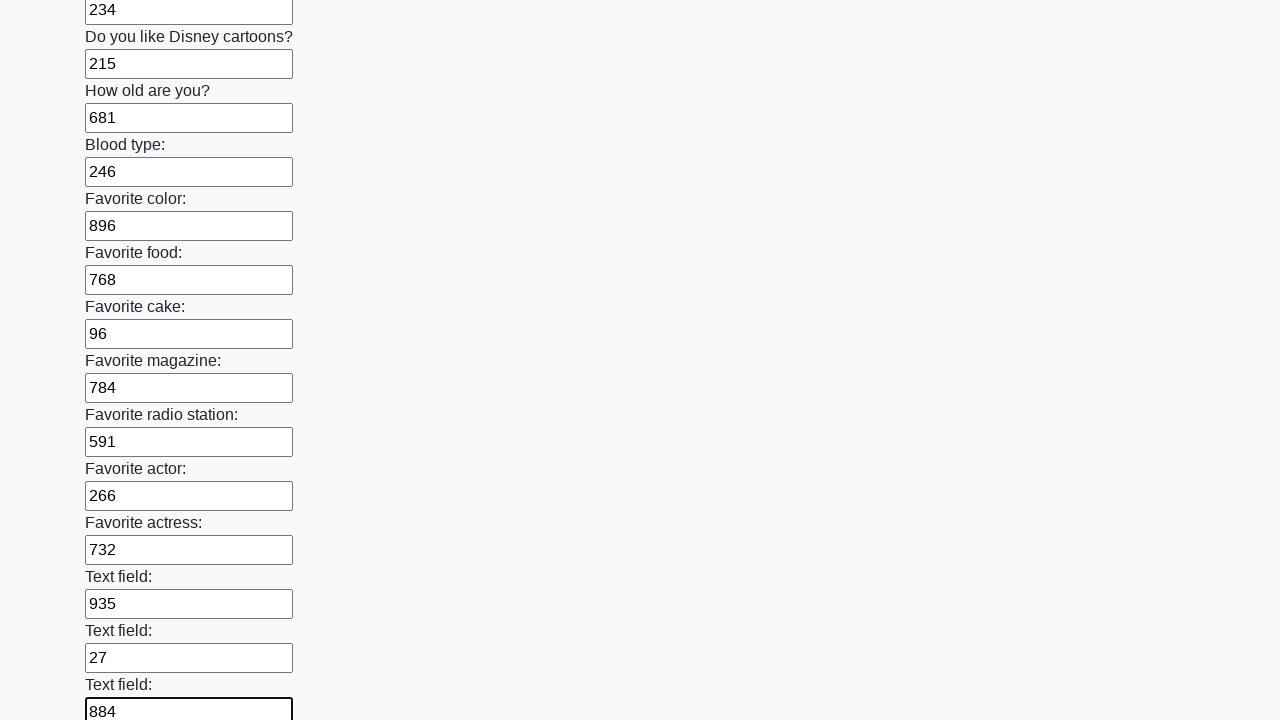

Filled text input field 30/100 with random number on [type="text"] >> nth=29
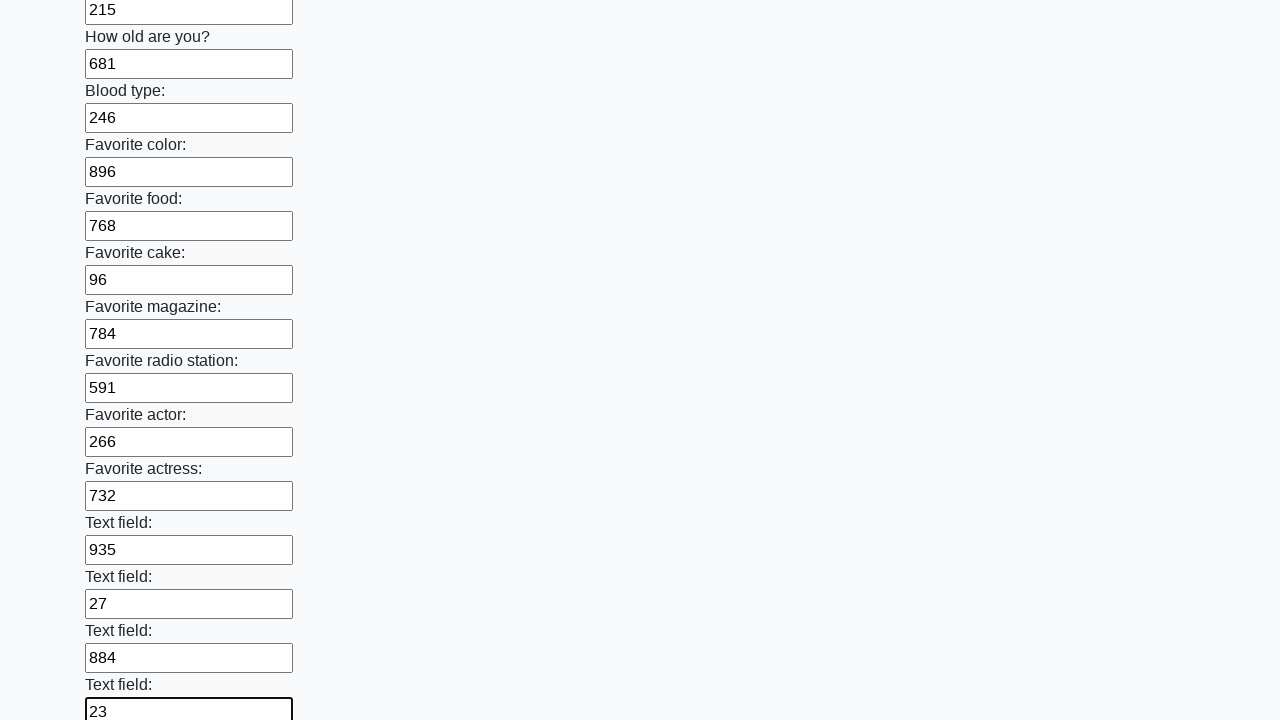

Filled text input field 31/100 with random number on [type="text"] >> nth=30
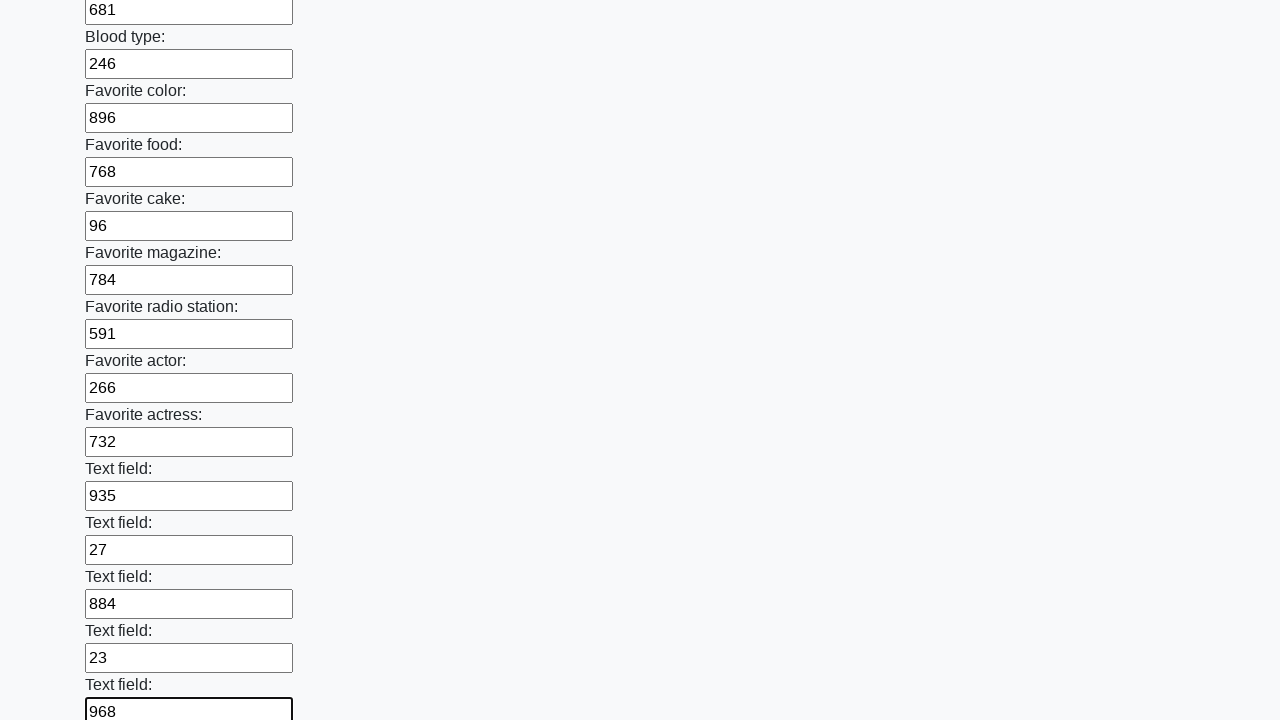

Filled text input field 32/100 with random number on [type="text"] >> nth=31
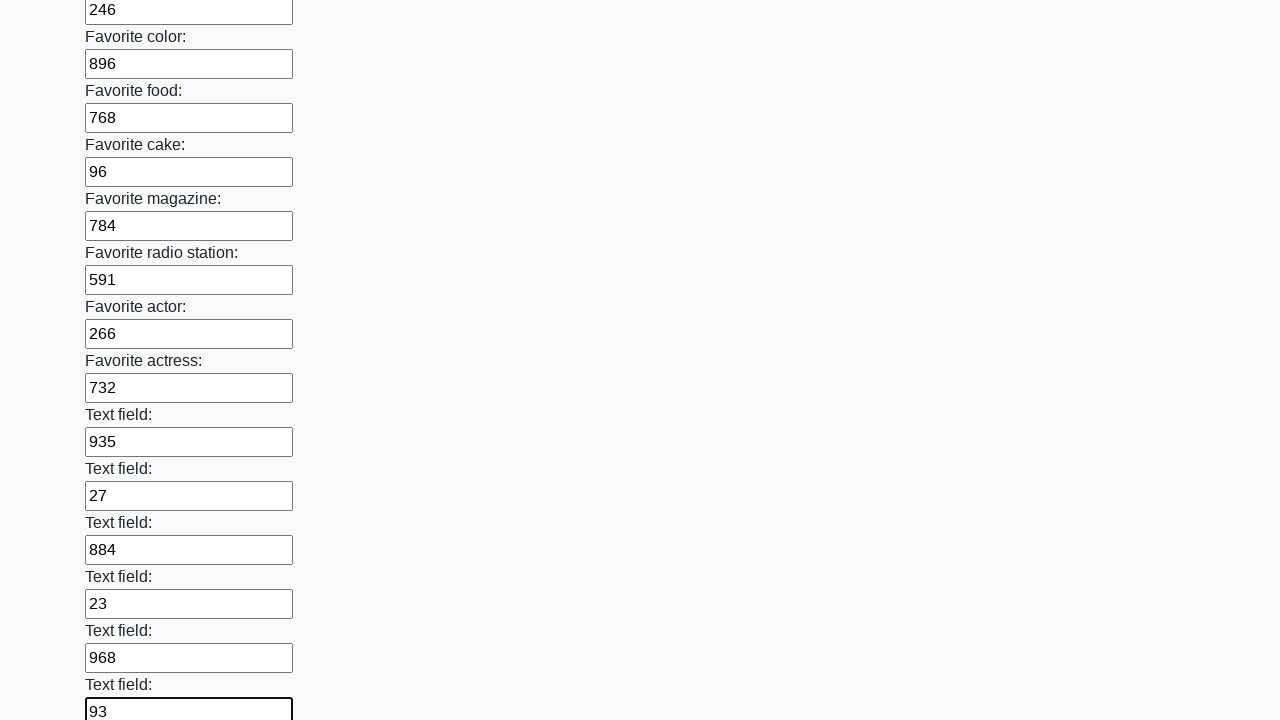

Filled text input field 33/100 with random number on [type="text"] >> nth=32
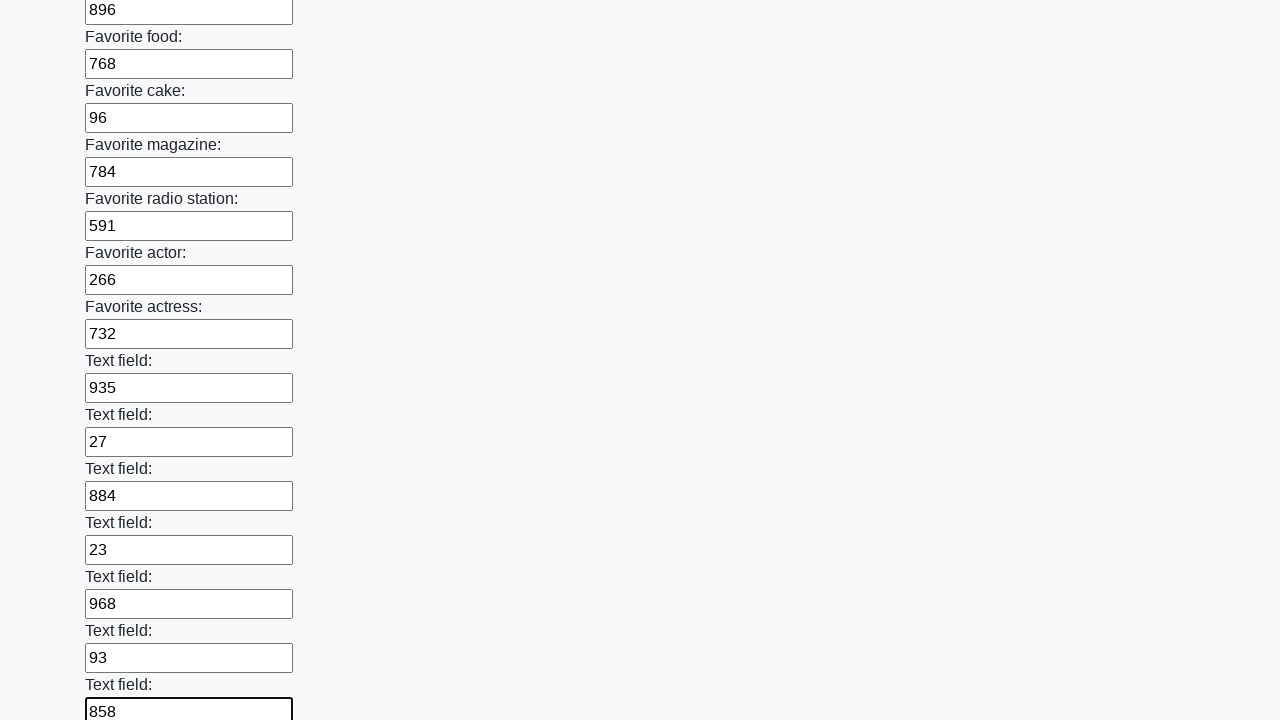

Filled text input field 34/100 with random number on [type="text"] >> nth=33
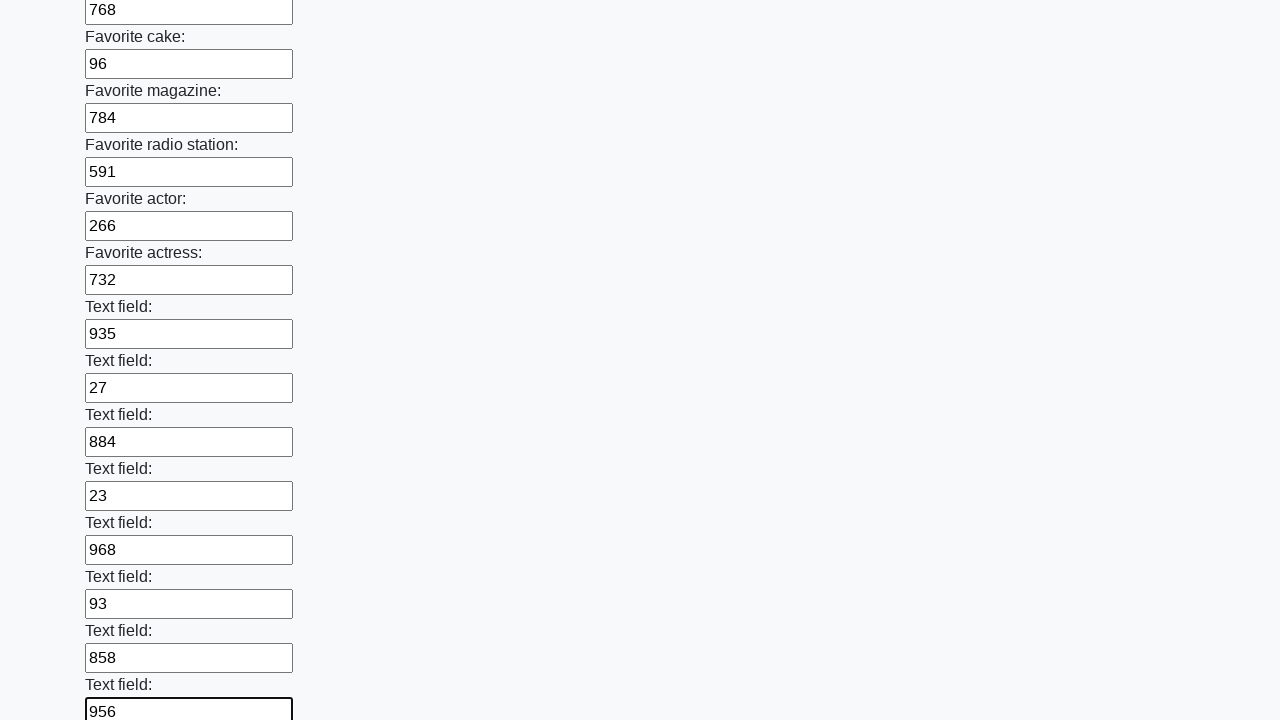

Filled text input field 35/100 with random number on [type="text"] >> nth=34
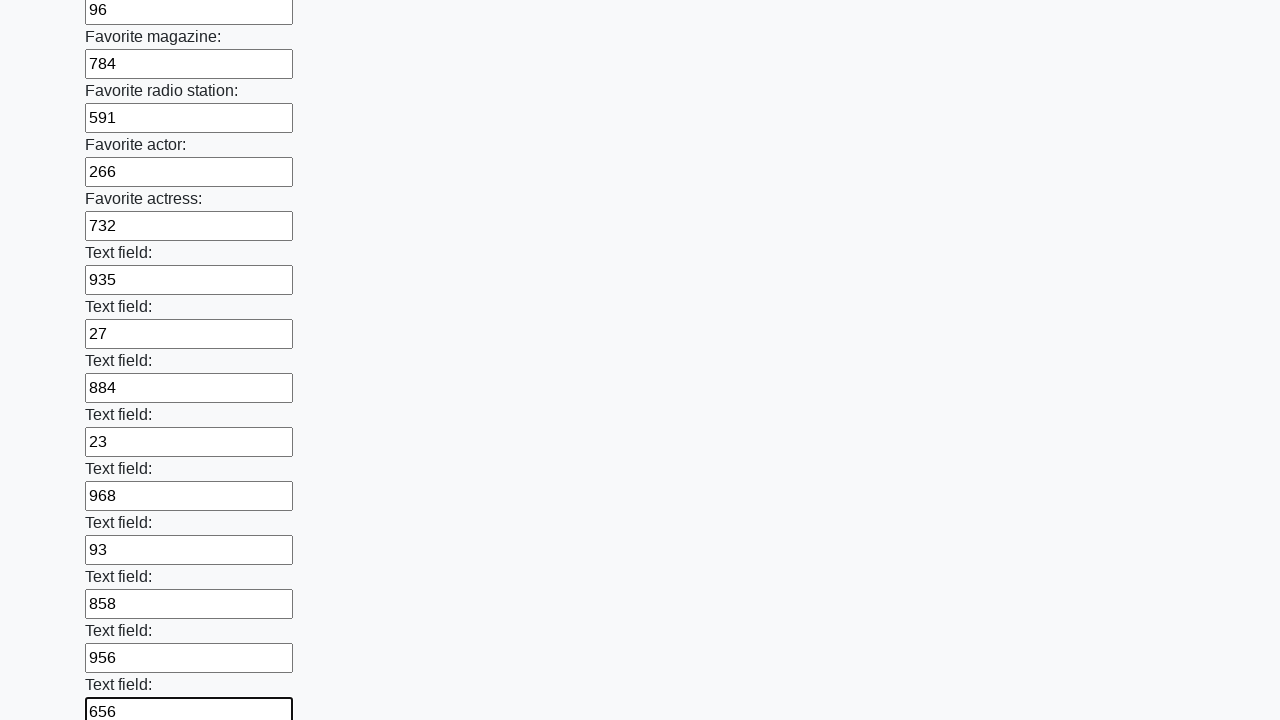

Filled text input field 36/100 with random number on [type="text"] >> nth=35
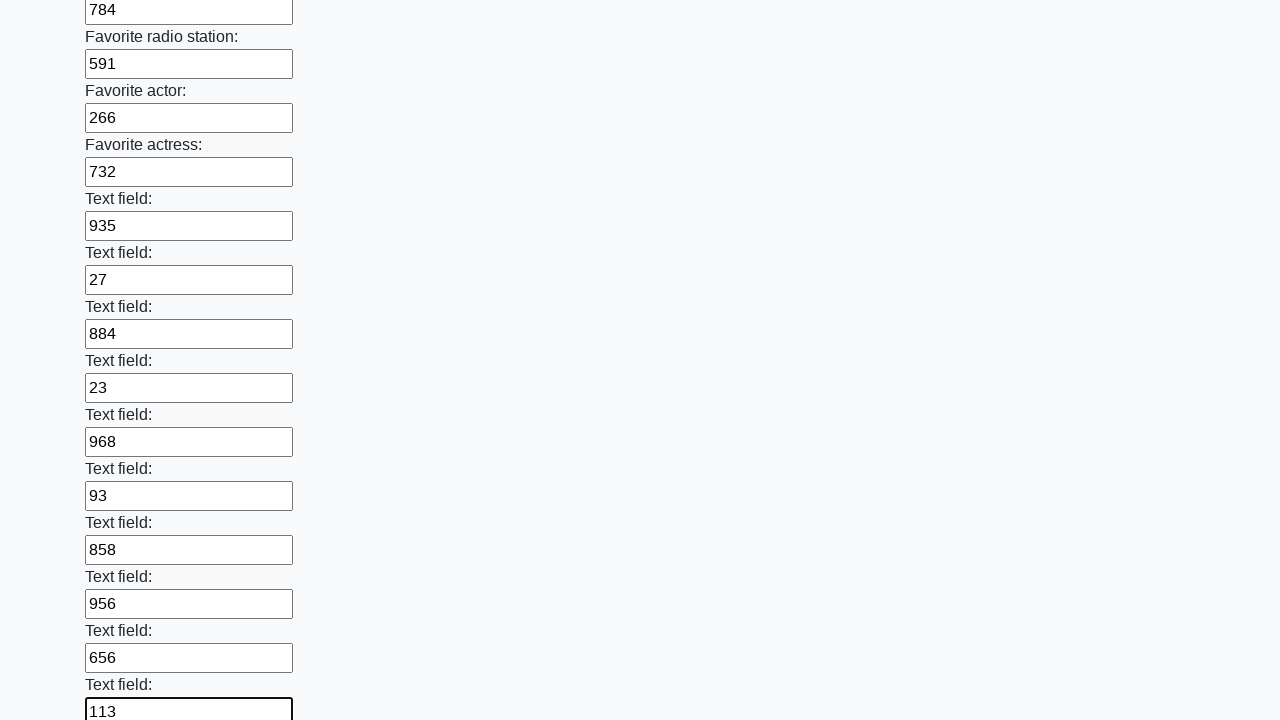

Filled text input field 37/100 with random number on [type="text"] >> nth=36
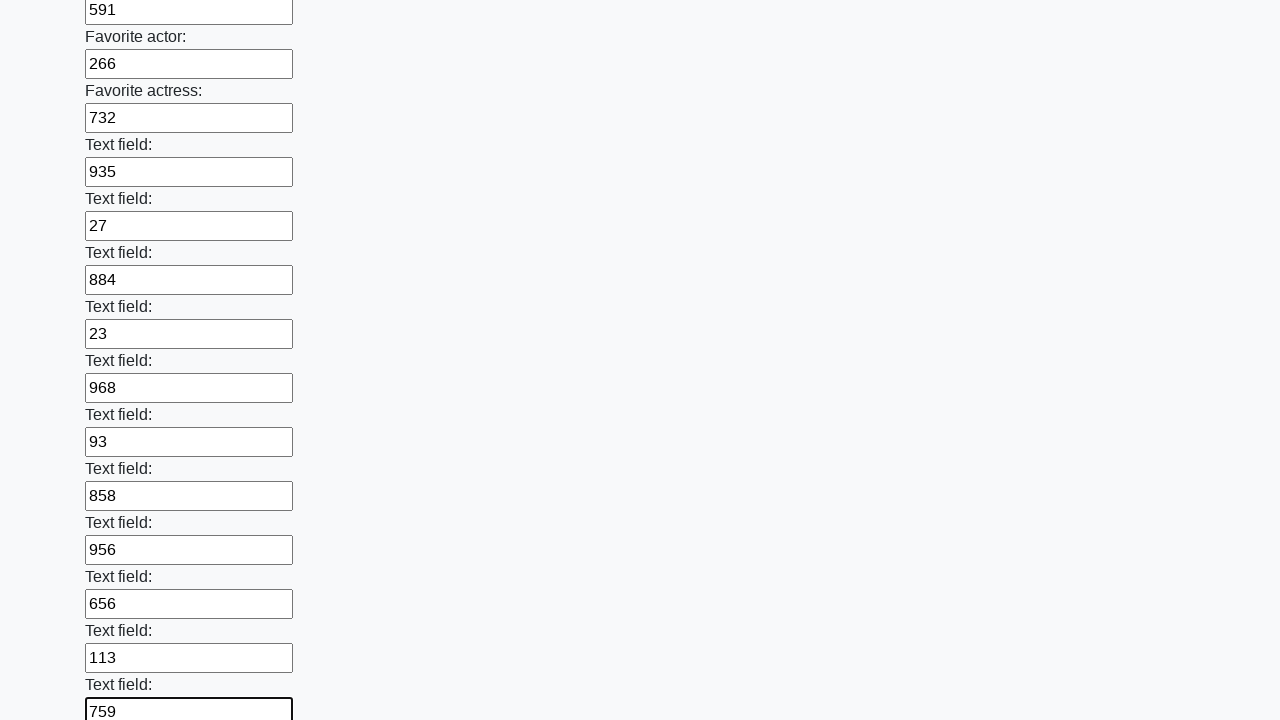

Filled text input field 38/100 with random number on [type="text"] >> nth=37
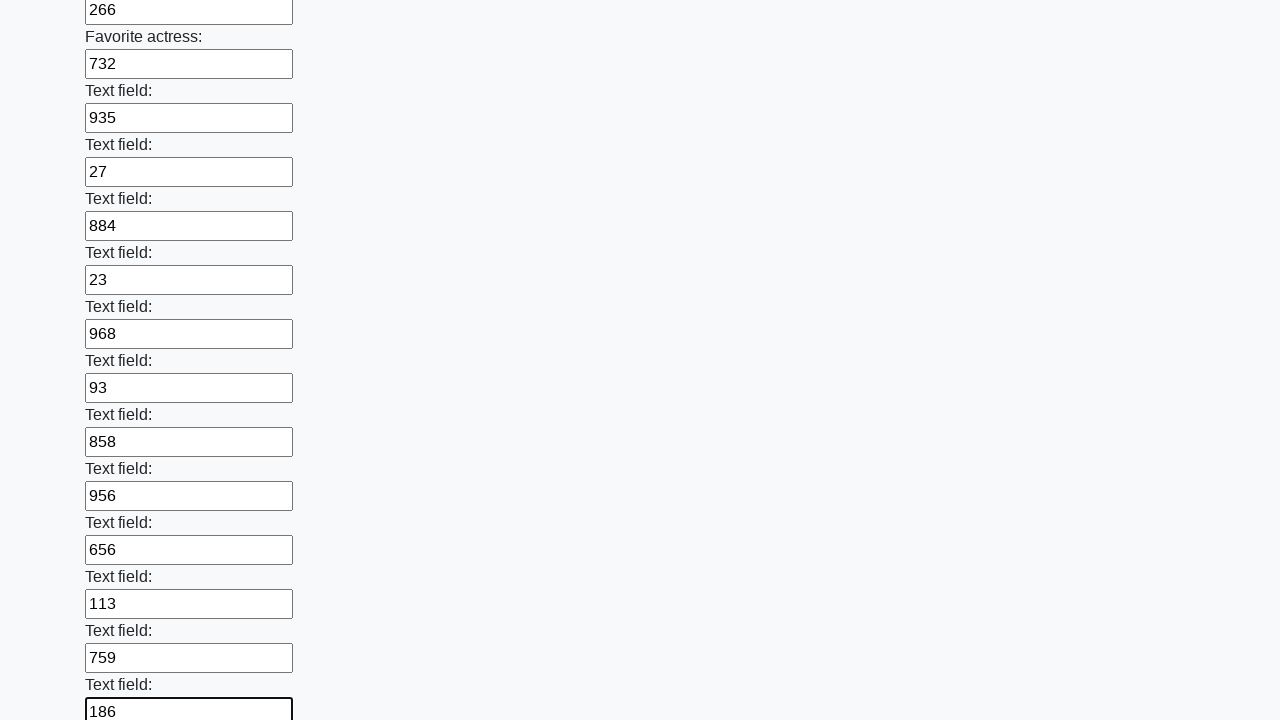

Filled text input field 39/100 with random number on [type="text"] >> nth=38
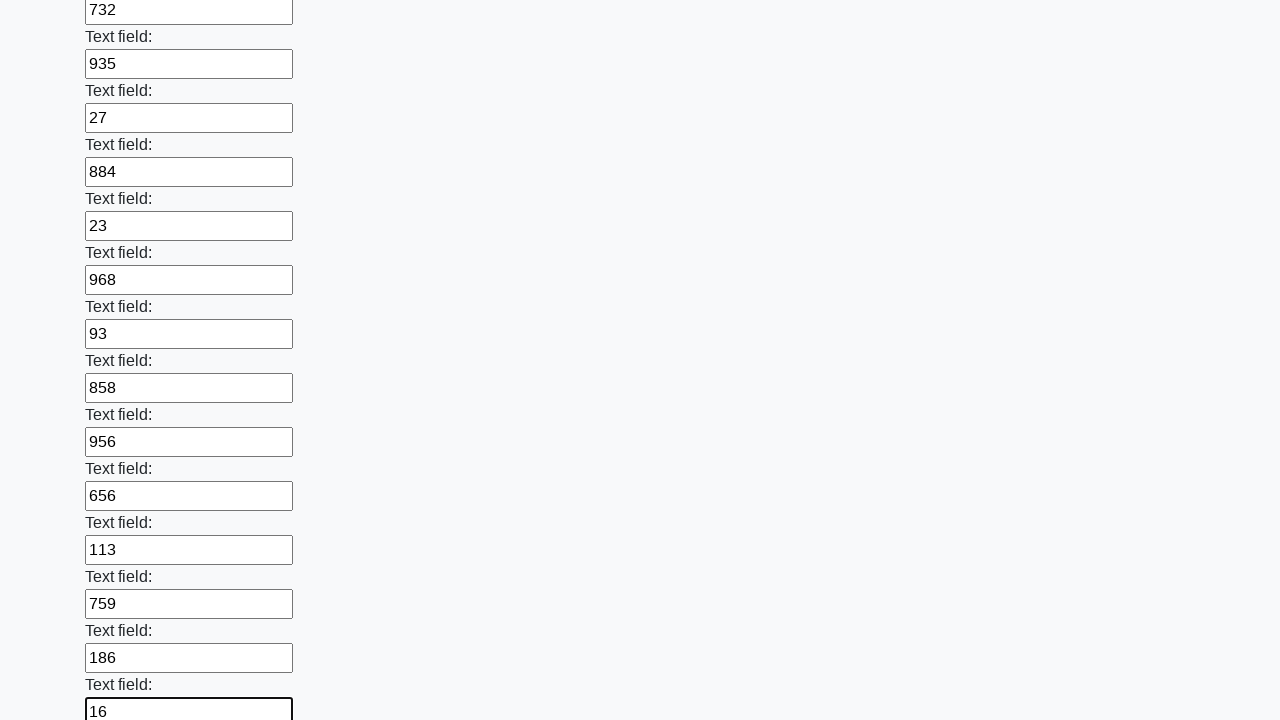

Filled text input field 40/100 with random number on [type="text"] >> nth=39
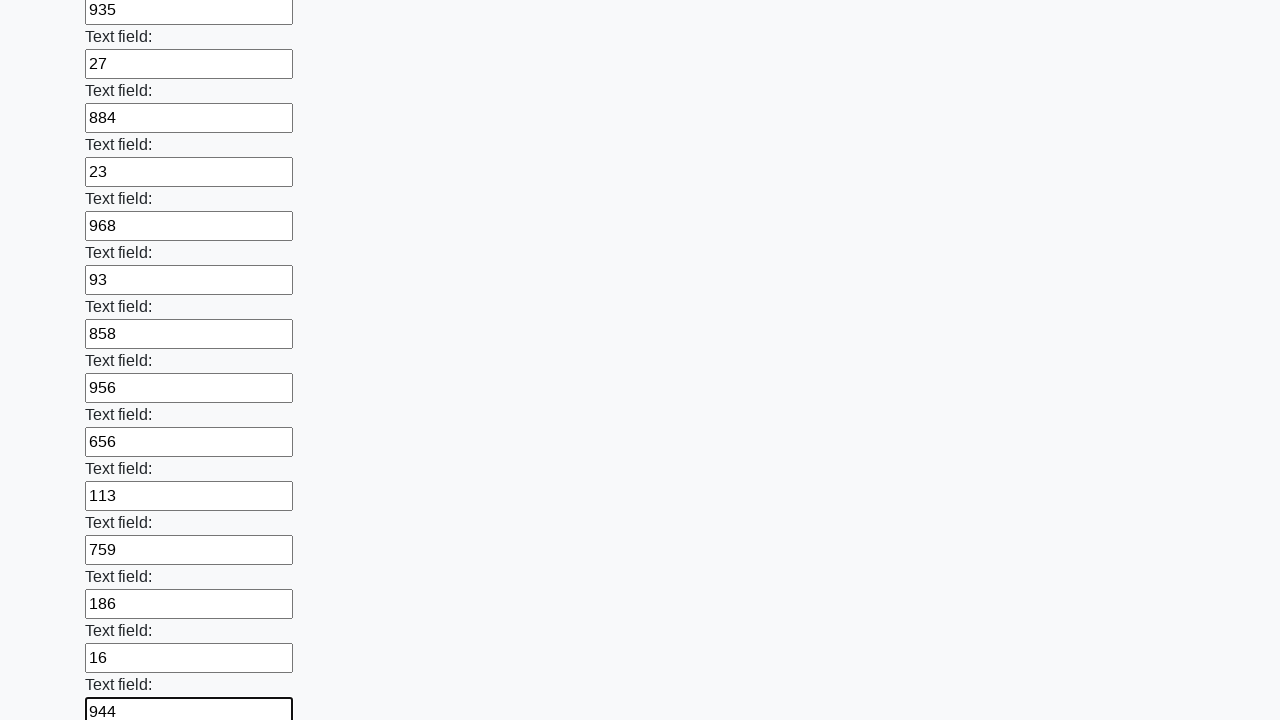

Filled text input field 41/100 with random number on [type="text"] >> nth=40
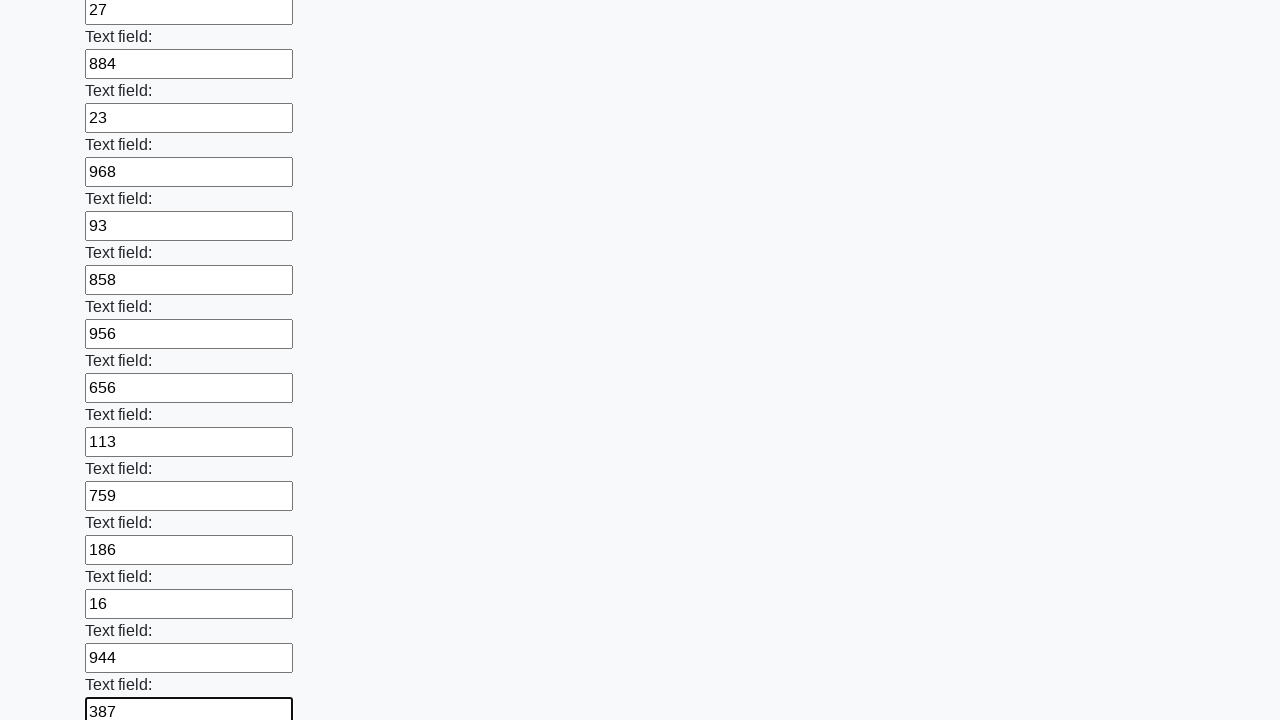

Filled text input field 42/100 with random number on [type="text"] >> nth=41
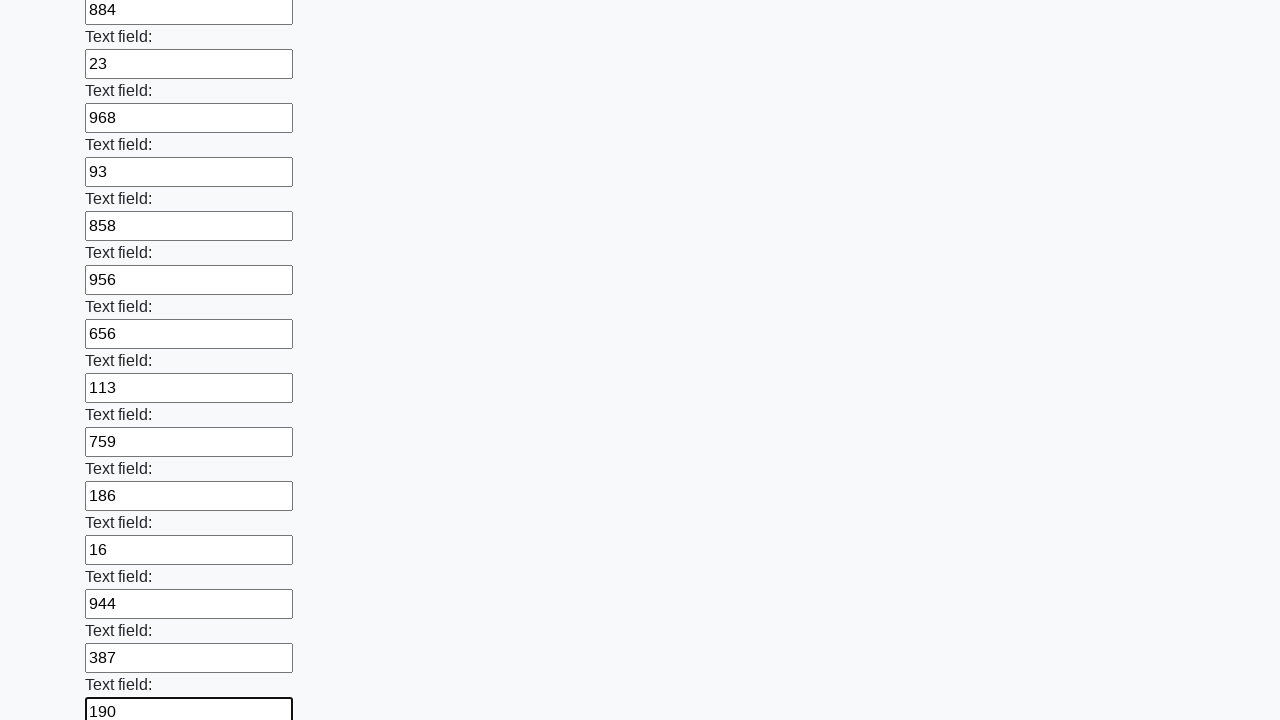

Filled text input field 43/100 with random number on [type="text"] >> nth=42
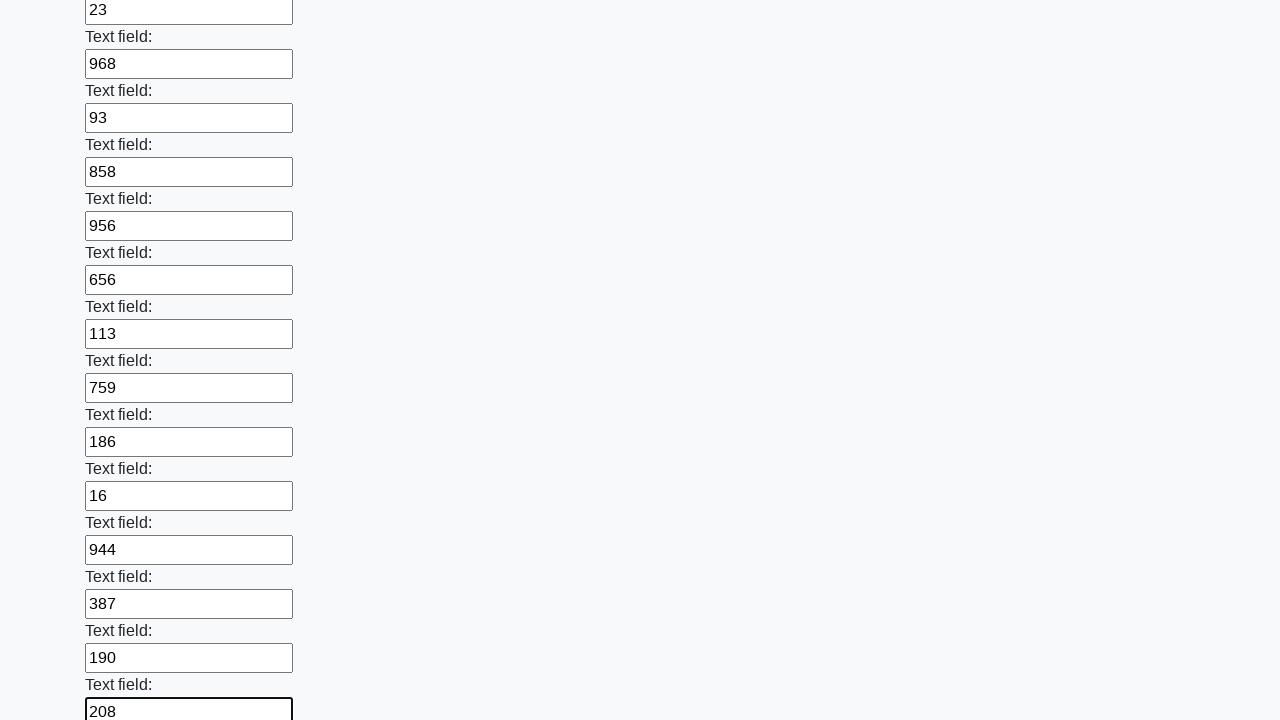

Filled text input field 44/100 with random number on [type="text"] >> nth=43
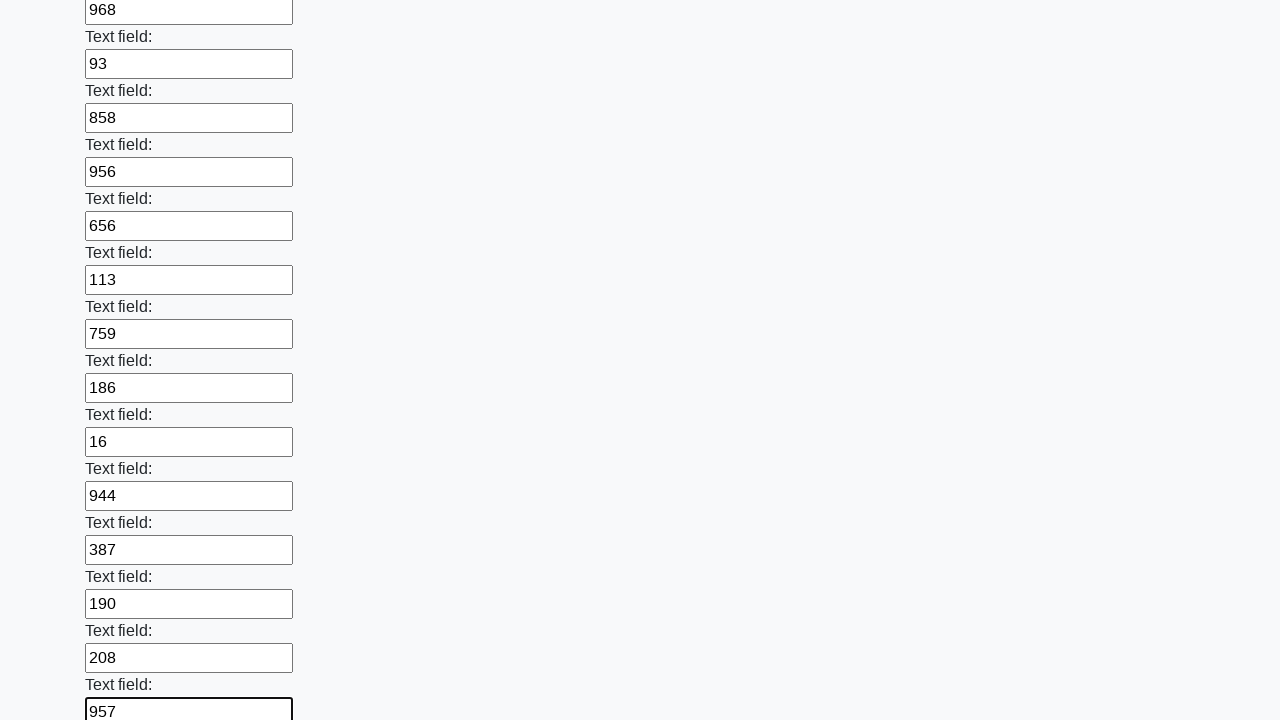

Filled text input field 45/100 with random number on [type="text"] >> nth=44
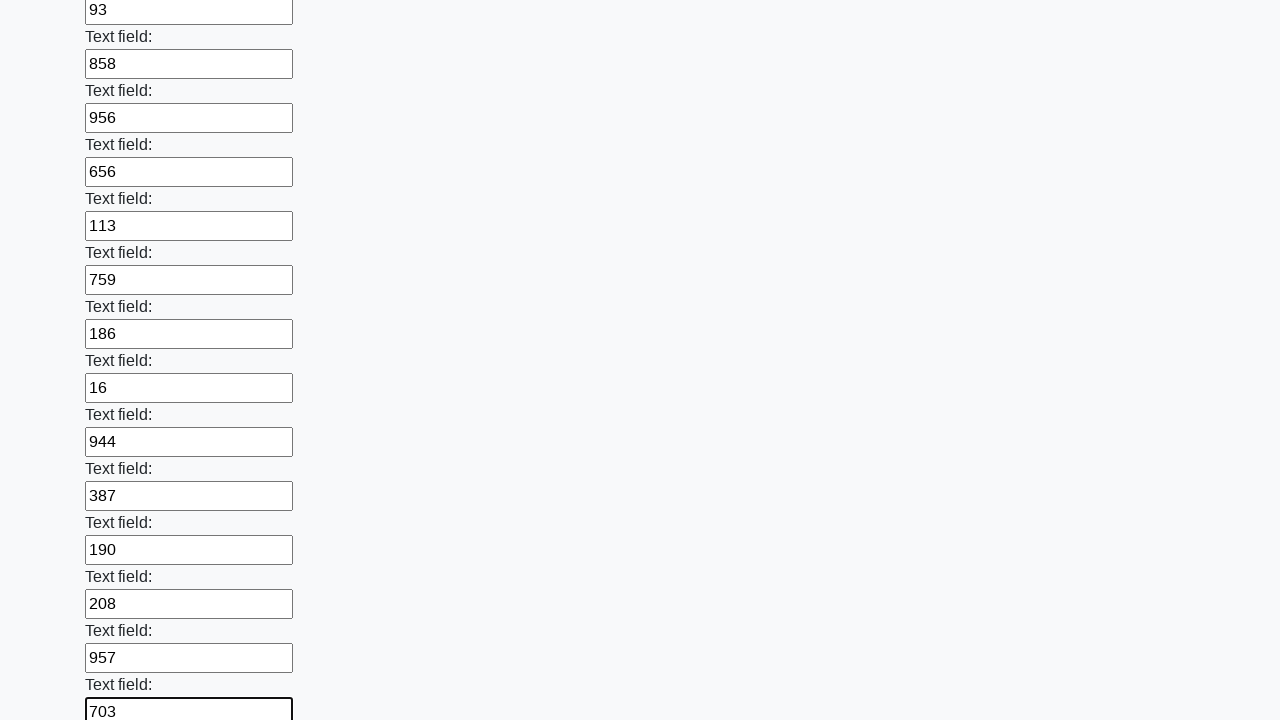

Filled text input field 46/100 with random number on [type="text"] >> nth=45
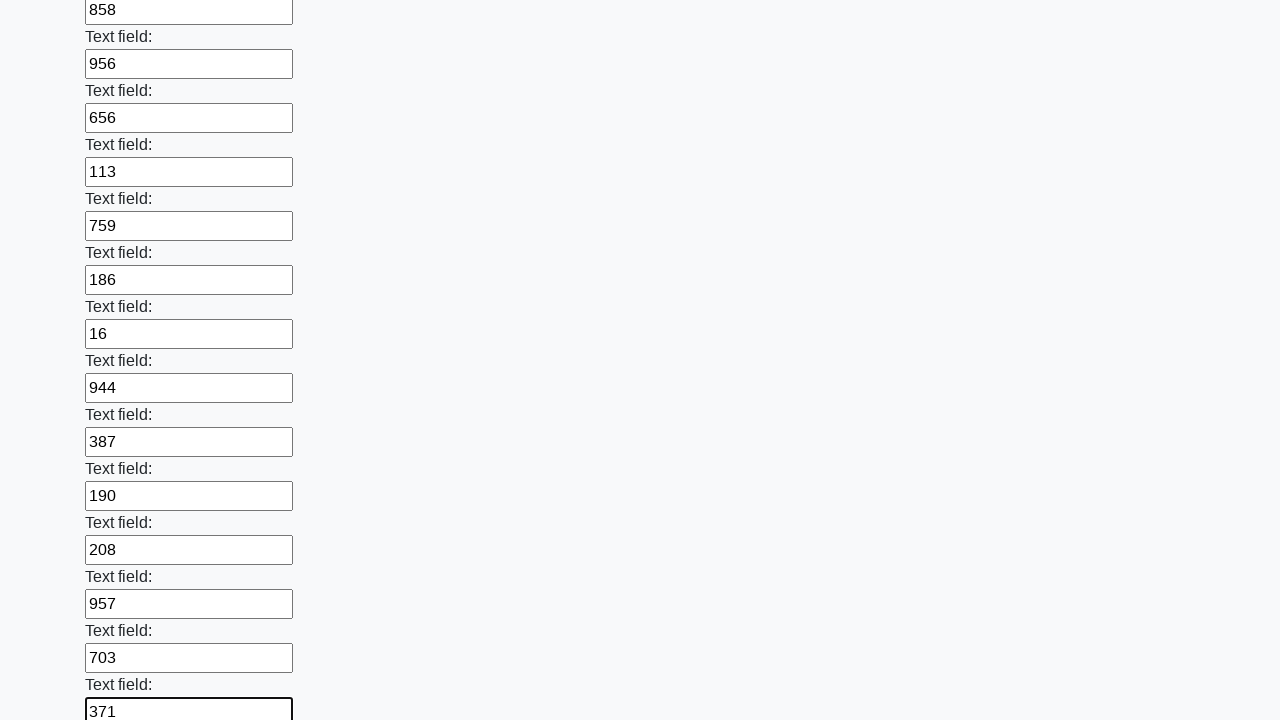

Filled text input field 47/100 with random number on [type="text"] >> nth=46
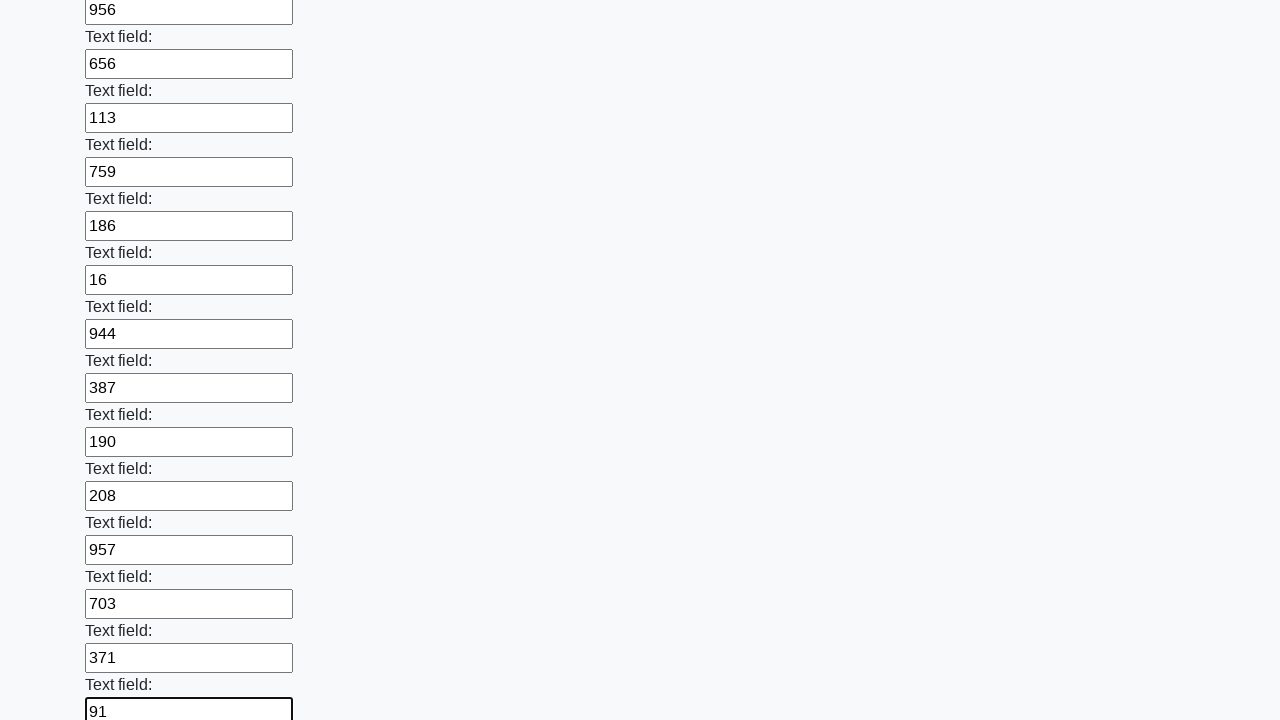

Filled text input field 48/100 with random number on [type="text"] >> nth=47
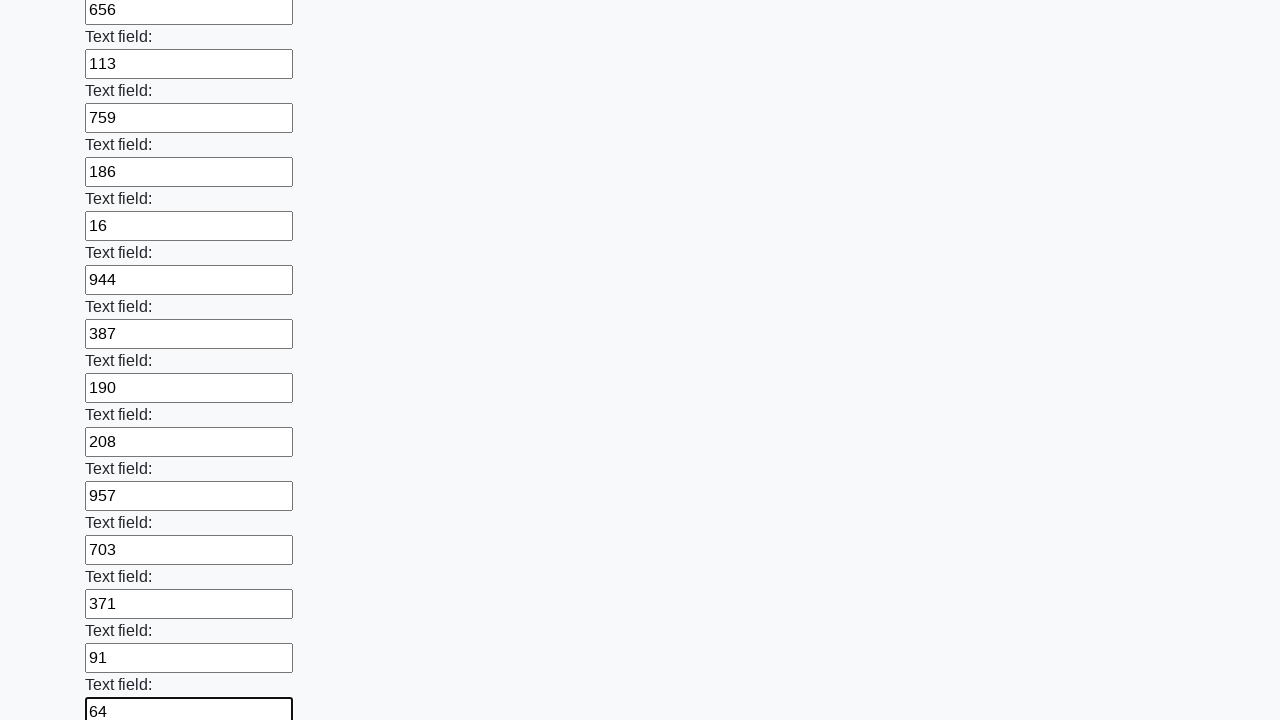

Filled text input field 49/100 with random number on [type="text"] >> nth=48
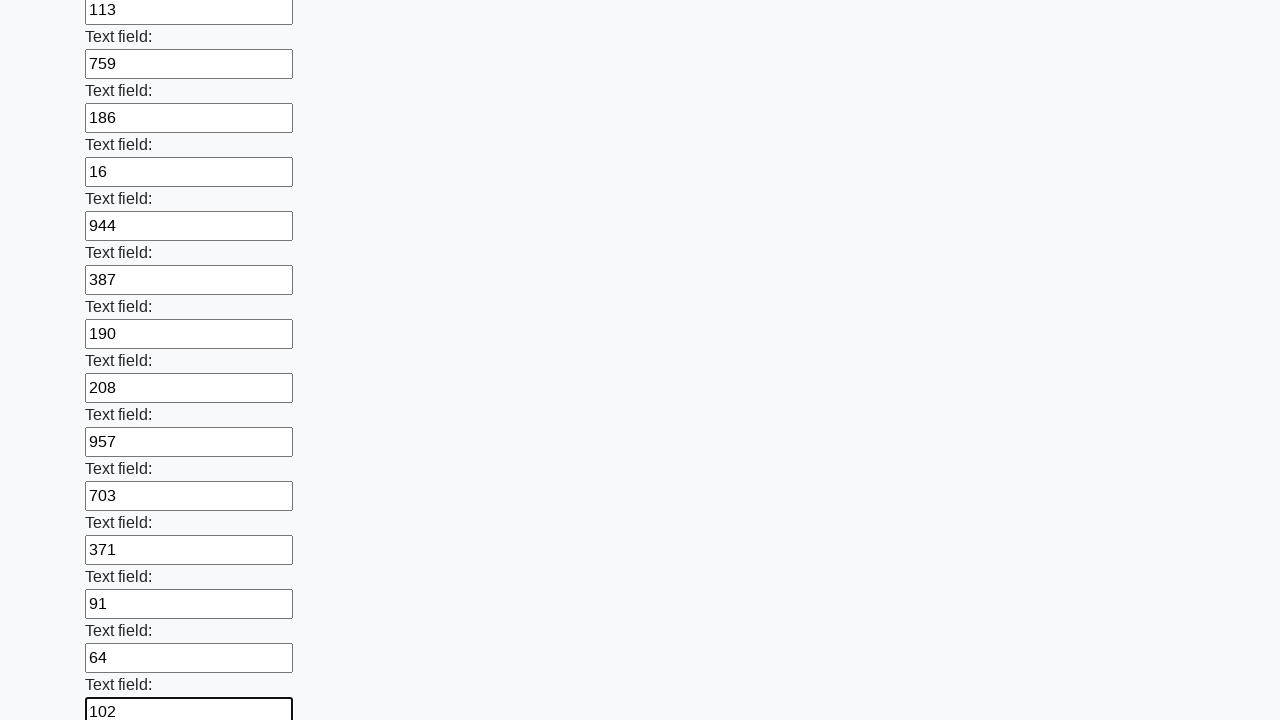

Filled text input field 50/100 with random number on [type="text"] >> nth=49
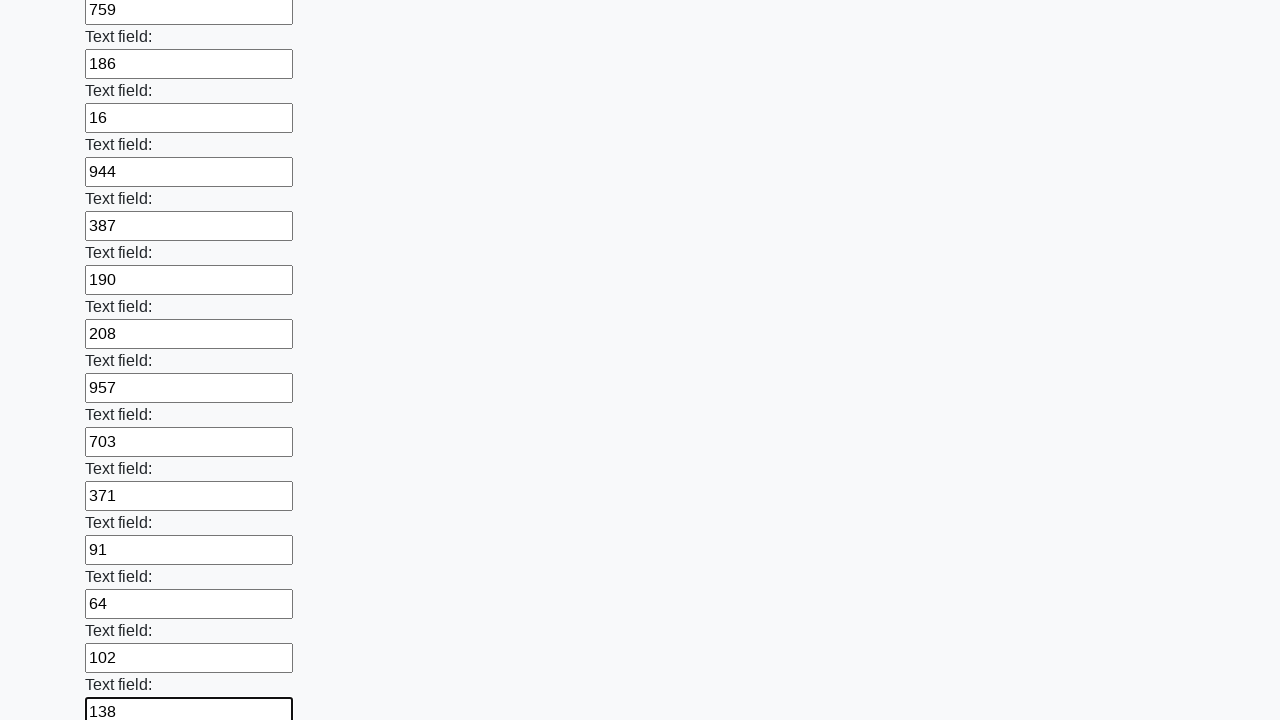

Filled text input field 51/100 with random number on [type="text"] >> nth=50
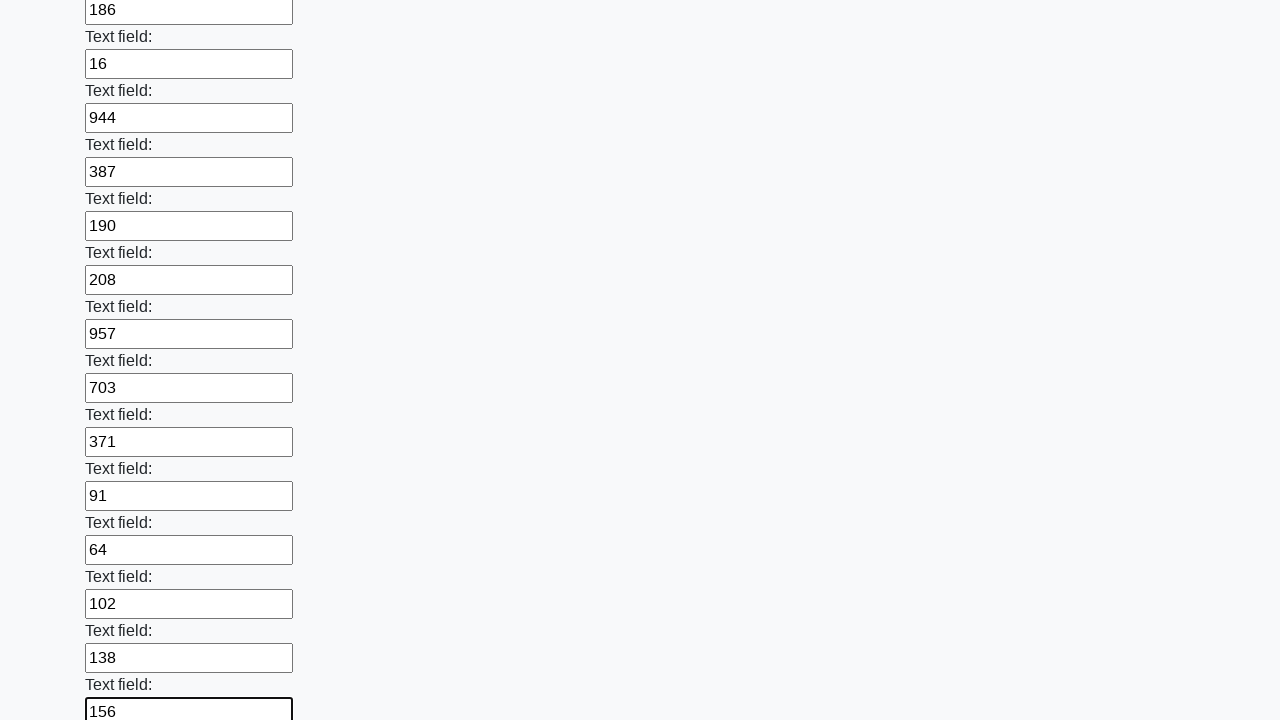

Filled text input field 52/100 with random number on [type="text"] >> nth=51
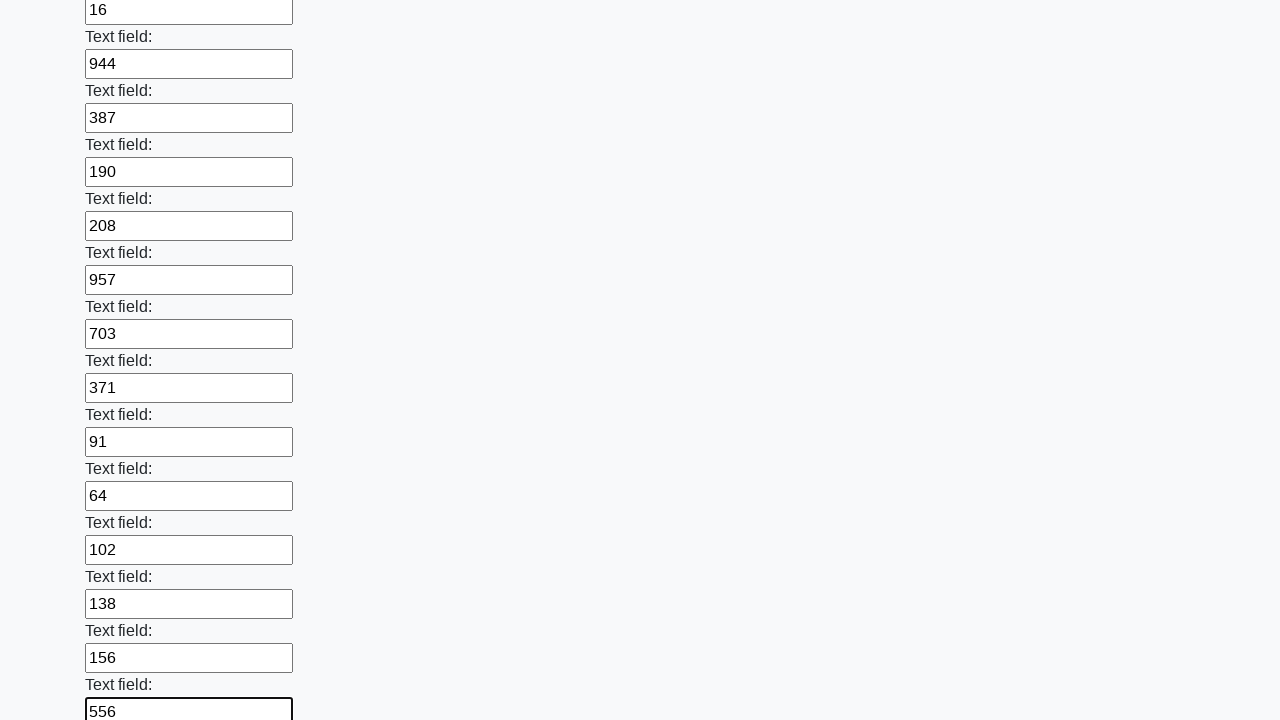

Filled text input field 53/100 with random number on [type="text"] >> nth=52
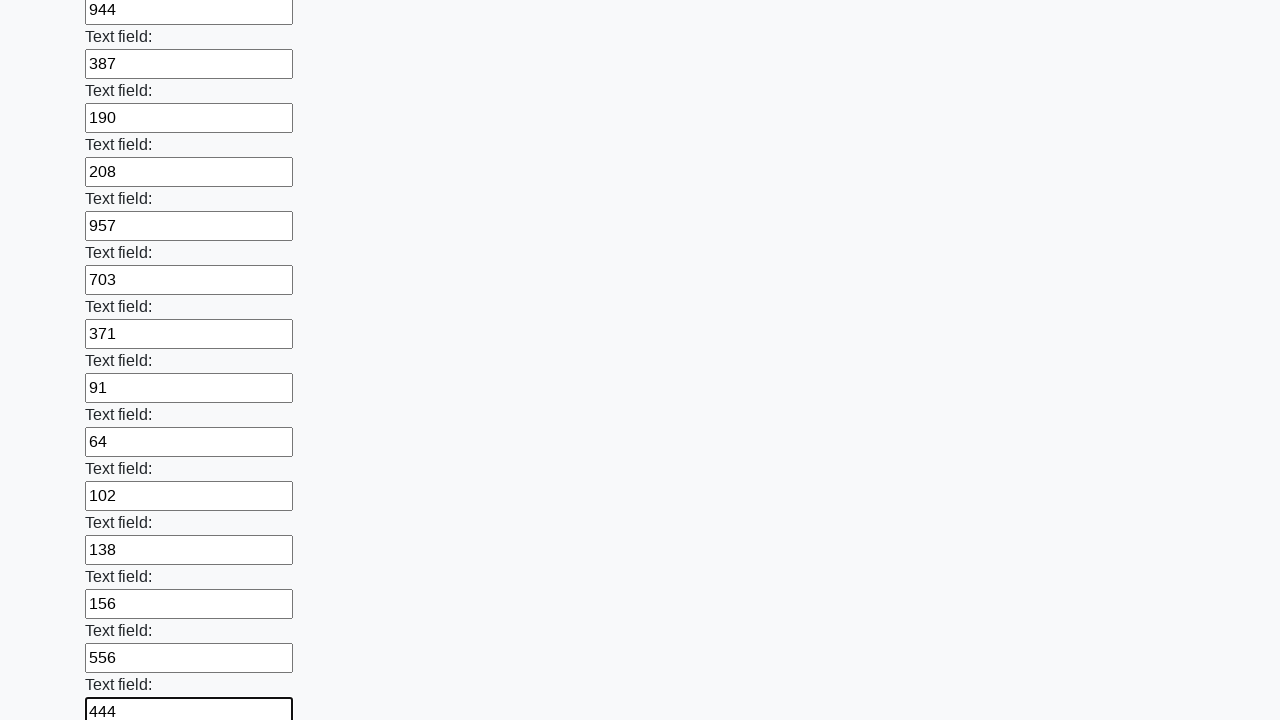

Filled text input field 54/100 with random number on [type="text"] >> nth=53
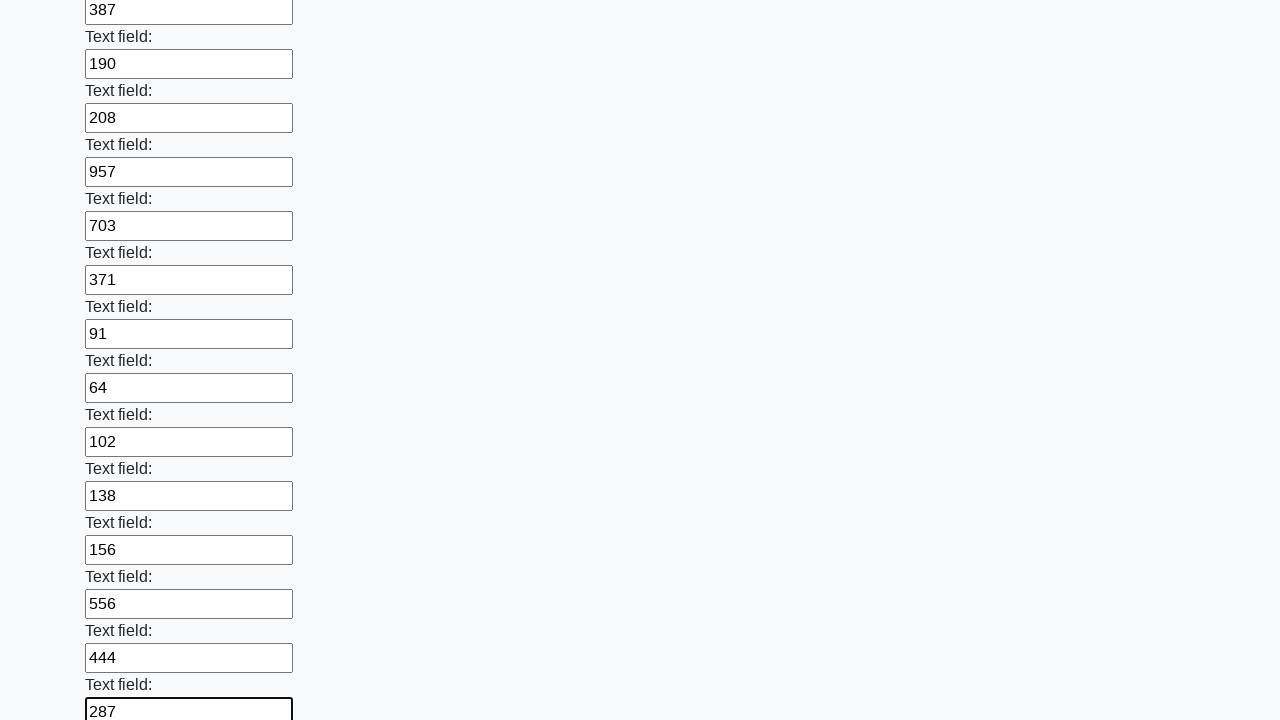

Filled text input field 55/100 with random number on [type="text"] >> nth=54
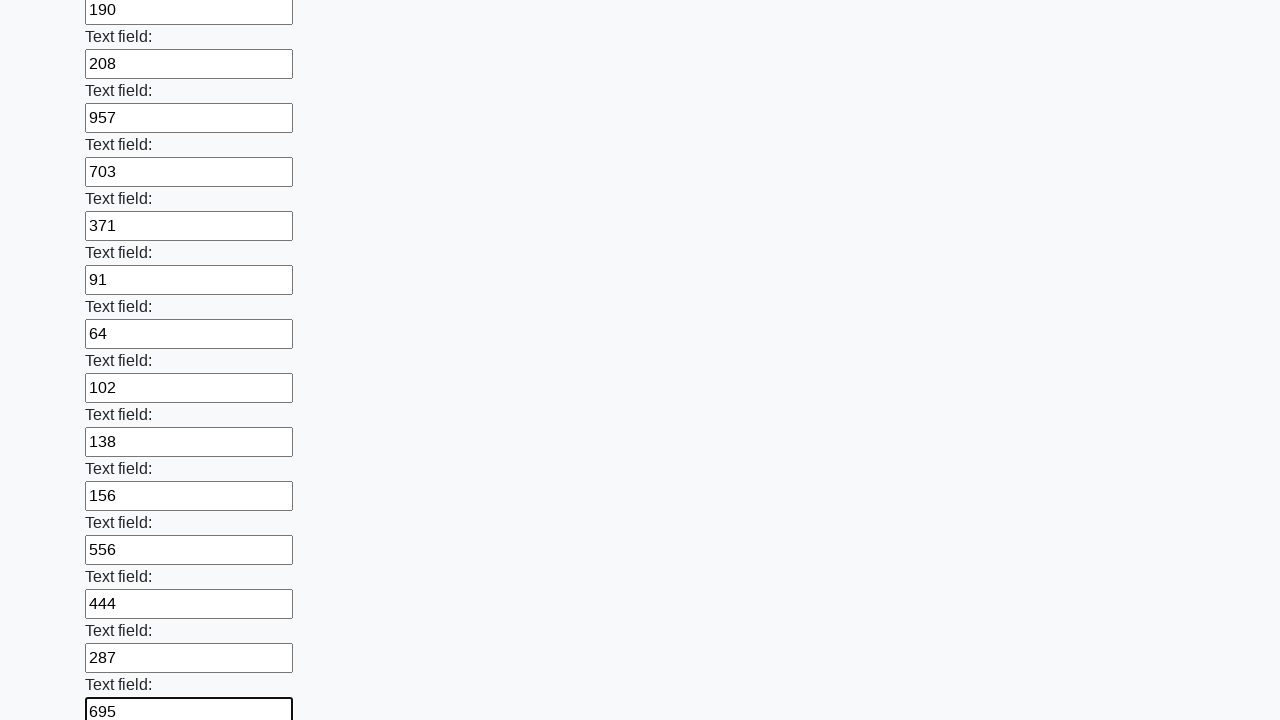

Filled text input field 56/100 with random number on [type="text"] >> nth=55
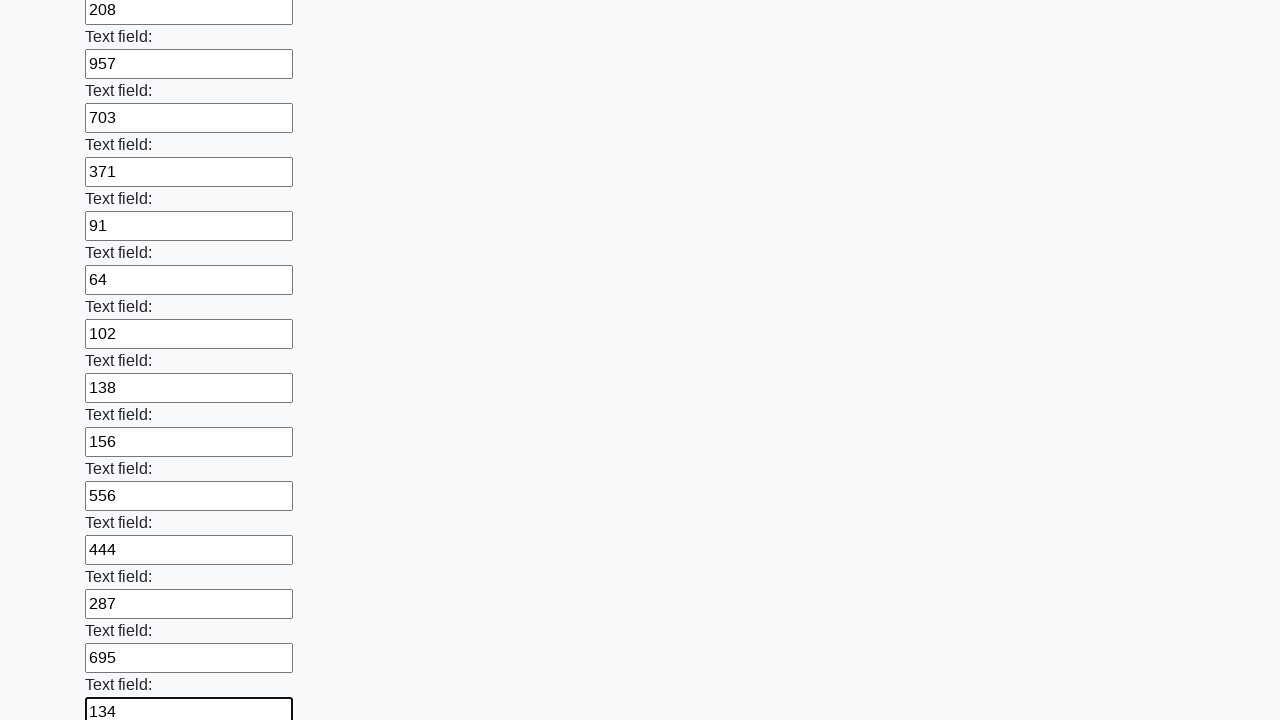

Filled text input field 57/100 with random number on [type="text"] >> nth=56
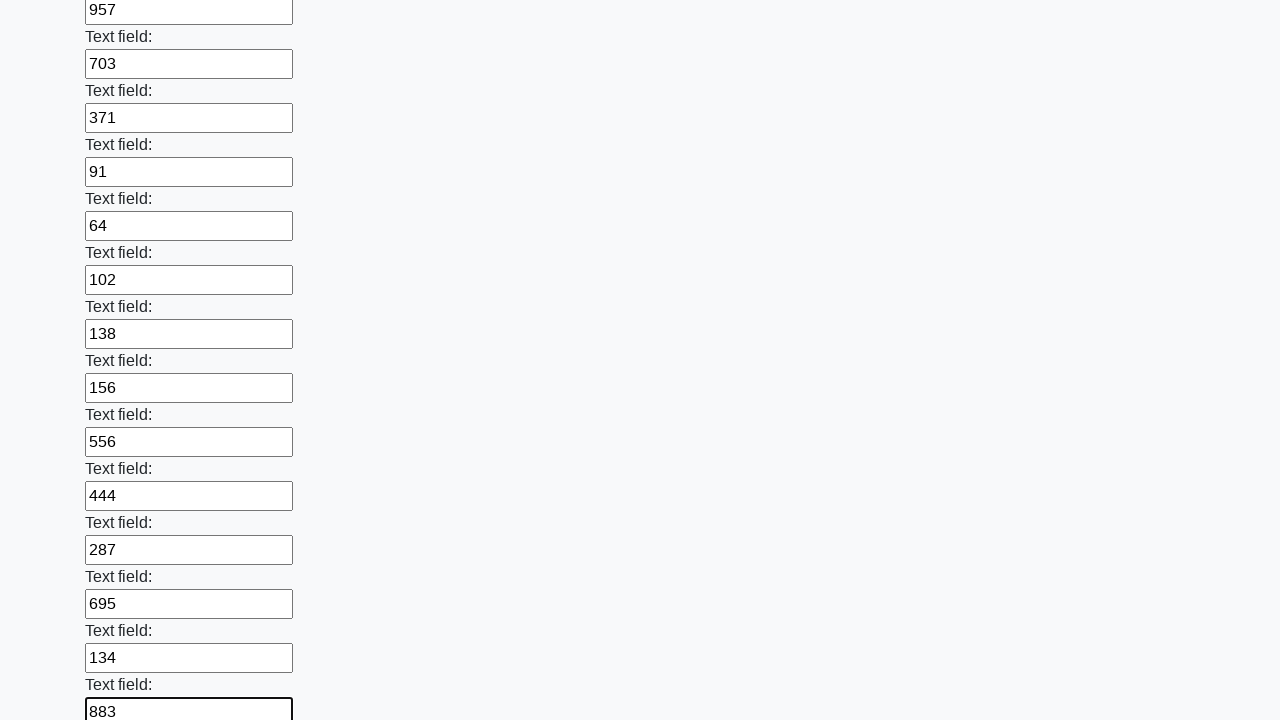

Filled text input field 58/100 with random number on [type="text"] >> nth=57
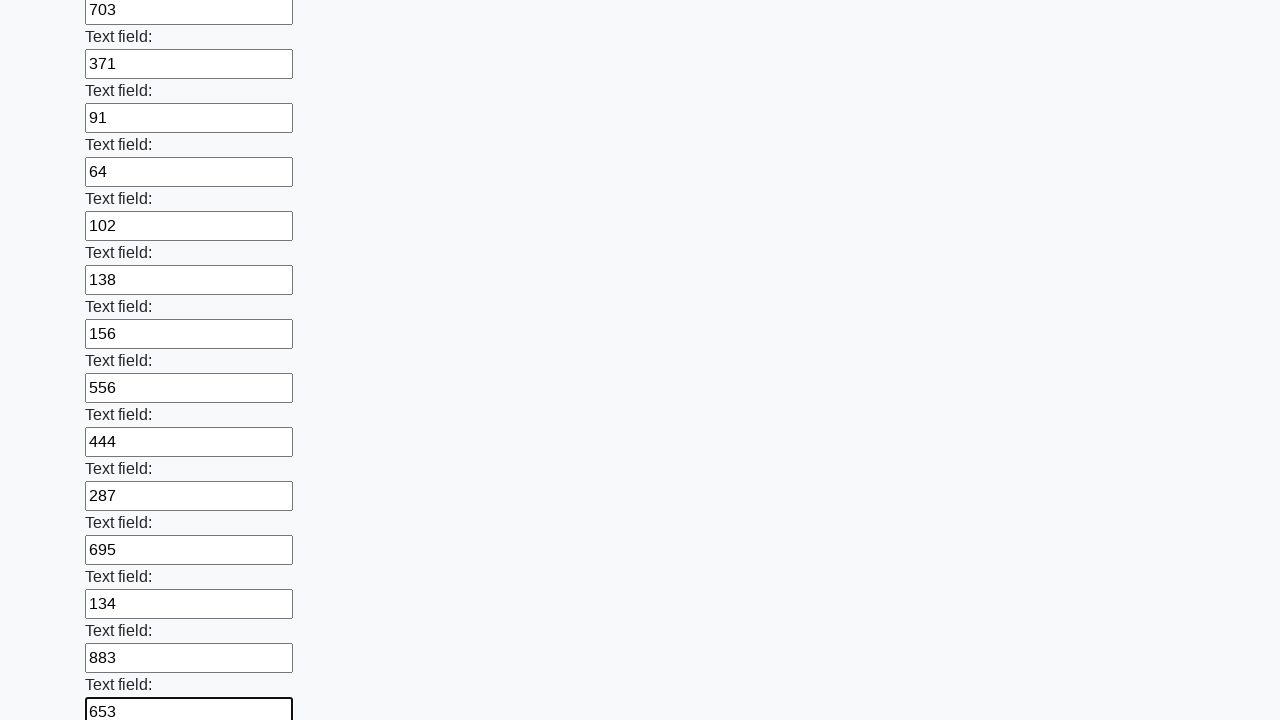

Filled text input field 59/100 with random number on [type="text"] >> nth=58
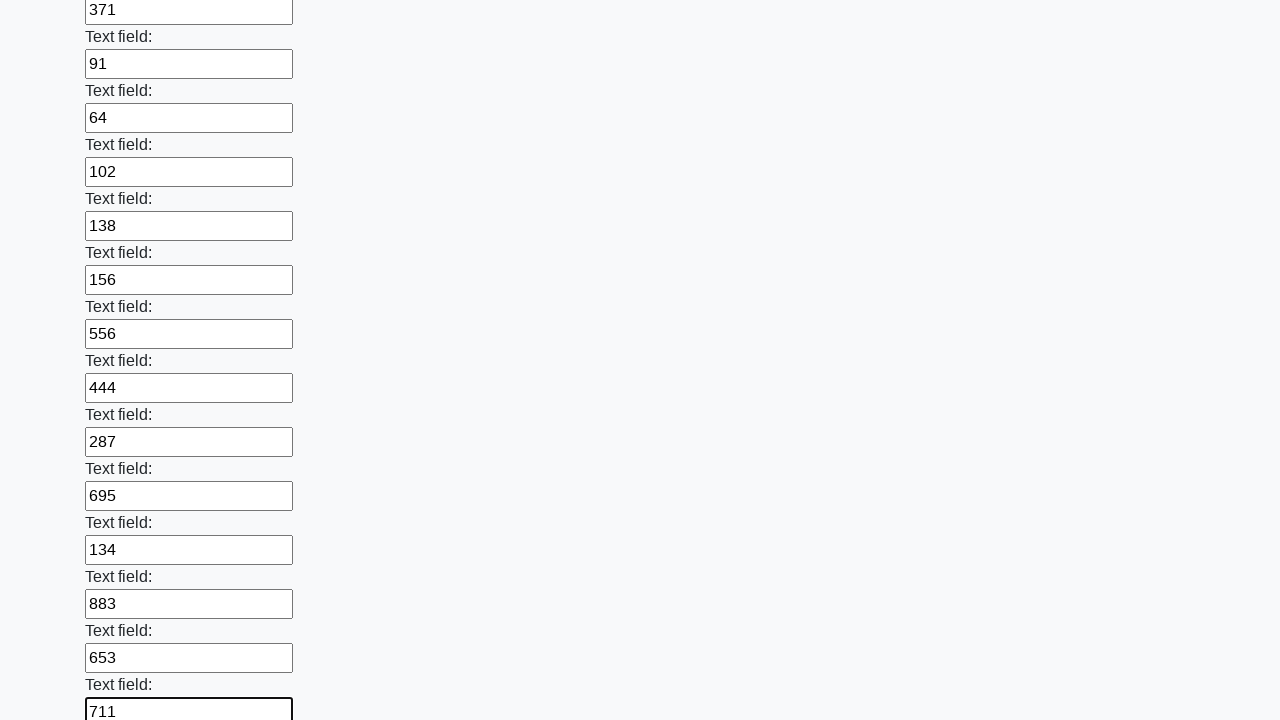

Filled text input field 60/100 with random number on [type="text"] >> nth=59
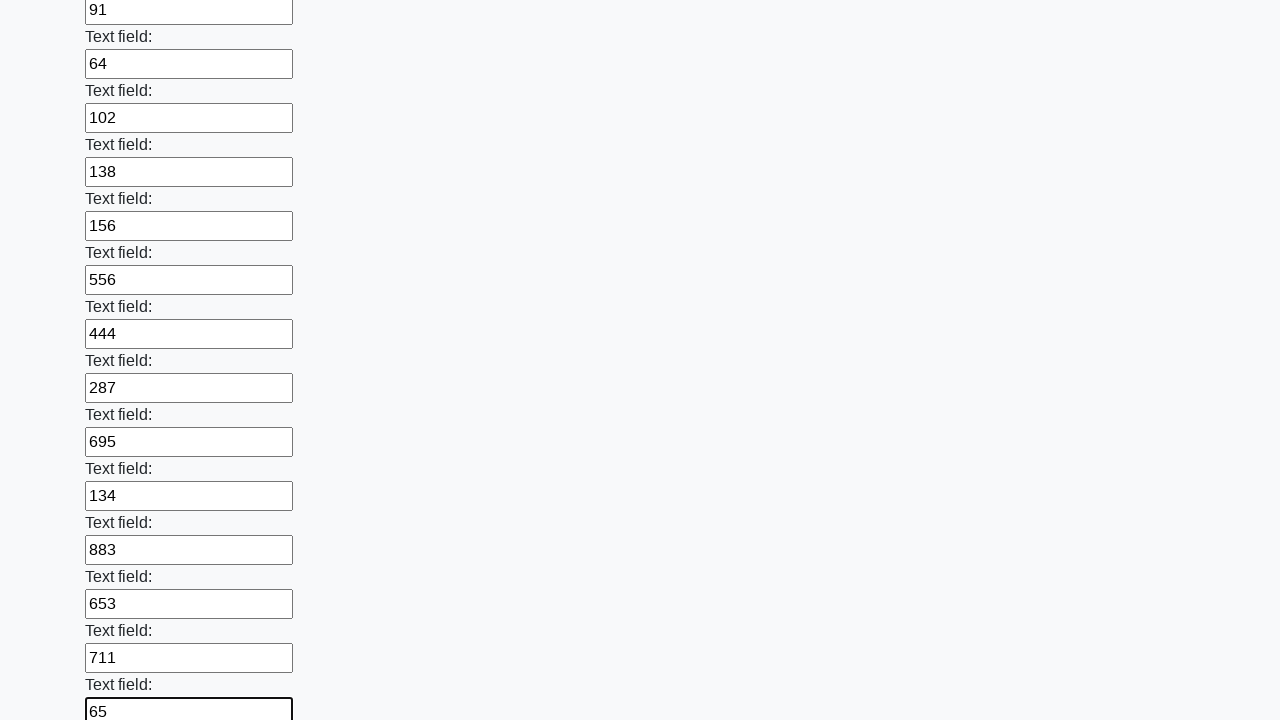

Filled text input field 61/100 with random number on [type="text"] >> nth=60
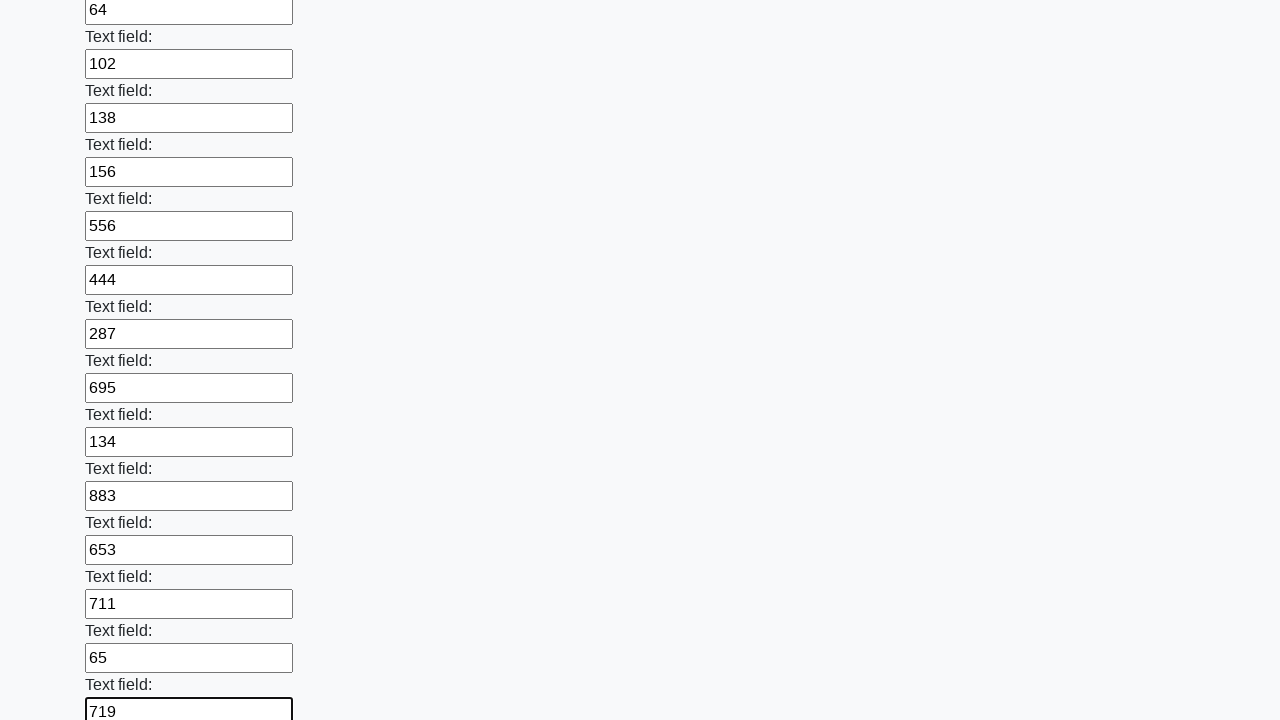

Filled text input field 62/100 with random number on [type="text"] >> nth=61
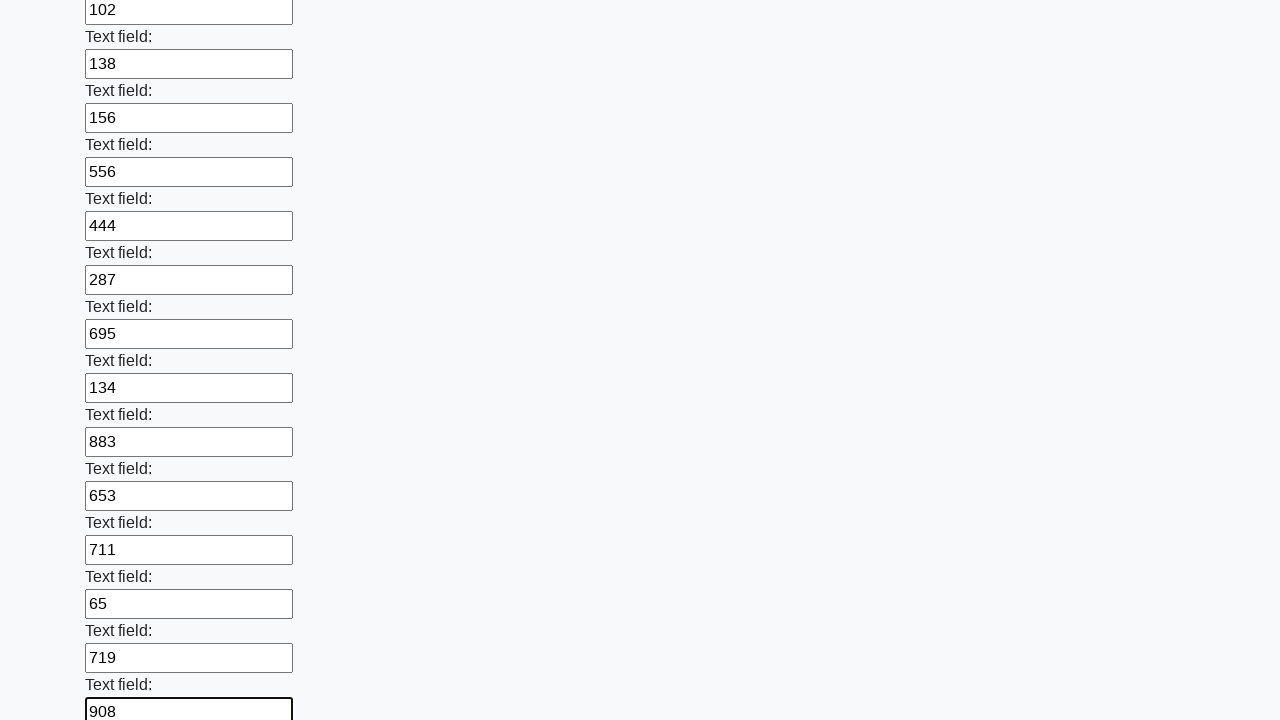

Filled text input field 63/100 with random number on [type="text"] >> nth=62
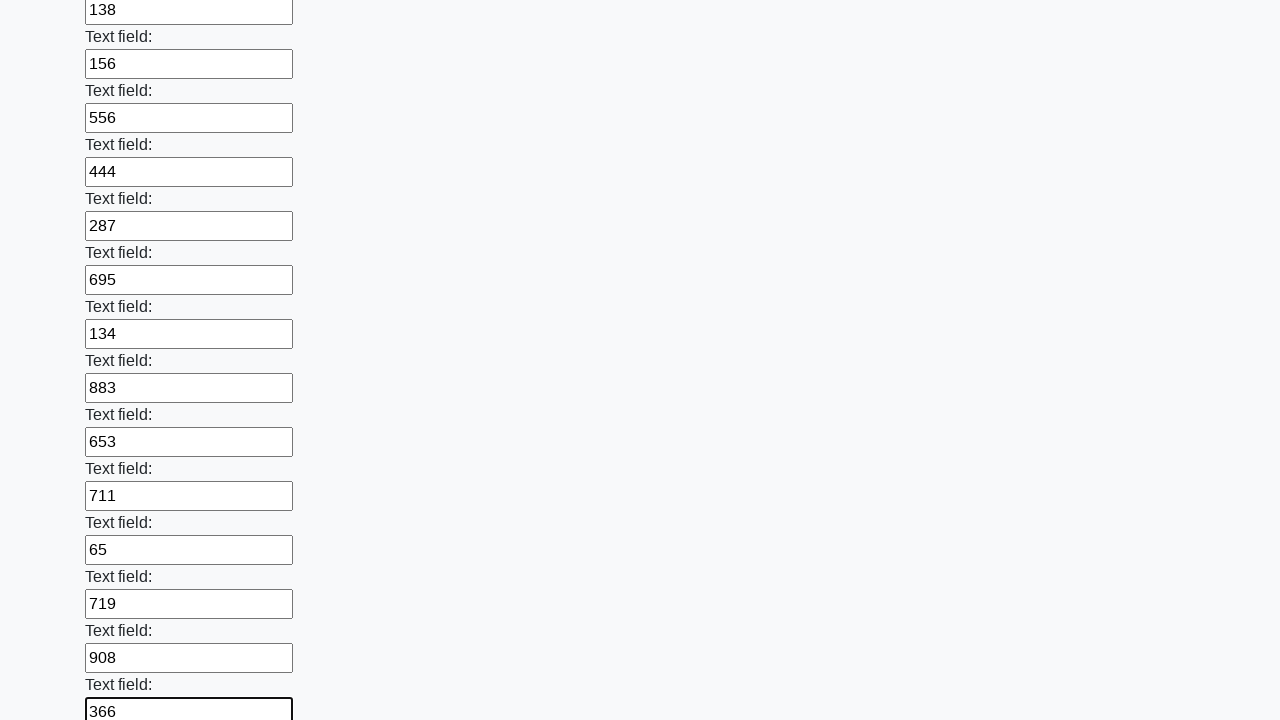

Filled text input field 64/100 with random number on [type="text"] >> nth=63
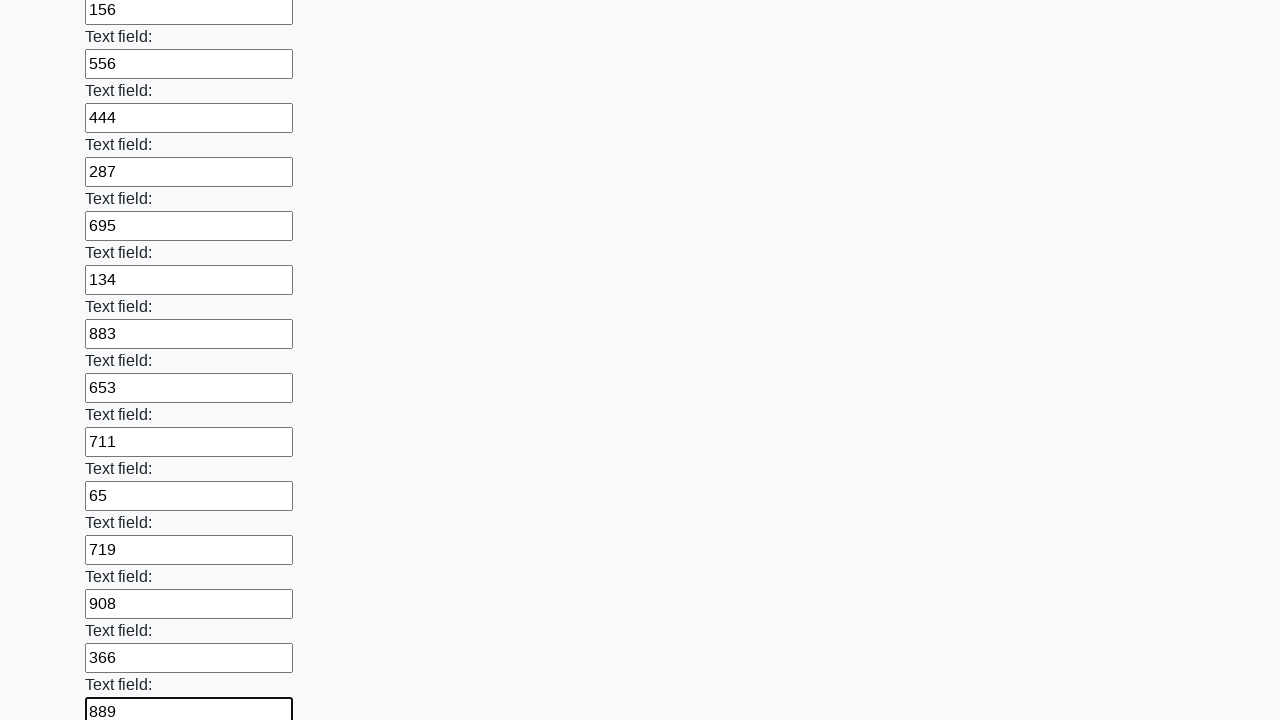

Filled text input field 65/100 with random number on [type="text"] >> nth=64
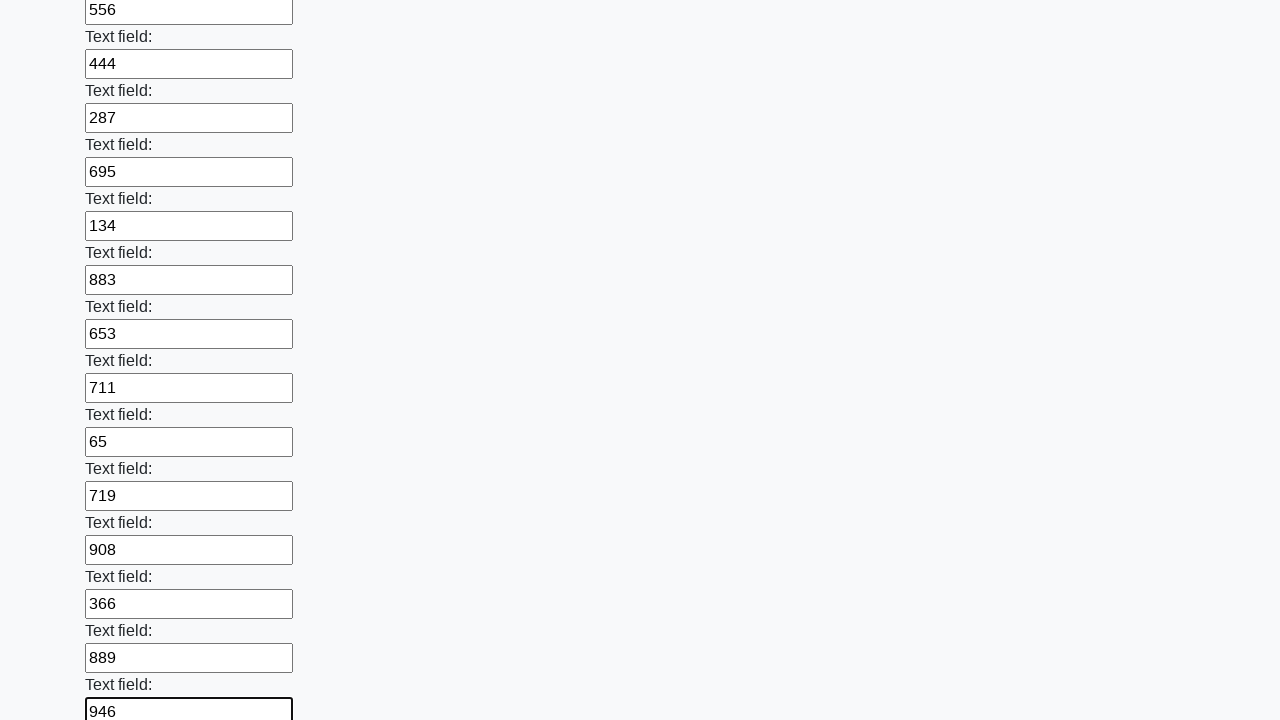

Filled text input field 66/100 with random number on [type="text"] >> nth=65
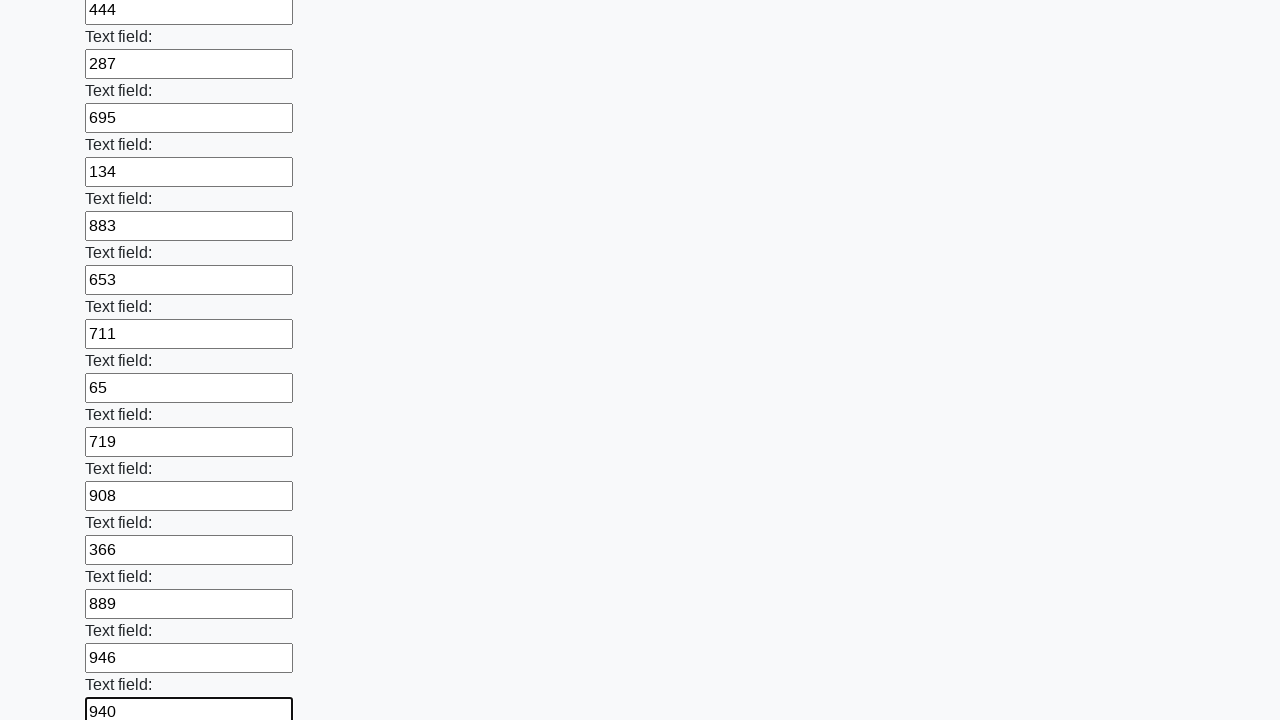

Filled text input field 67/100 with random number on [type="text"] >> nth=66
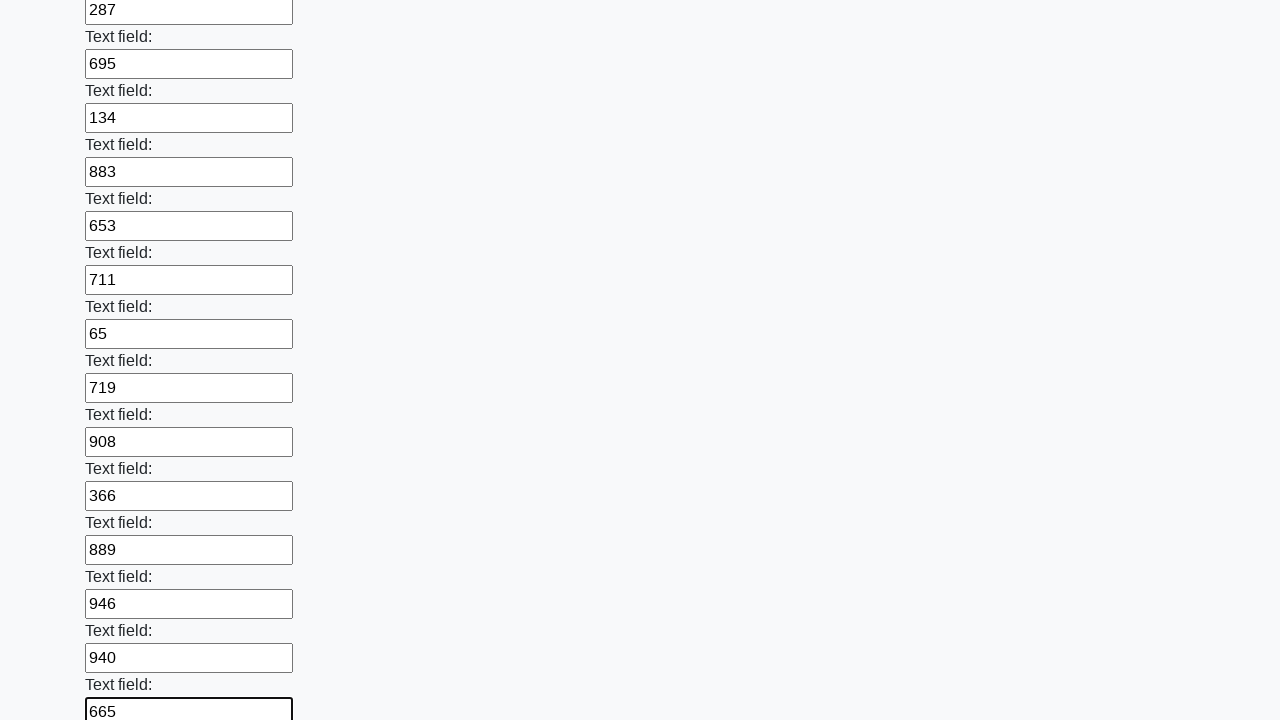

Filled text input field 68/100 with random number on [type="text"] >> nth=67
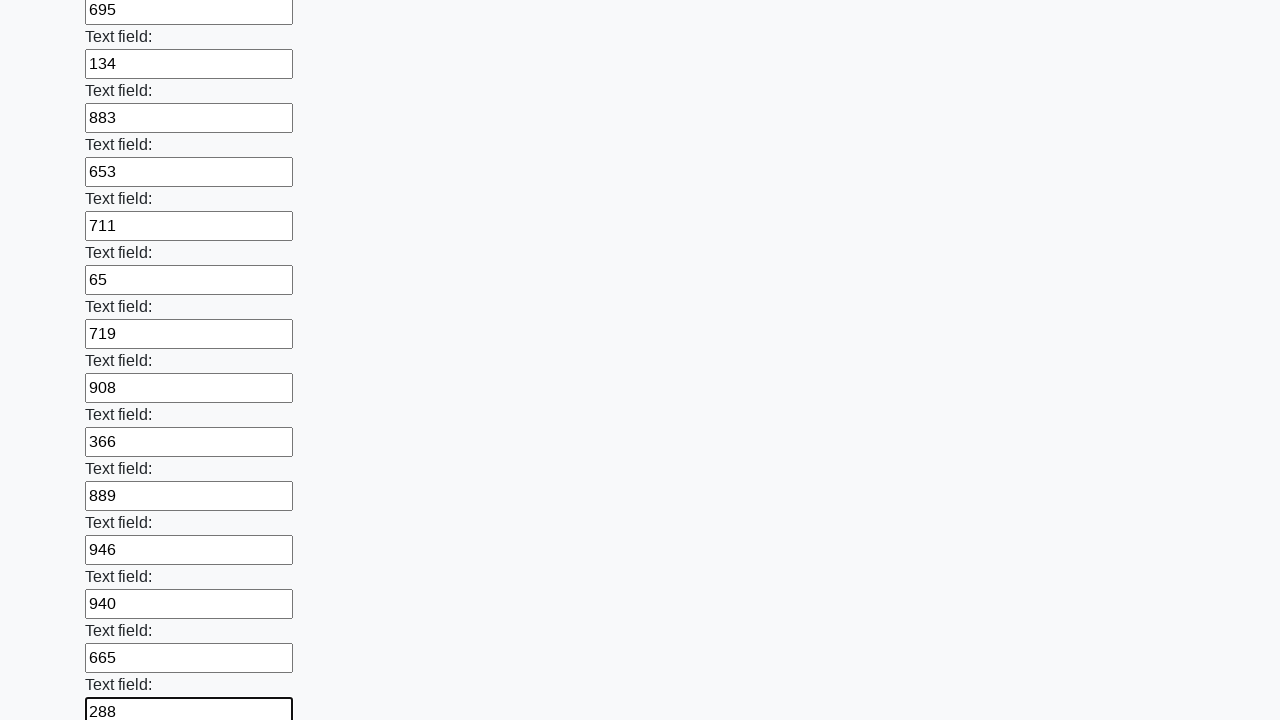

Filled text input field 69/100 with random number on [type="text"] >> nth=68
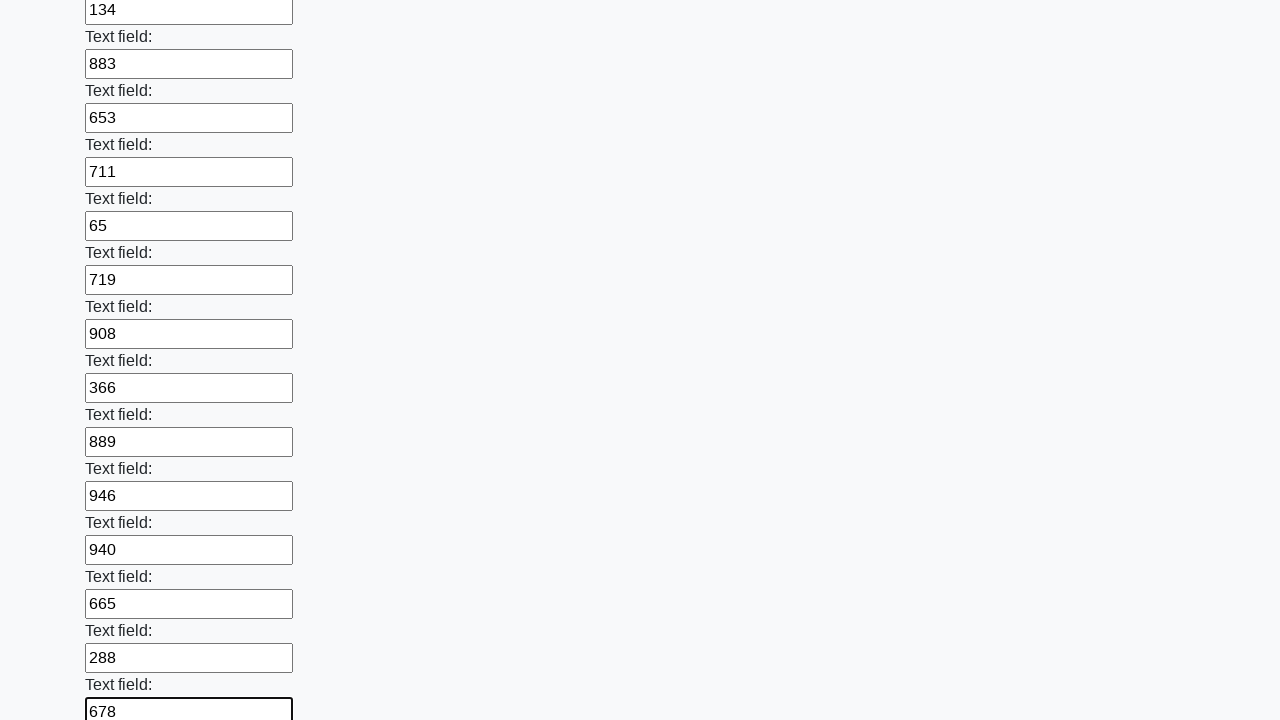

Filled text input field 70/100 with random number on [type="text"] >> nth=69
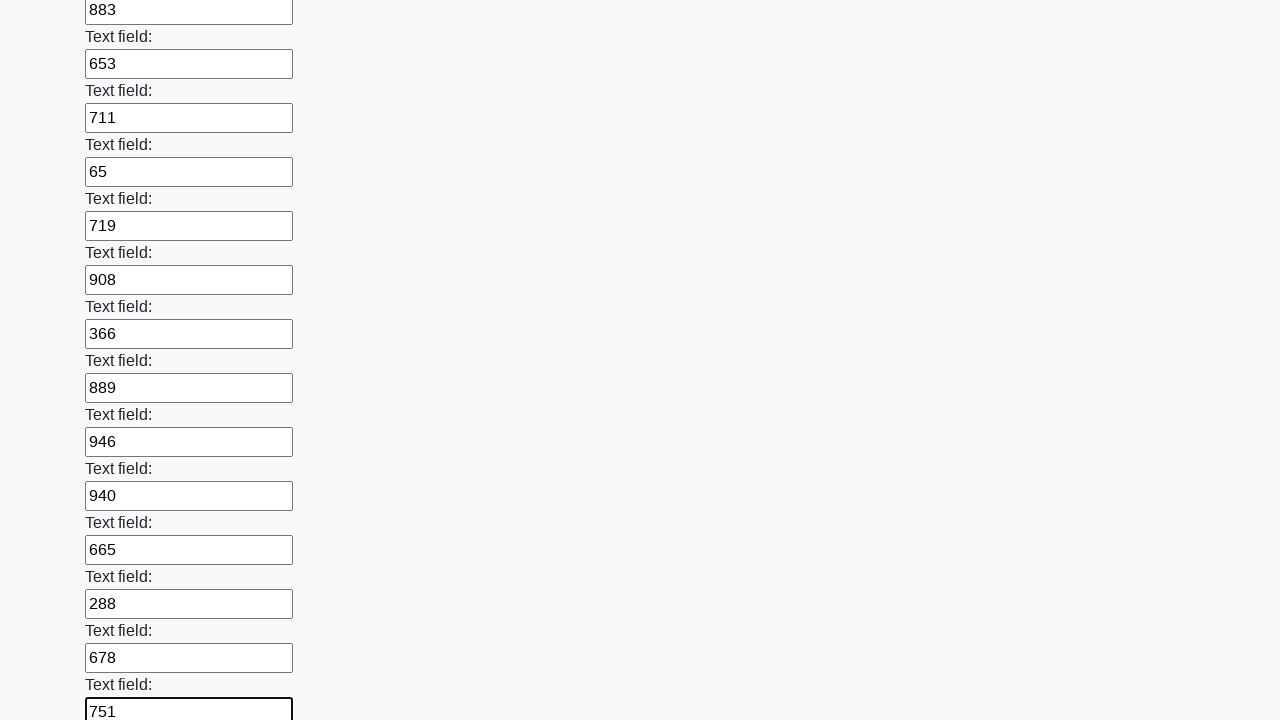

Filled text input field 71/100 with random number on [type="text"] >> nth=70
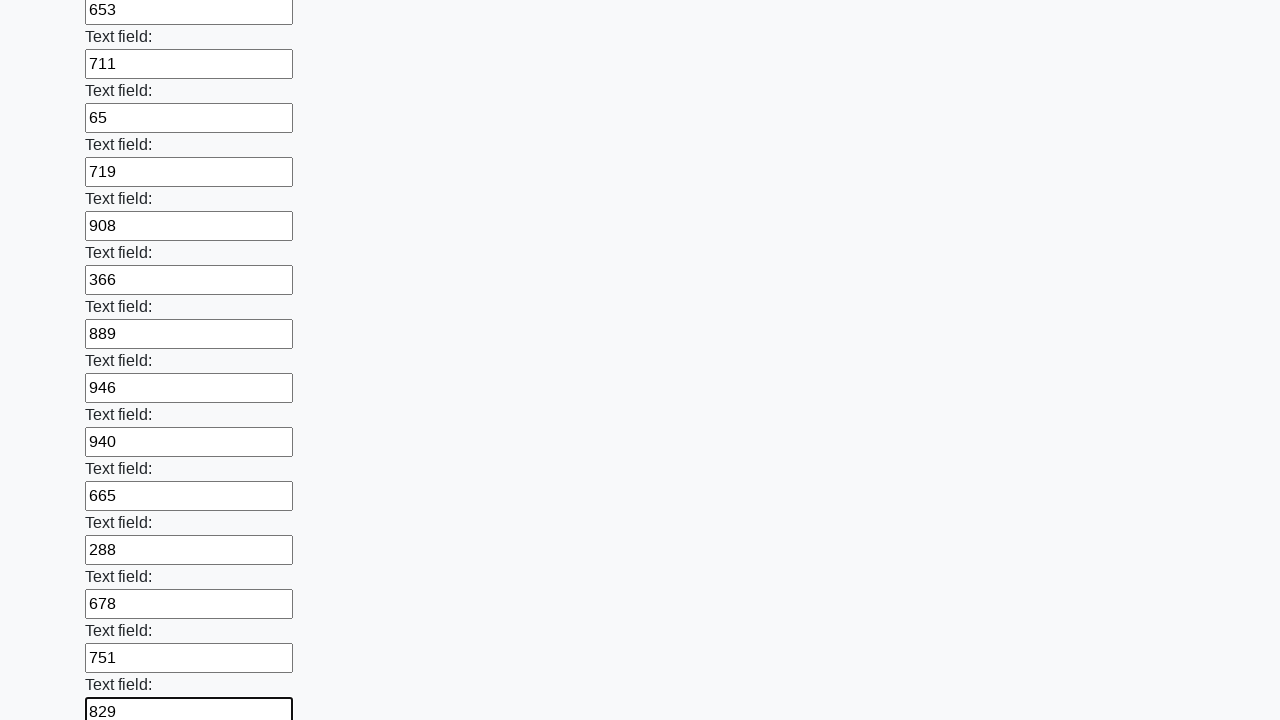

Filled text input field 72/100 with random number on [type="text"] >> nth=71
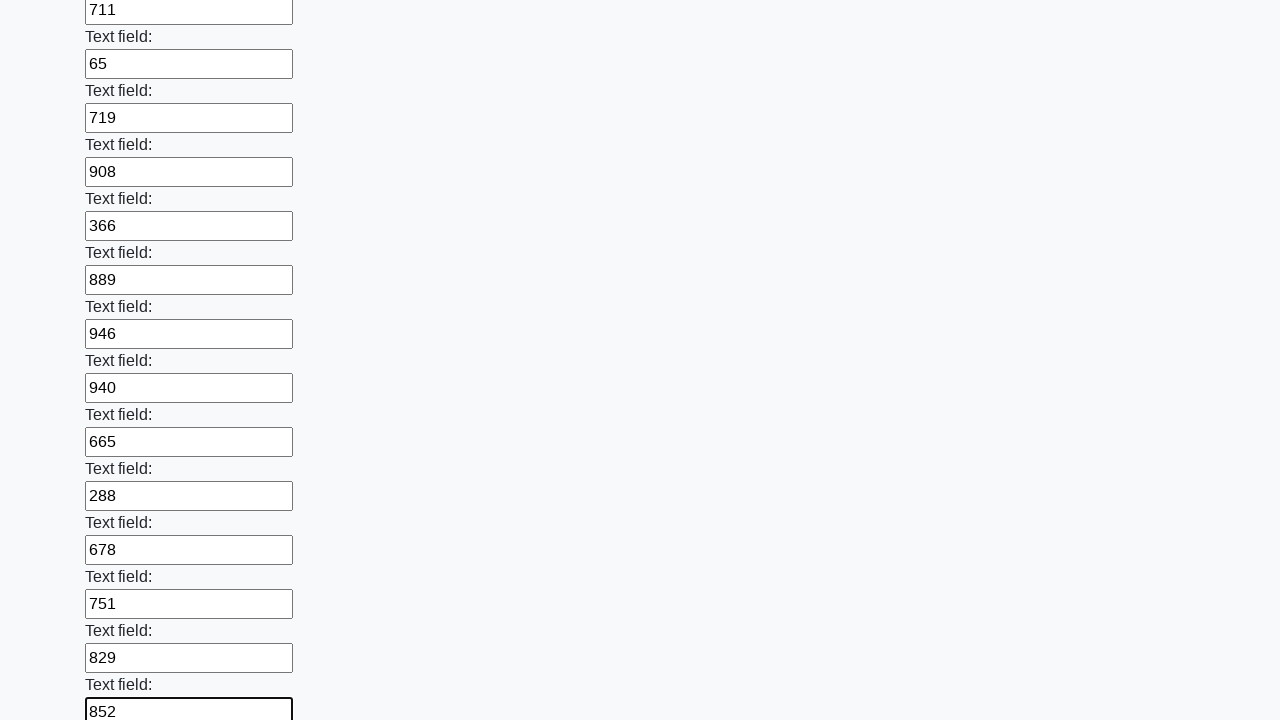

Filled text input field 73/100 with random number on [type="text"] >> nth=72
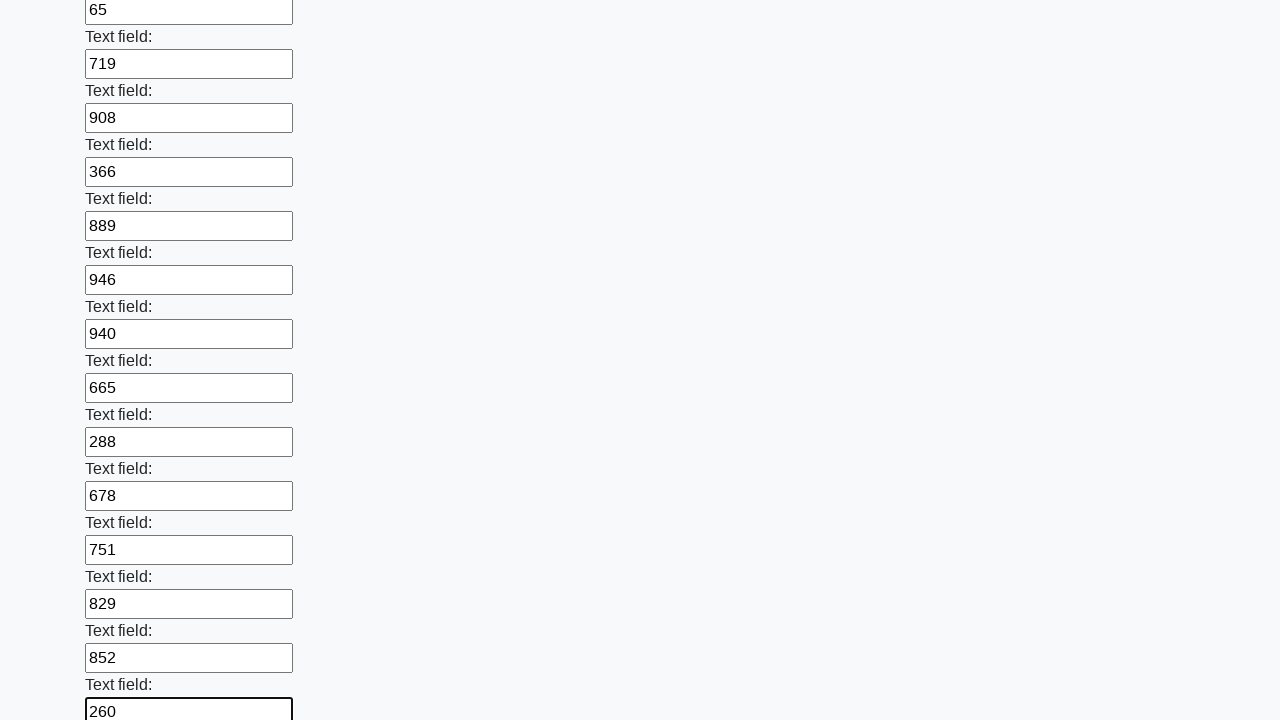

Filled text input field 74/100 with random number on [type="text"] >> nth=73
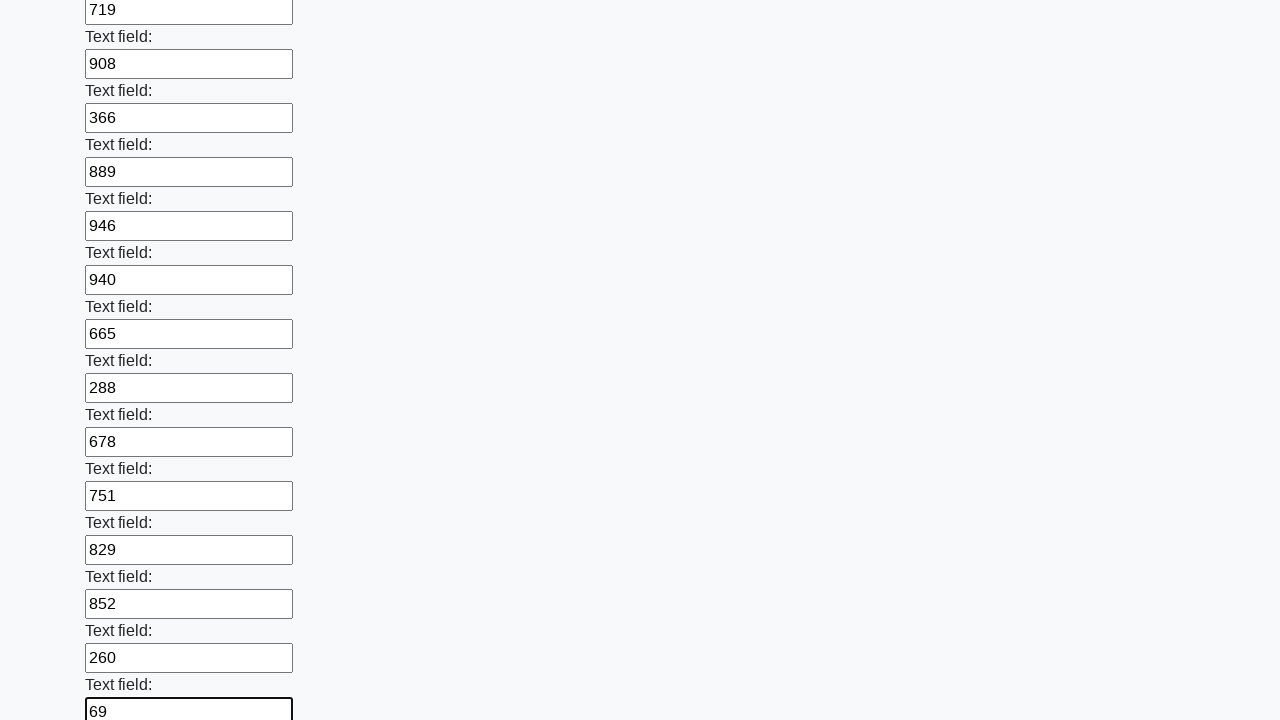

Filled text input field 75/100 with random number on [type="text"] >> nth=74
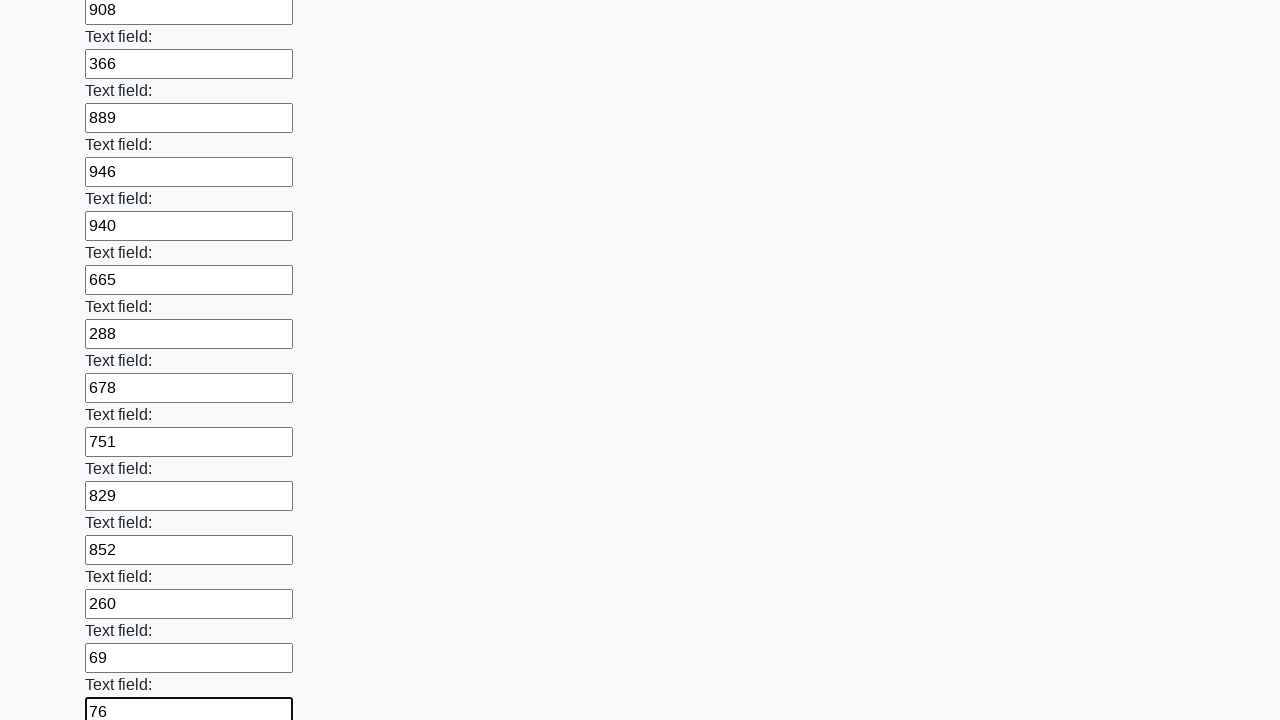

Filled text input field 76/100 with random number on [type="text"] >> nth=75
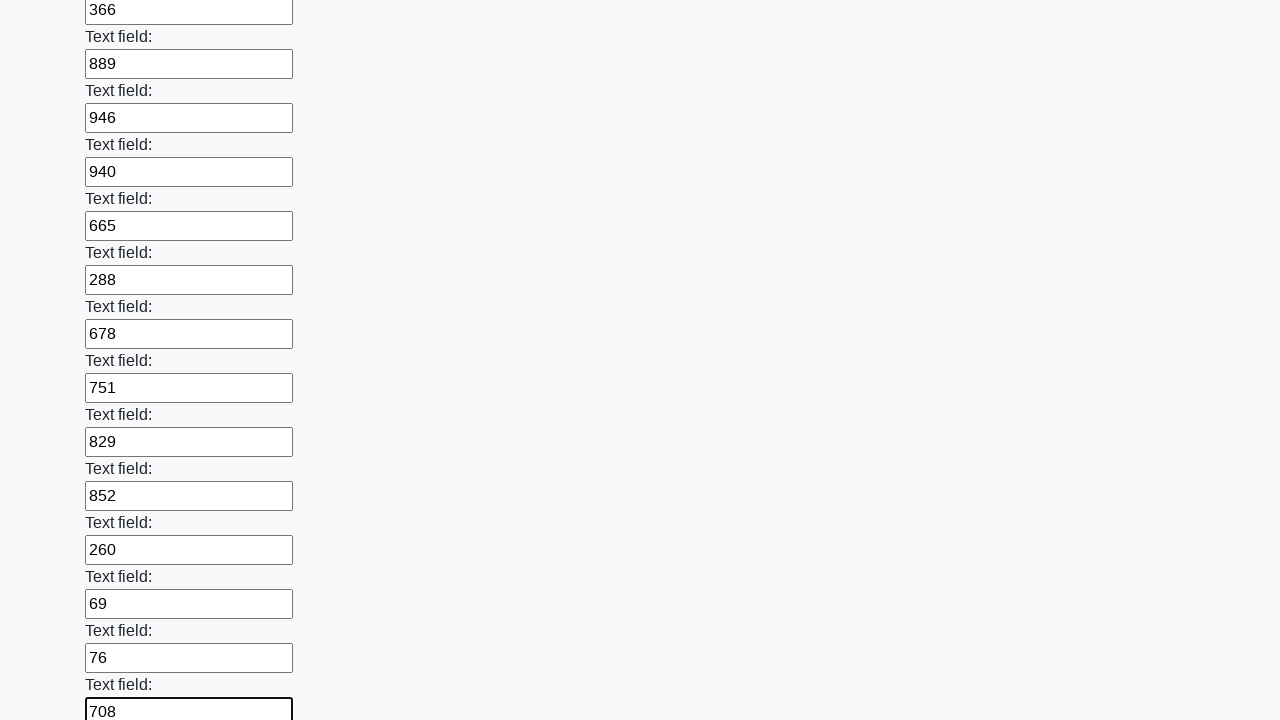

Filled text input field 77/100 with random number on [type="text"] >> nth=76
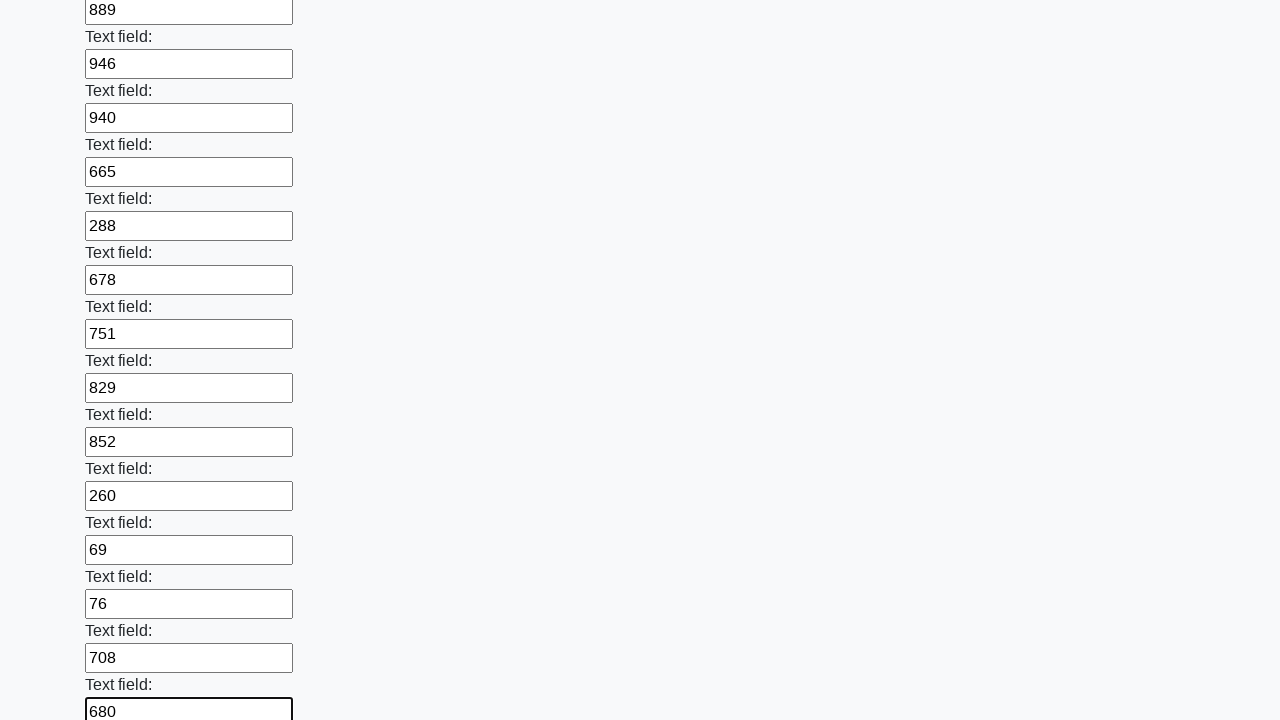

Filled text input field 78/100 with random number on [type="text"] >> nth=77
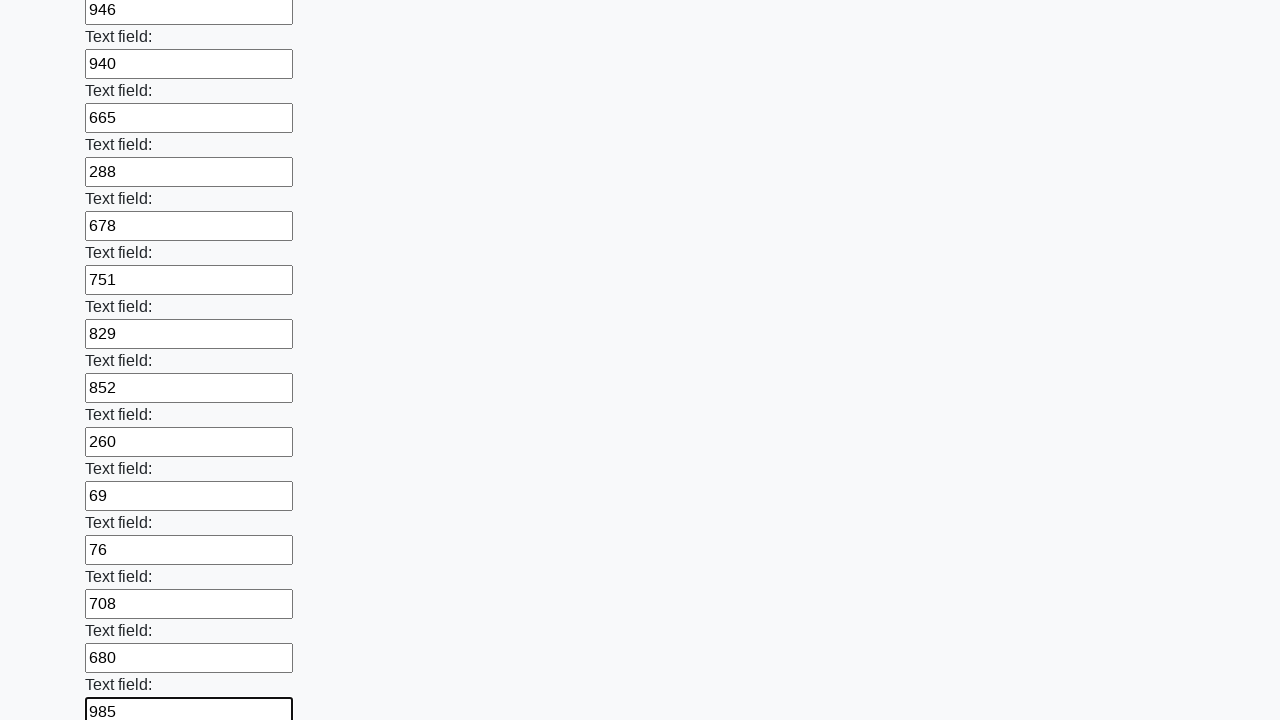

Filled text input field 79/100 with random number on [type="text"] >> nth=78
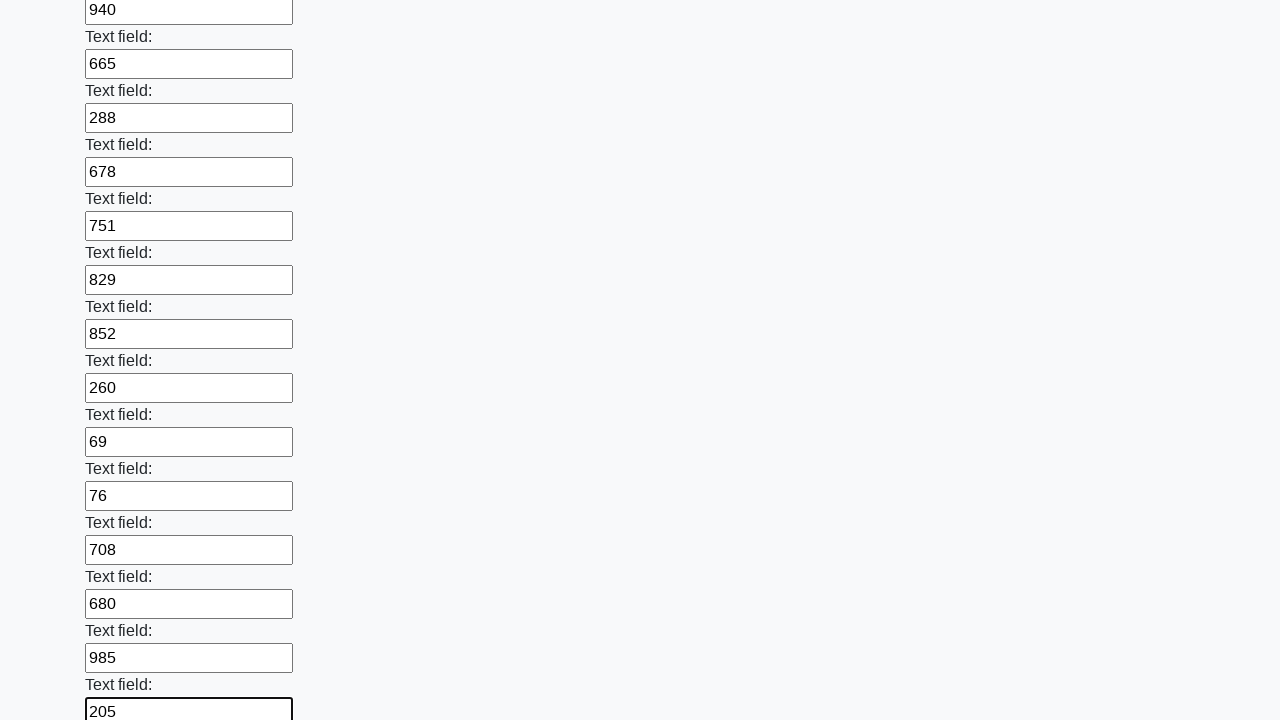

Filled text input field 80/100 with random number on [type="text"] >> nth=79
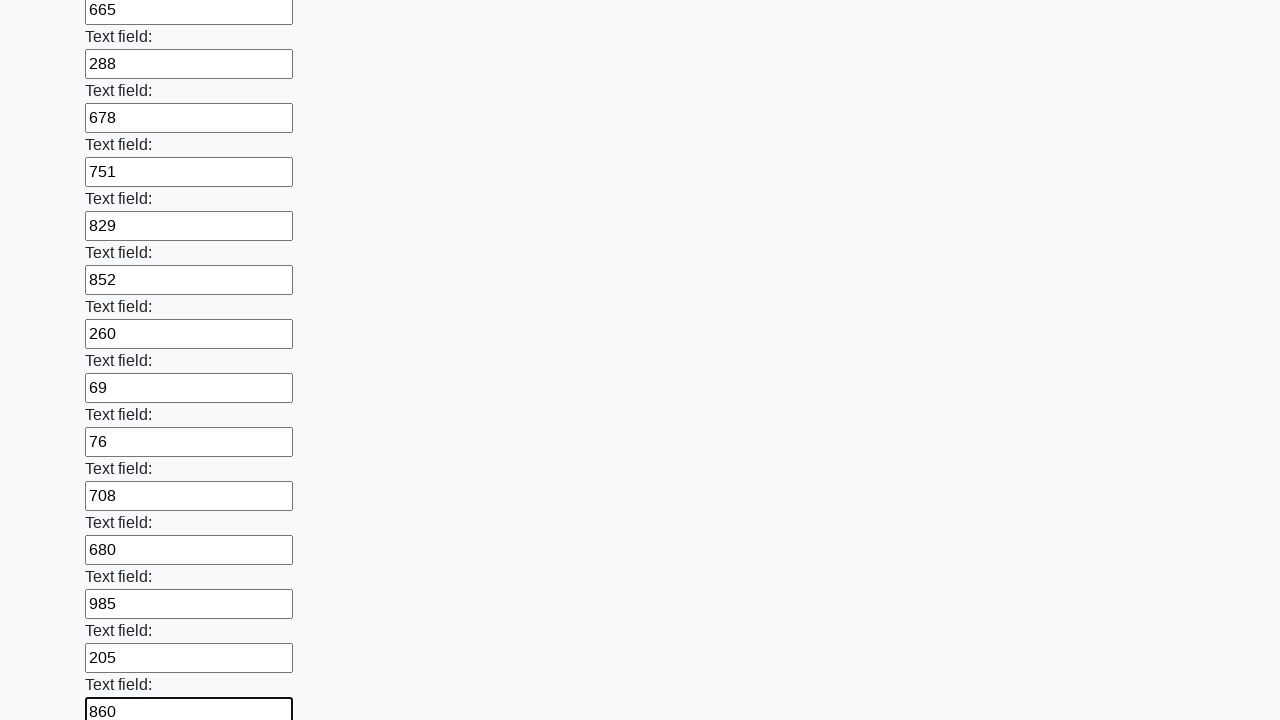

Filled text input field 81/100 with random number on [type="text"] >> nth=80
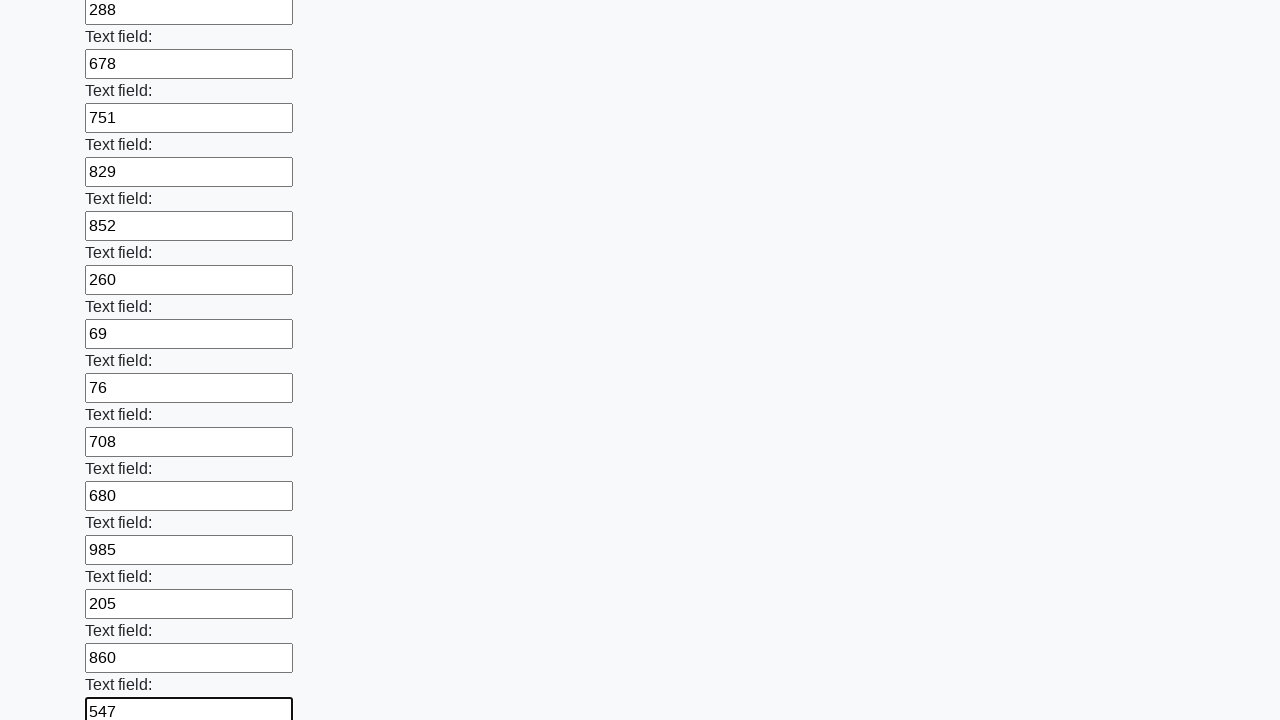

Filled text input field 82/100 with random number on [type="text"] >> nth=81
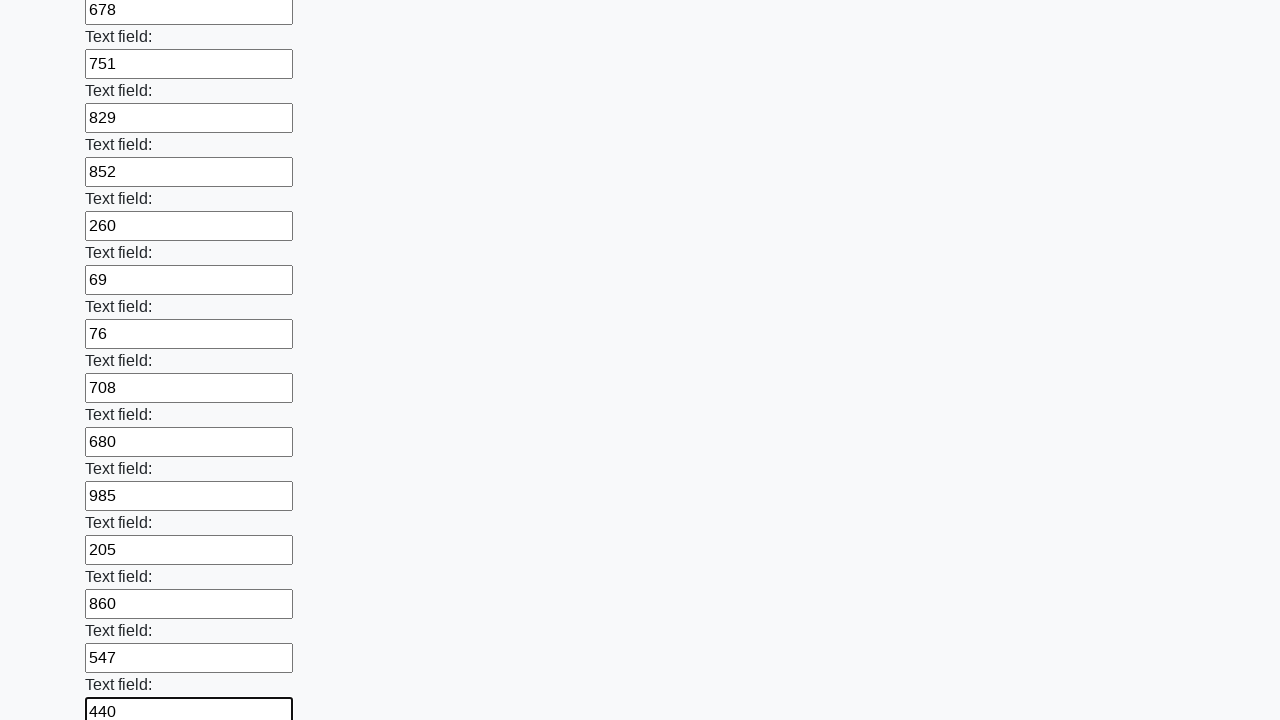

Filled text input field 83/100 with random number on [type="text"] >> nth=82
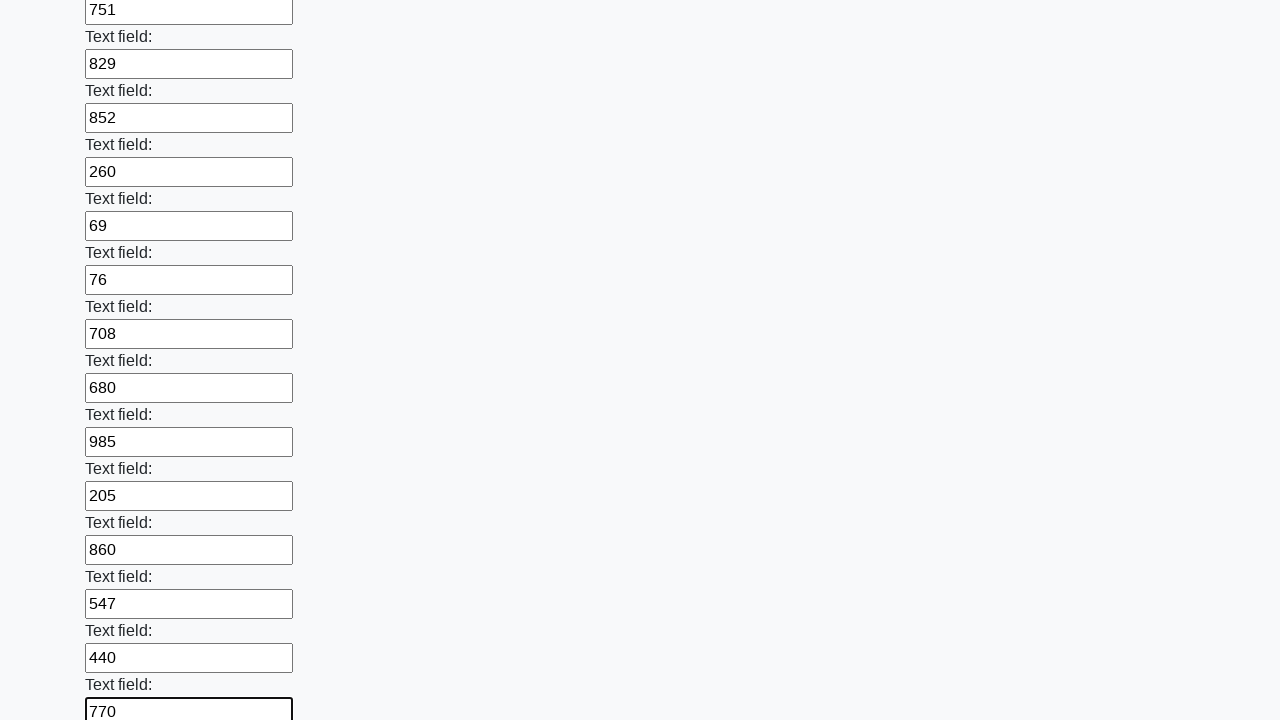

Filled text input field 84/100 with random number on [type="text"] >> nth=83
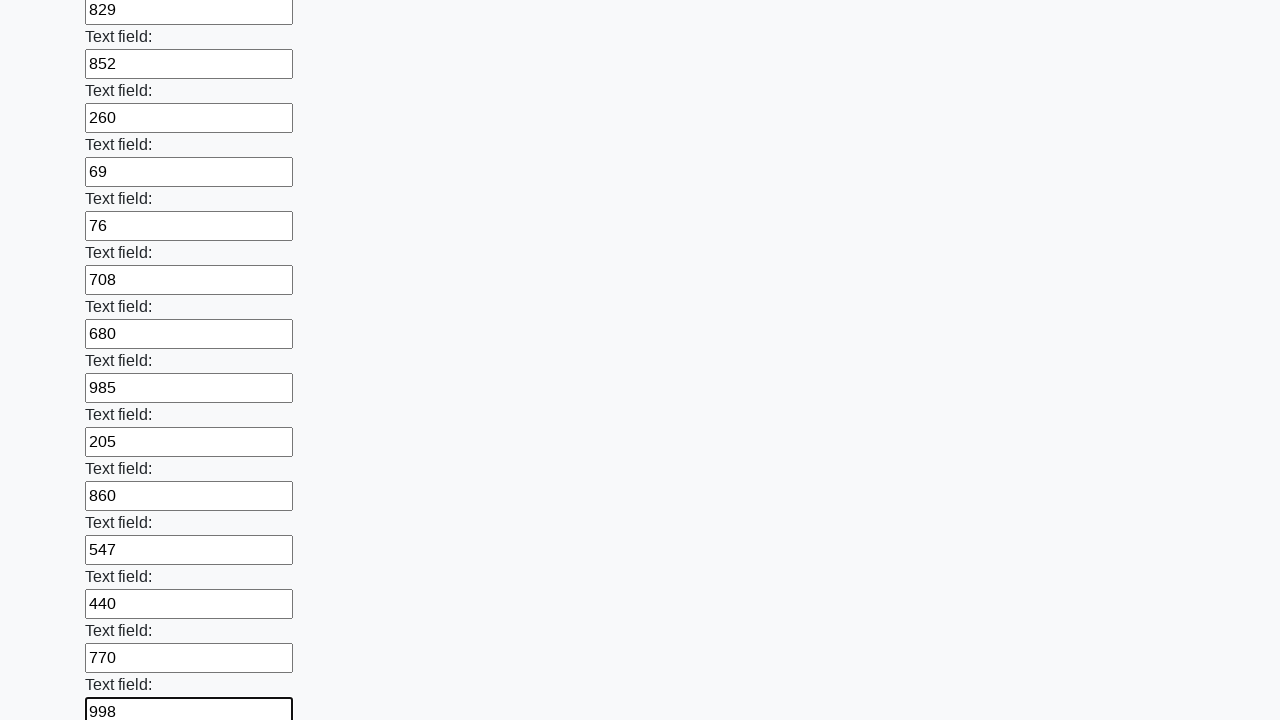

Filled text input field 85/100 with random number on [type="text"] >> nth=84
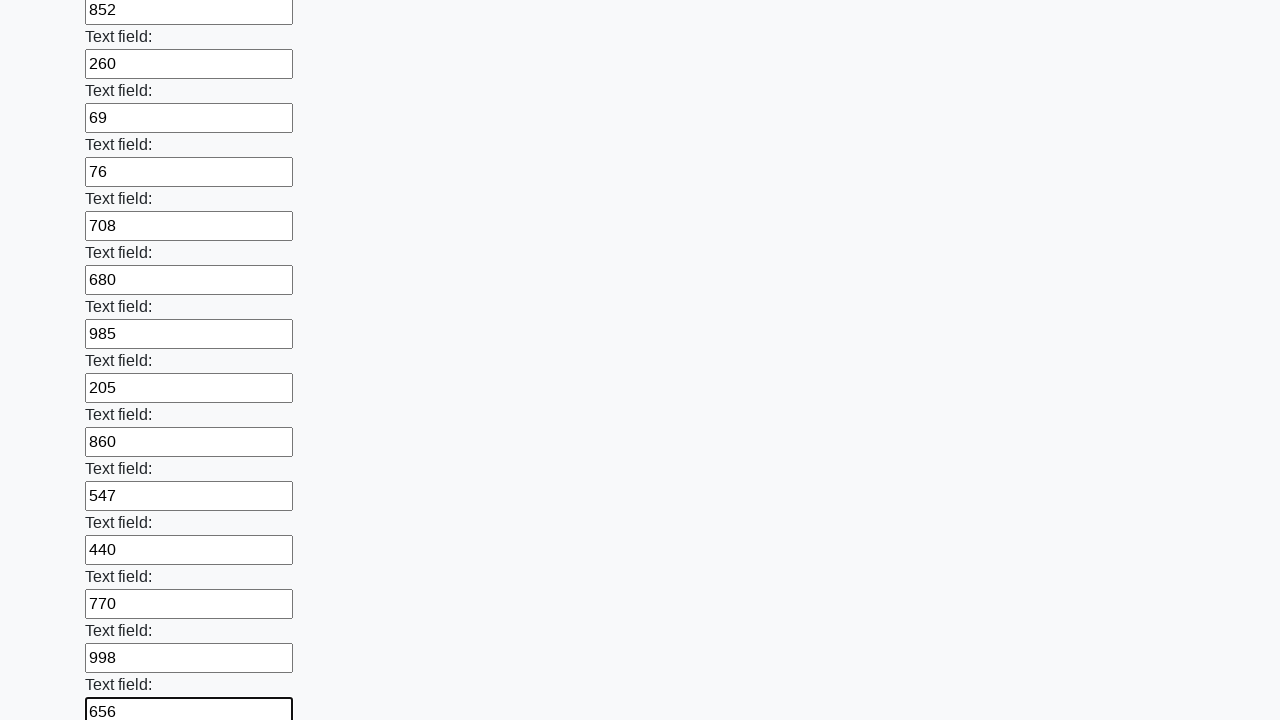

Filled text input field 86/100 with random number on [type="text"] >> nth=85
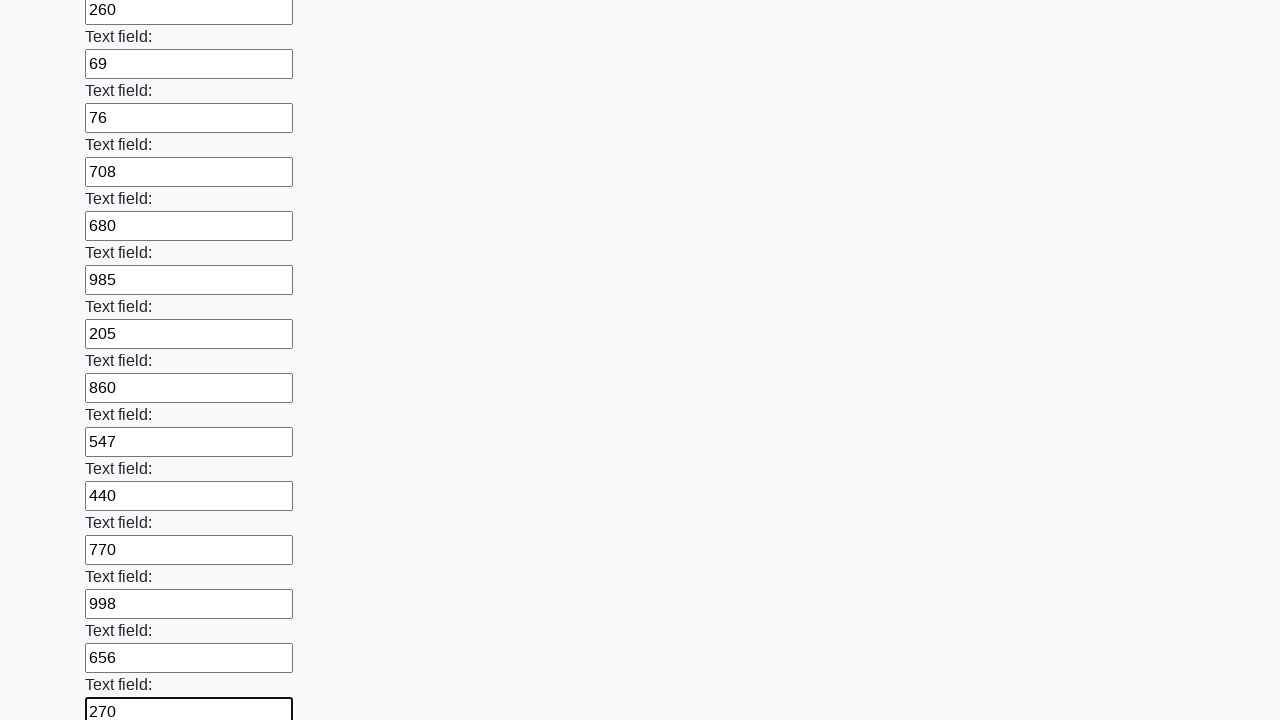

Filled text input field 87/100 with random number on [type="text"] >> nth=86
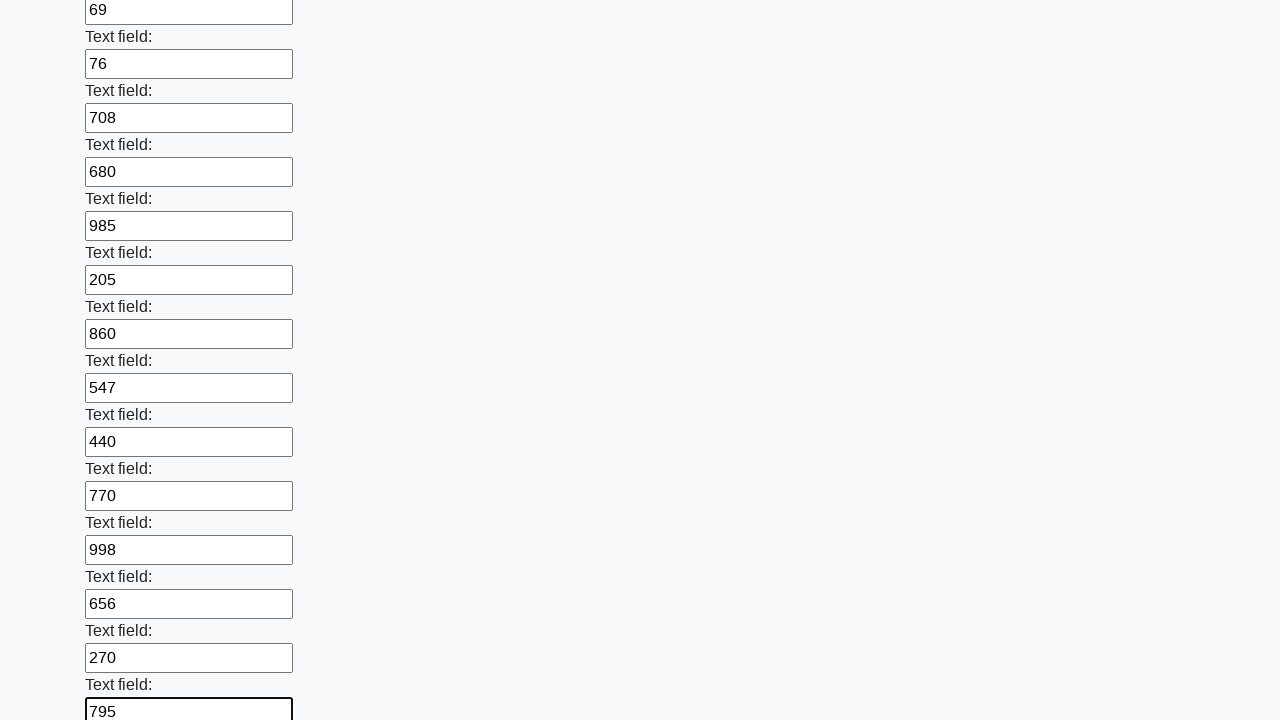

Filled text input field 88/100 with random number on [type="text"] >> nth=87
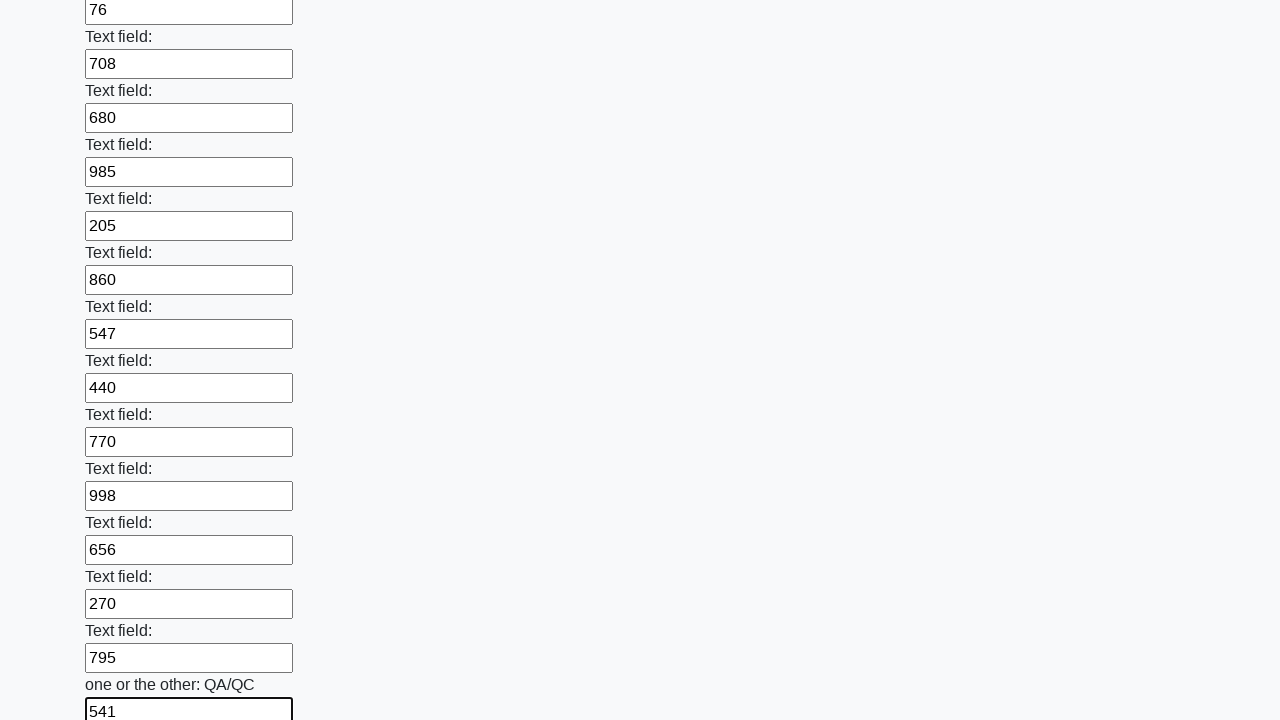

Filled text input field 89/100 with random number on [type="text"] >> nth=88
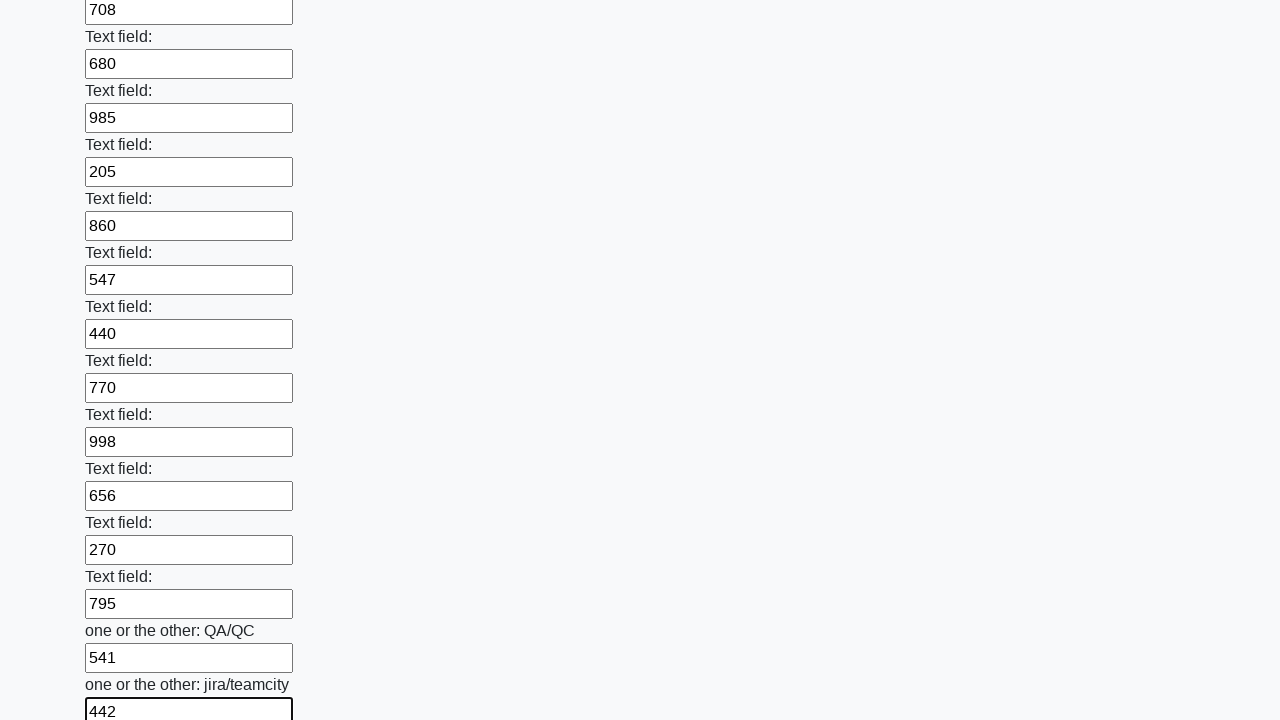

Filled text input field 90/100 with random number on [type="text"] >> nth=89
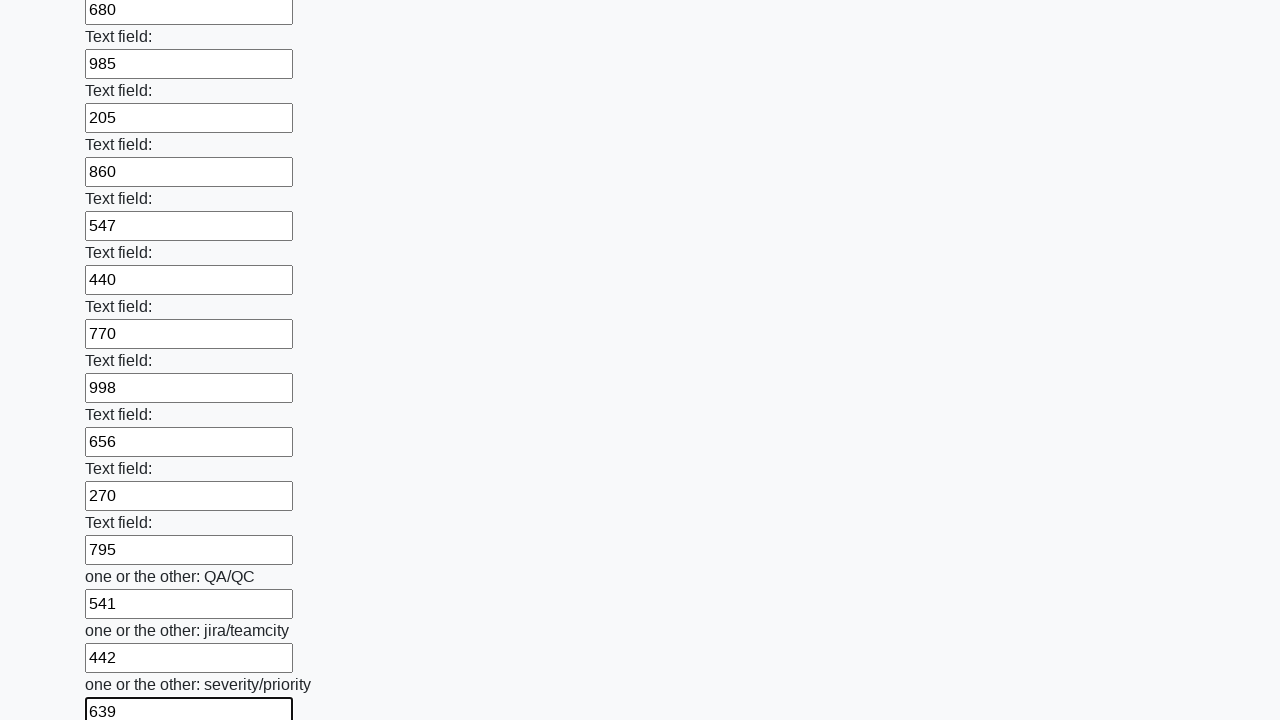

Filled text input field 91/100 with random number on [type="text"] >> nth=90
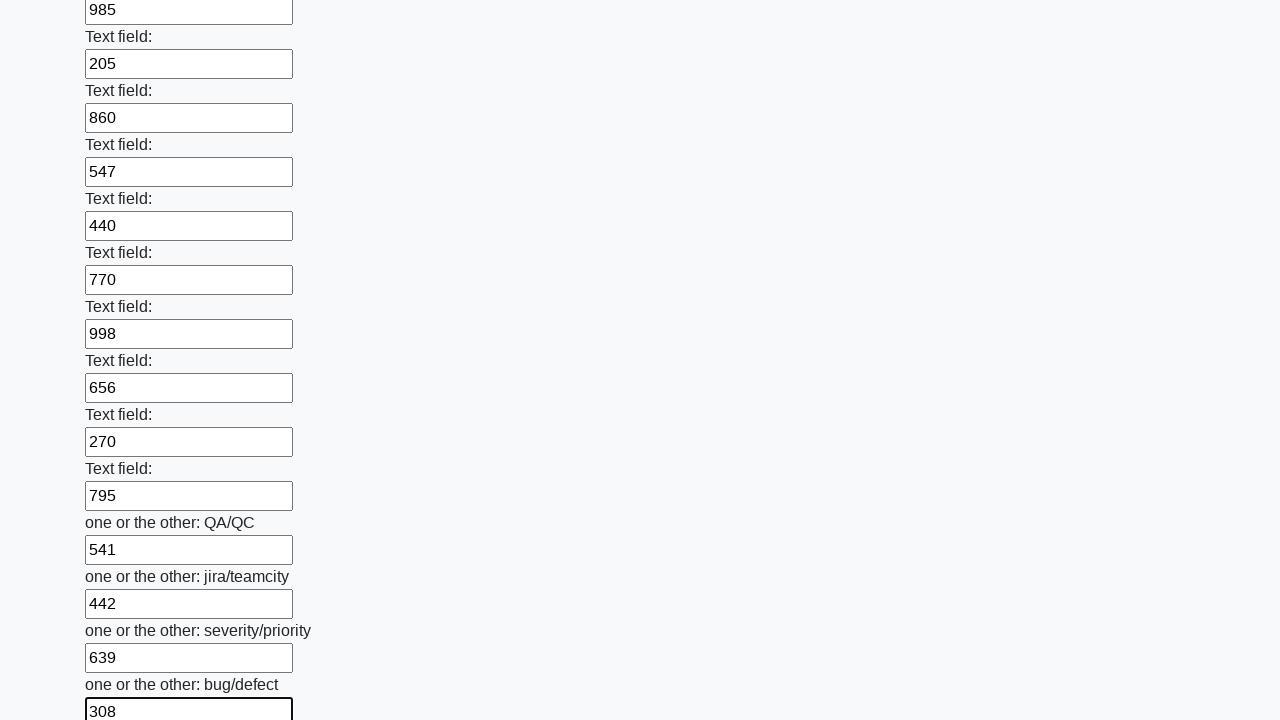

Filled text input field 92/100 with random number on [type="text"] >> nth=91
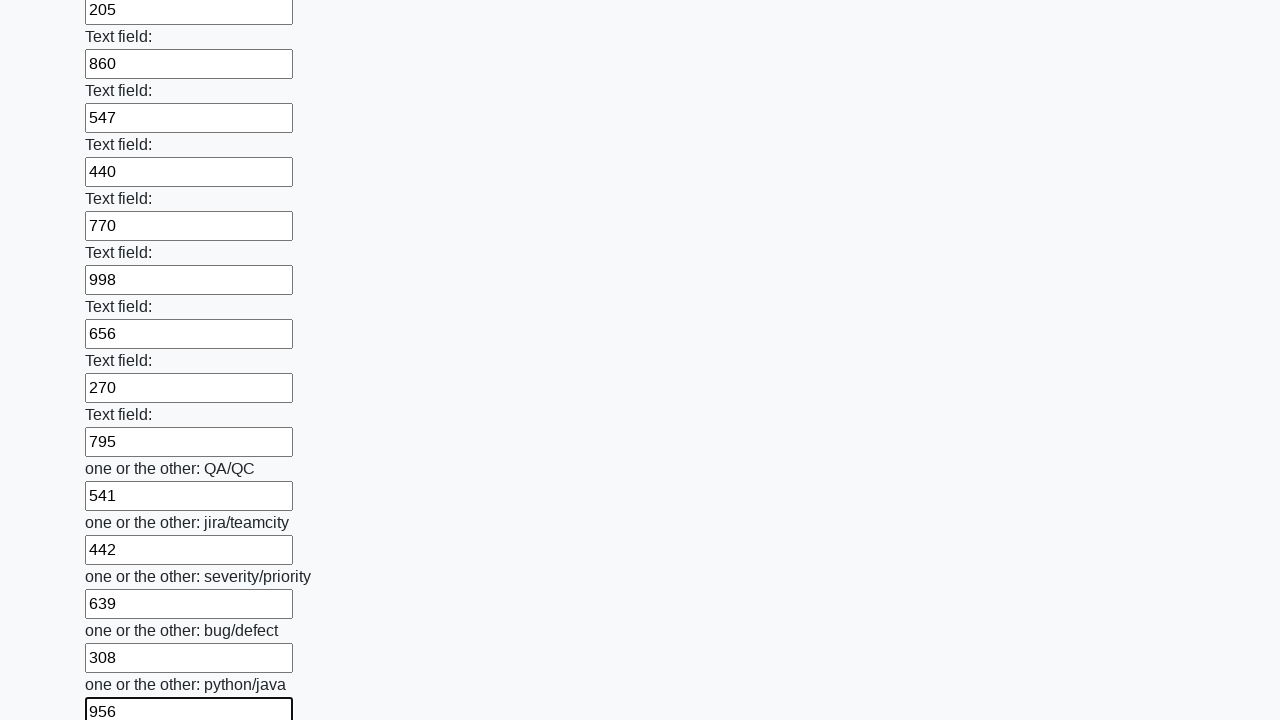

Filled text input field 93/100 with random number on [type="text"] >> nth=92
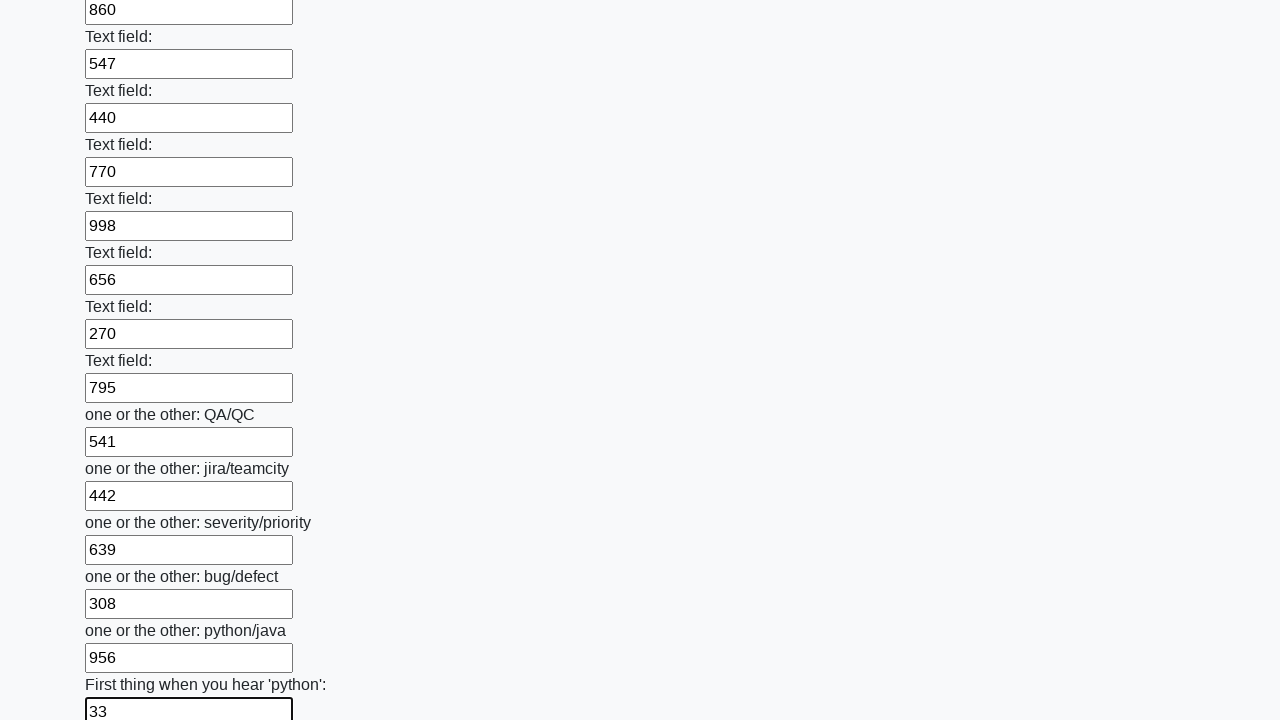

Filled text input field 94/100 with random number on [type="text"] >> nth=93
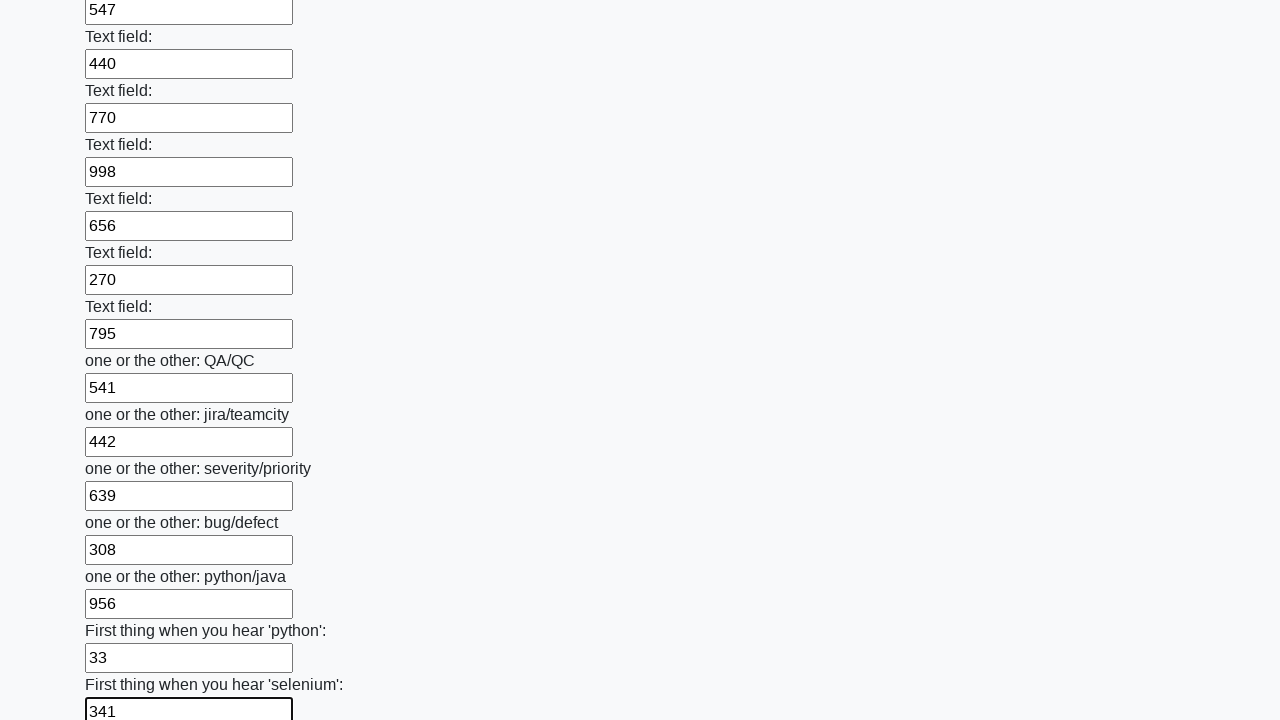

Filled text input field 95/100 with random number on [type="text"] >> nth=94
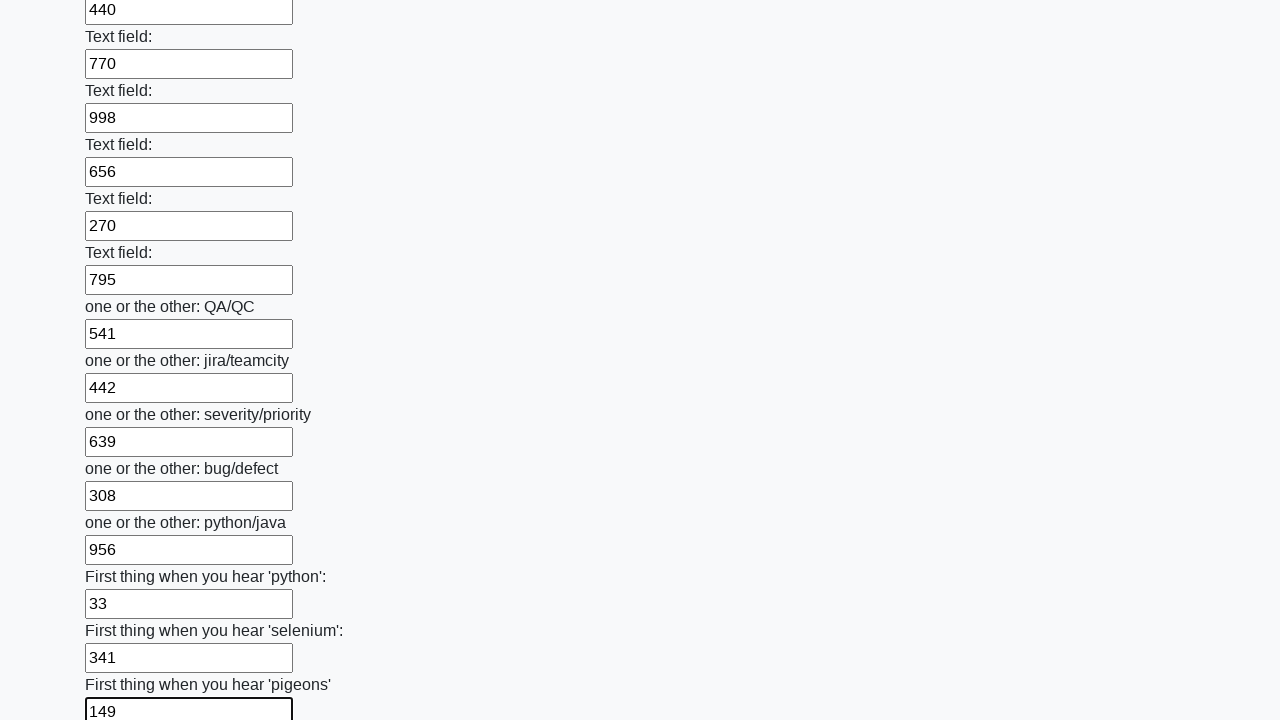

Filled text input field 96/100 with random number on [type="text"] >> nth=95
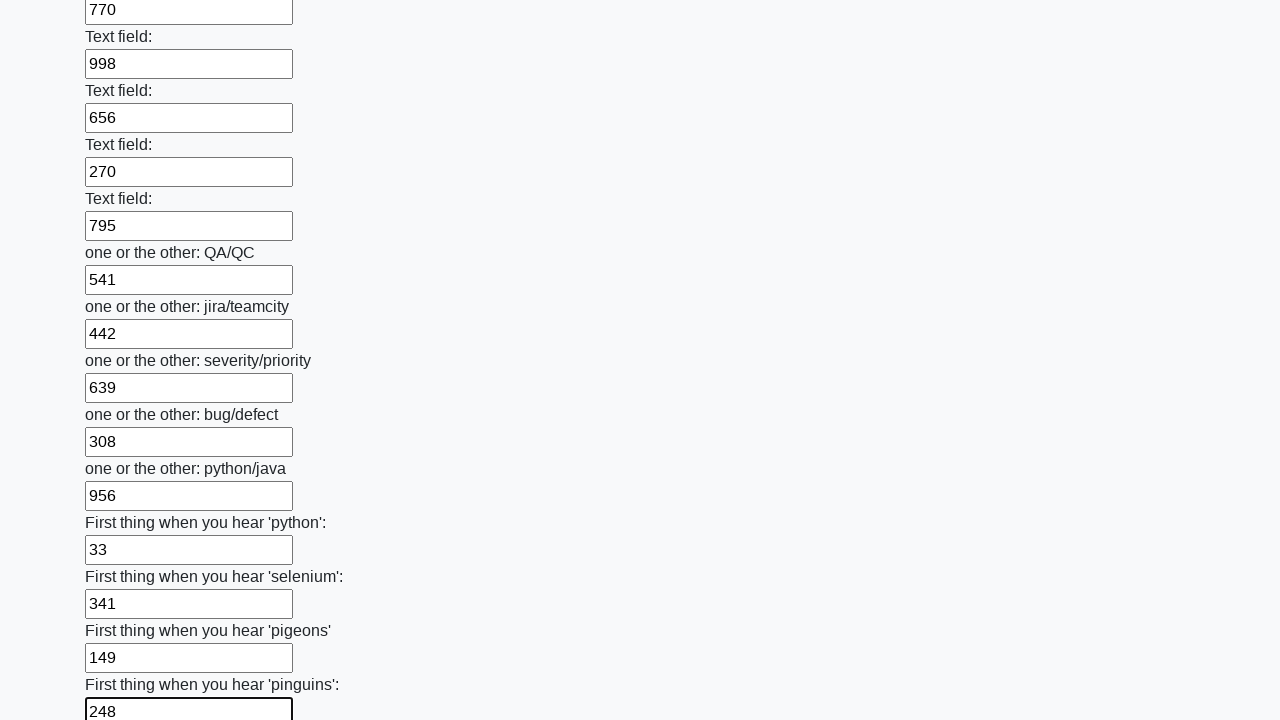

Filled text input field 97/100 with random number on [type="text"] >> nth=96
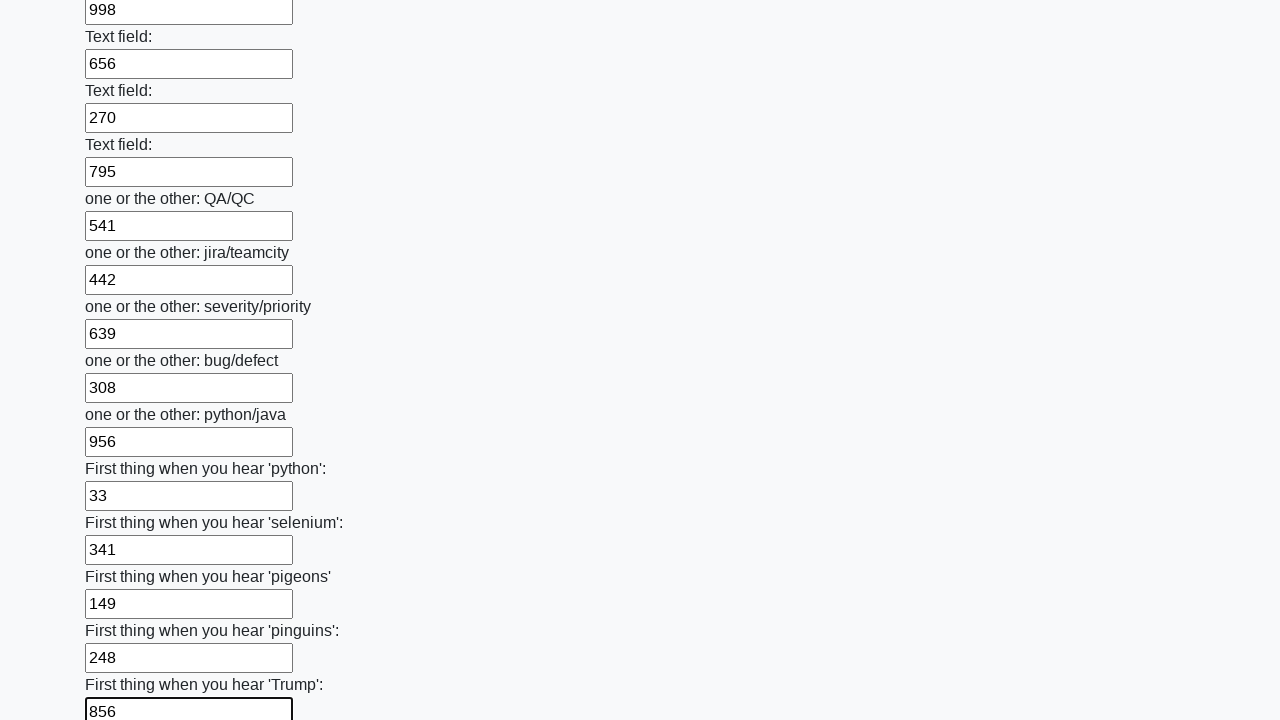

Filled text input field 98/100 with random number on [type="text"] >> nth=97
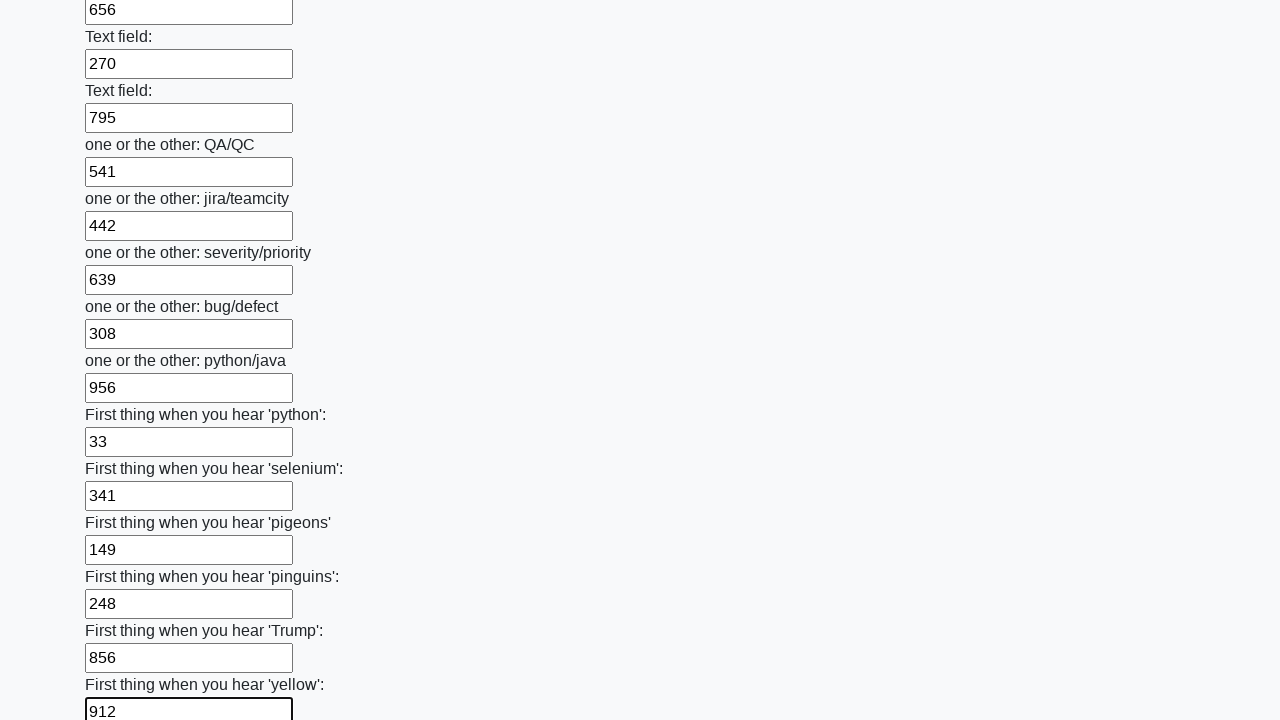

Filled text input field 99/100 with random number on [type="text"] >> nth=98
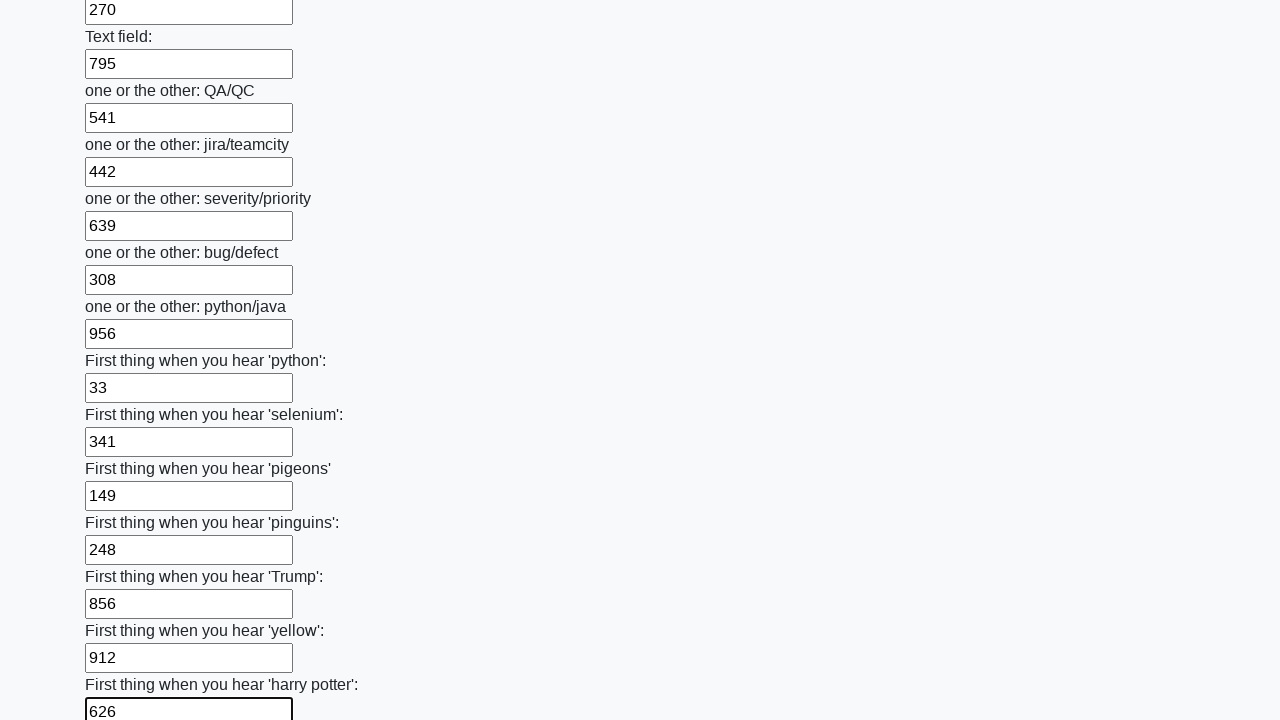

Filled text input field 100/100 with random number on [type="text"] >> nth=99
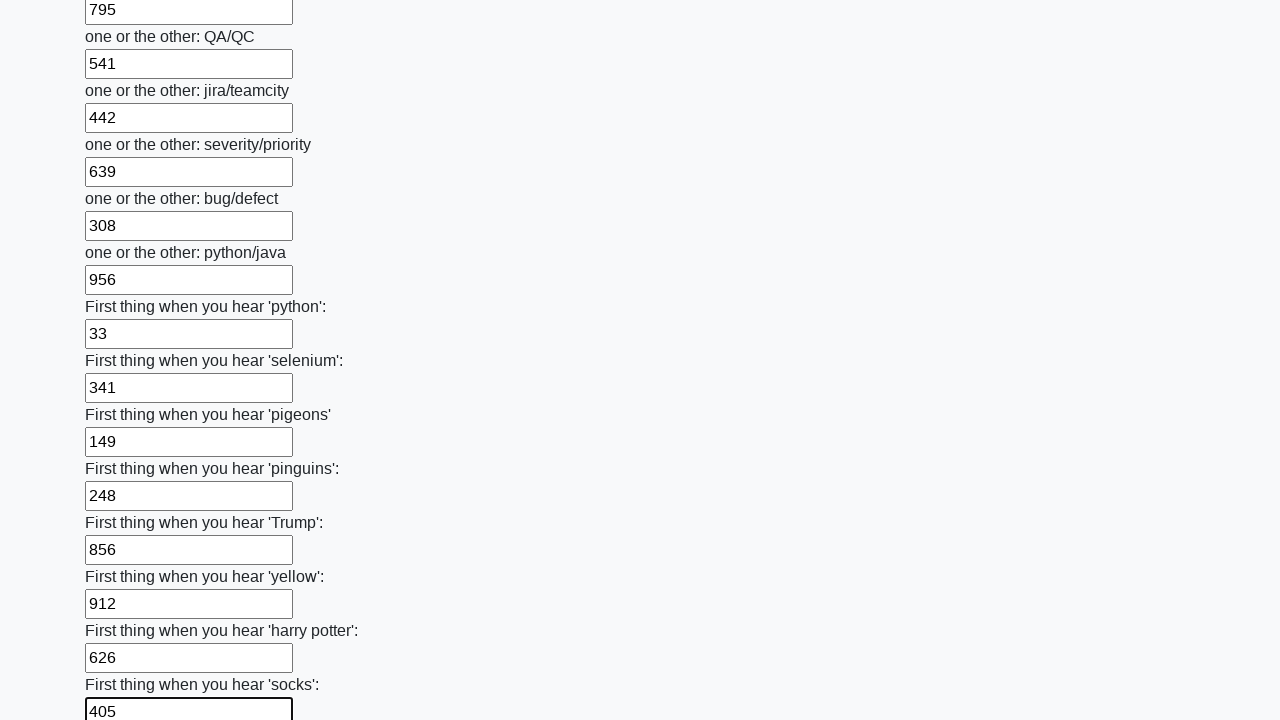

Clicked submit button to submit the form at (123, 611) on [type="submit"]
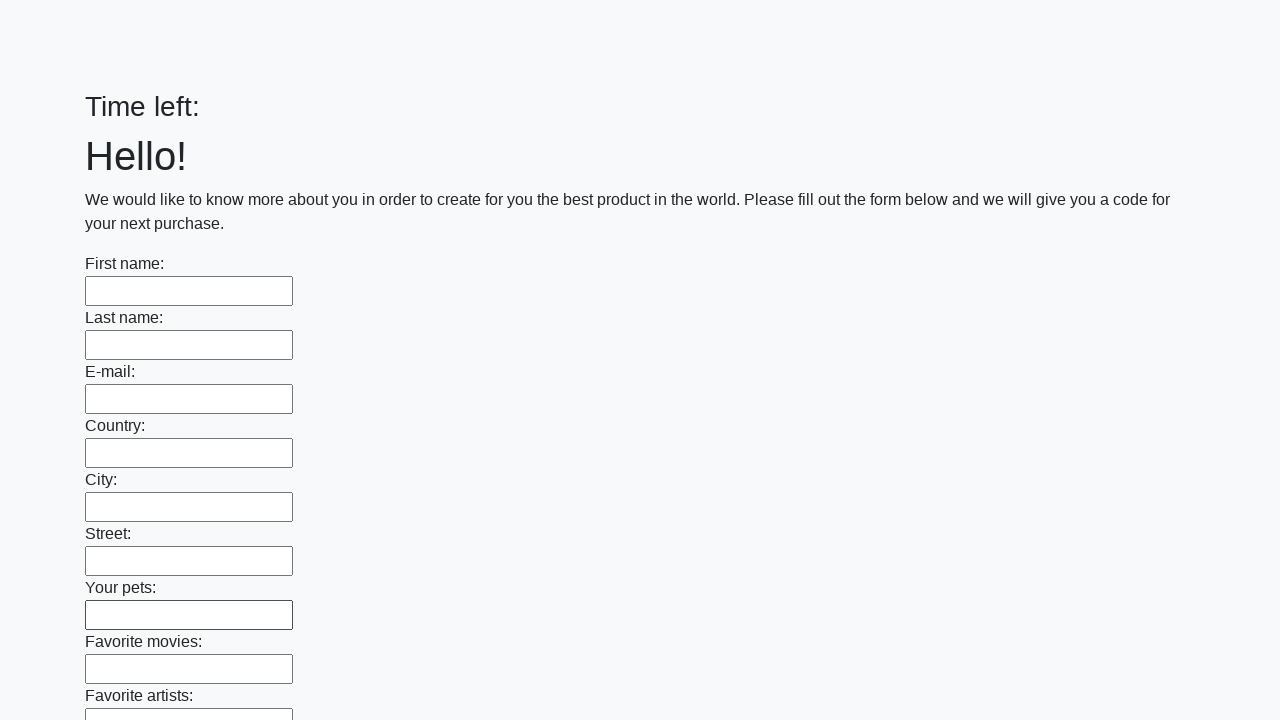

Form submission completed and page loaded
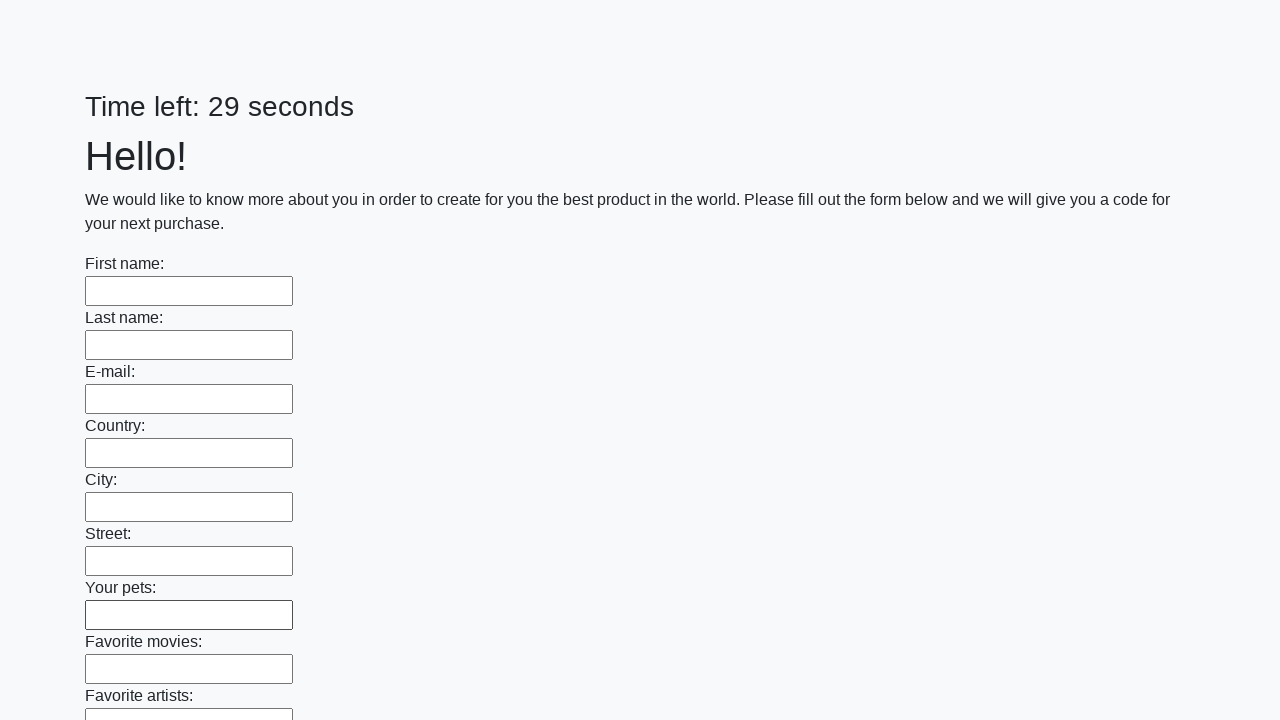

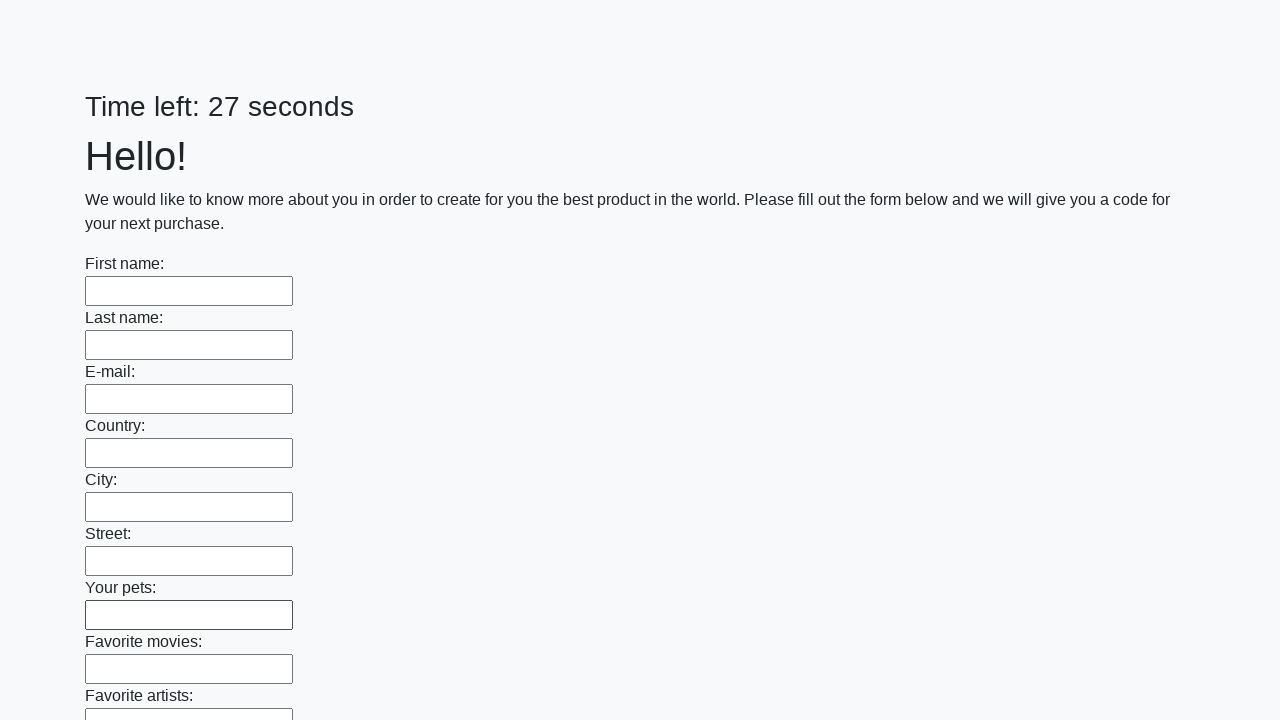